Tests the jQuery UI datepicker by navigating to a specific month/year and selecting a date

Starting URL: https://jqueryui.com/datepicker/

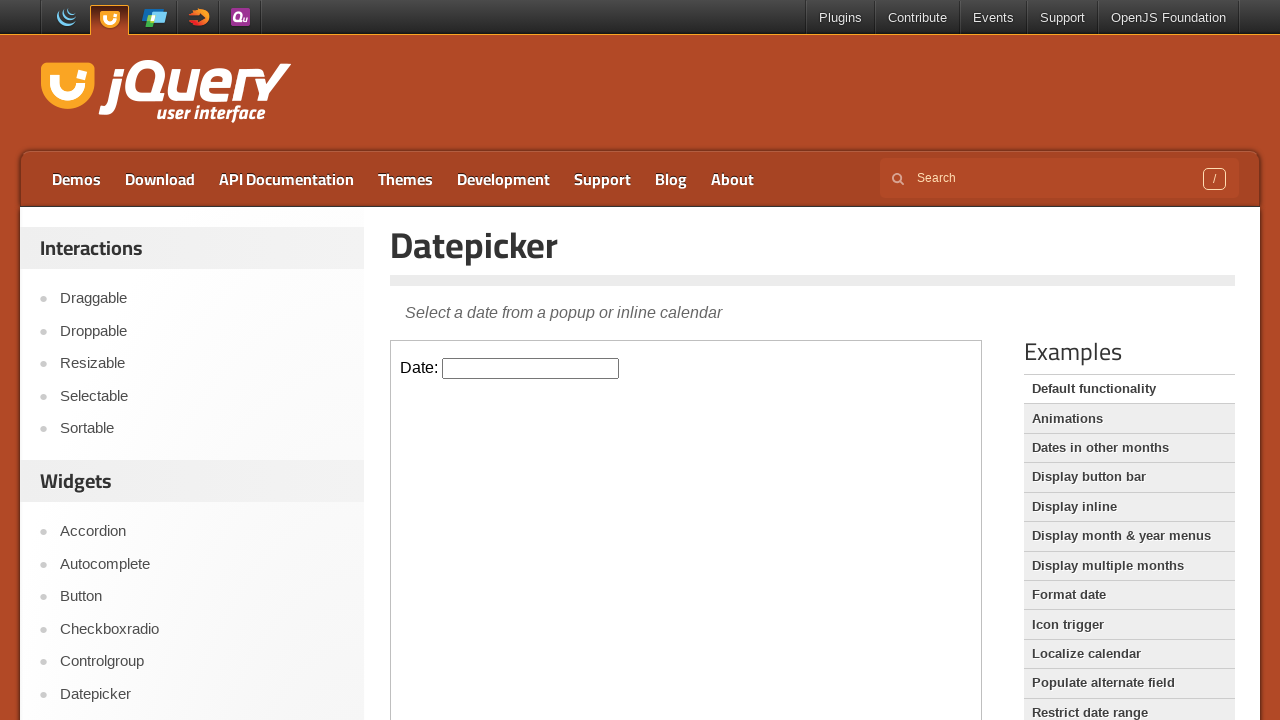

Located demo iframe
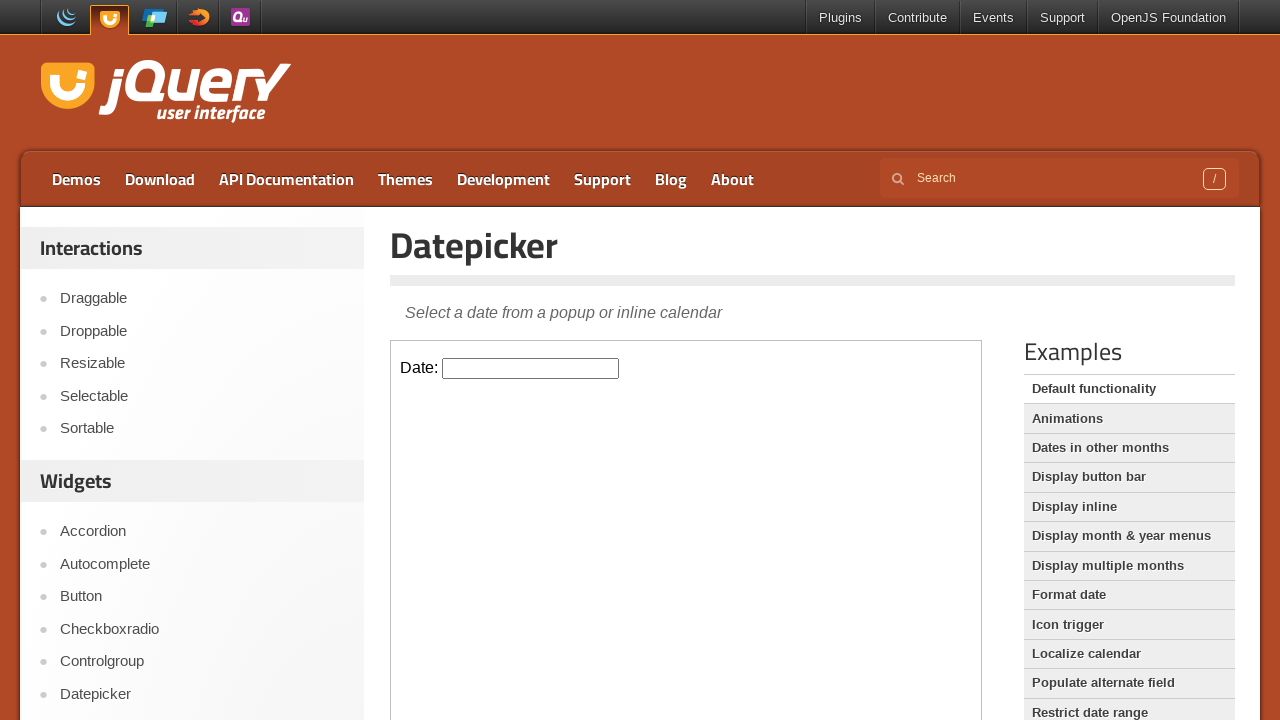

Clicked on datepicker input to open calendar at (531, 368) on iframe.demo-frame >> internal:control=enter-frame >> #datepicker
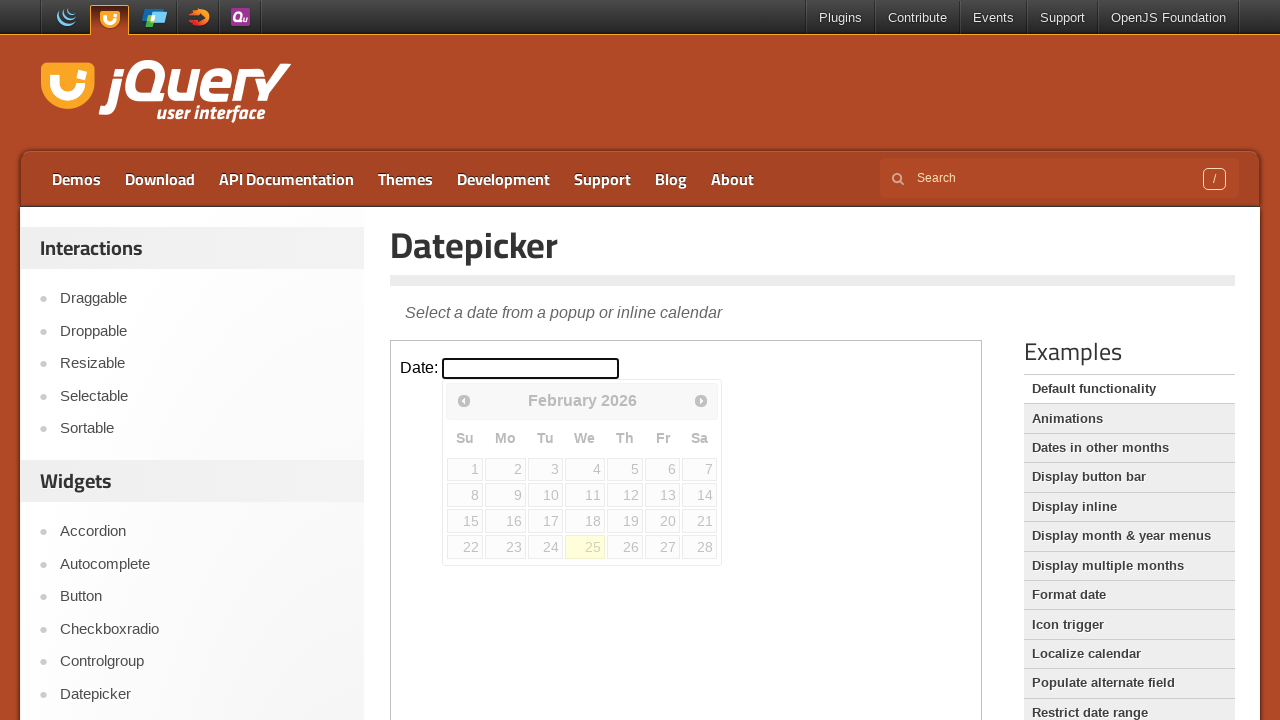

Retrieved current month/year: February 2026
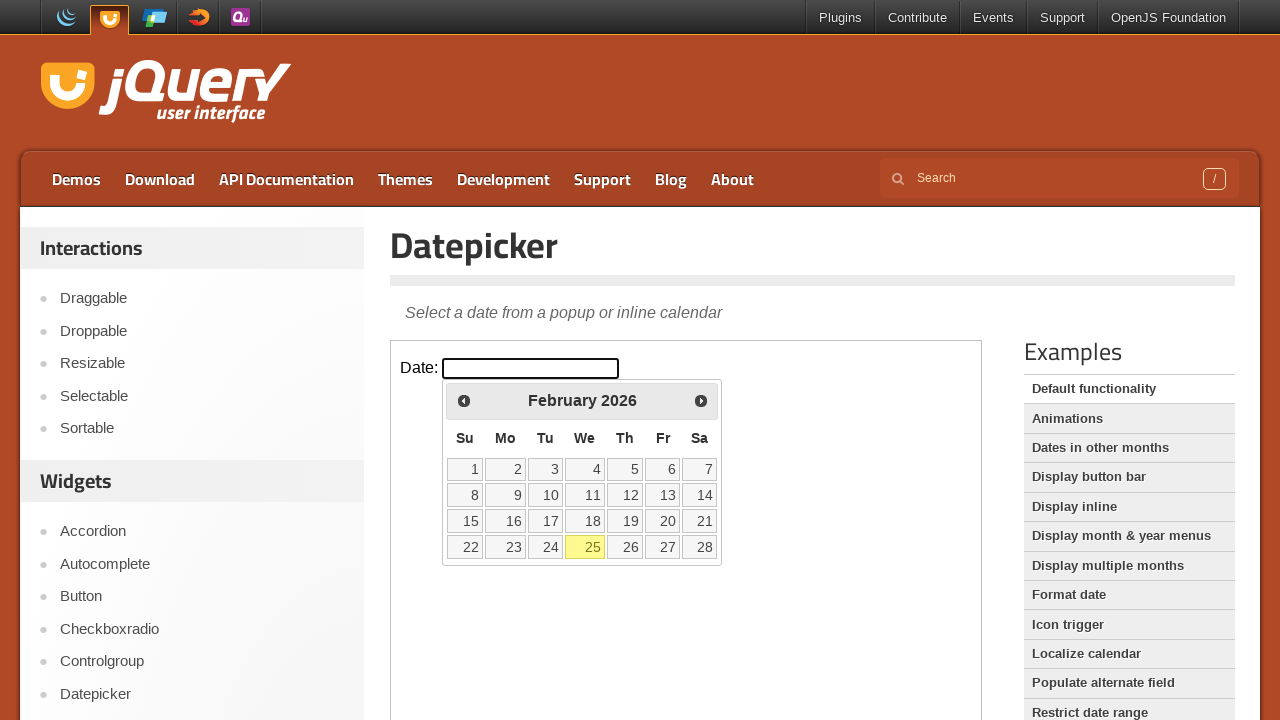

Clicked previous month button to navigate backwards at (464, 400) on iframe.demo-frame >> internal:control=enter-frame >> span.ui-icon.ui-icon-circle
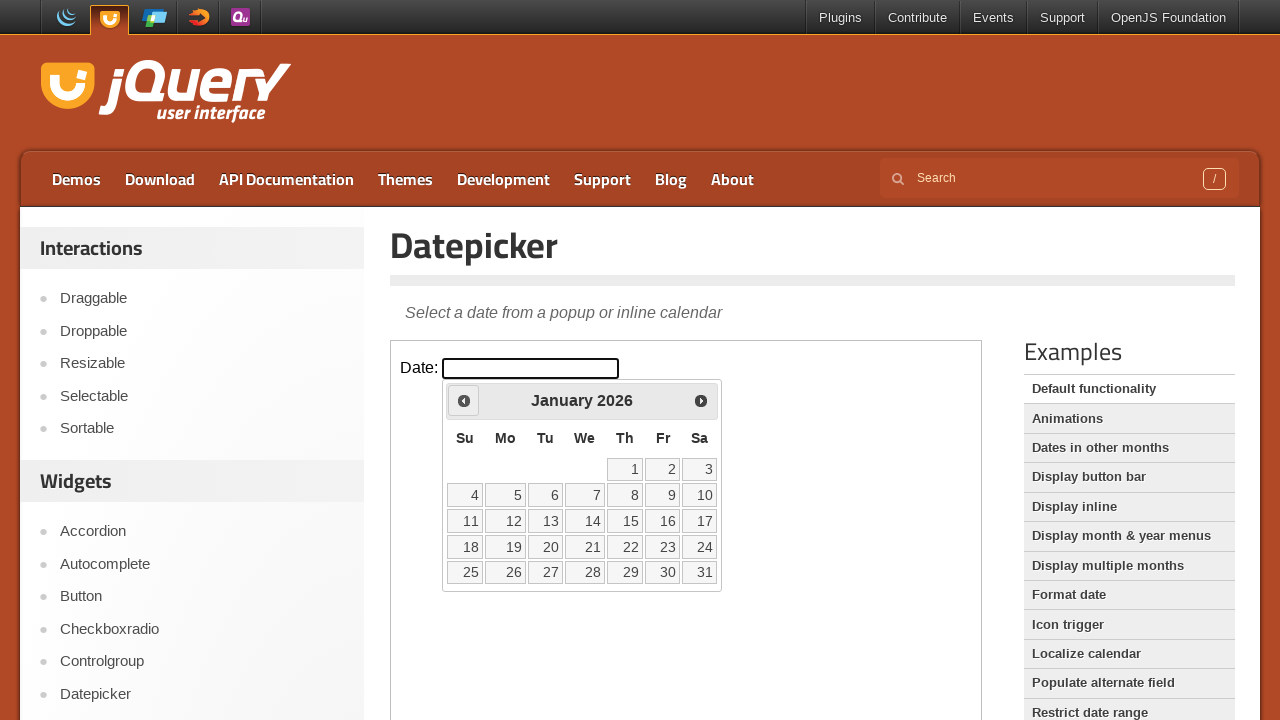

Retrieved current month/year: January 2026
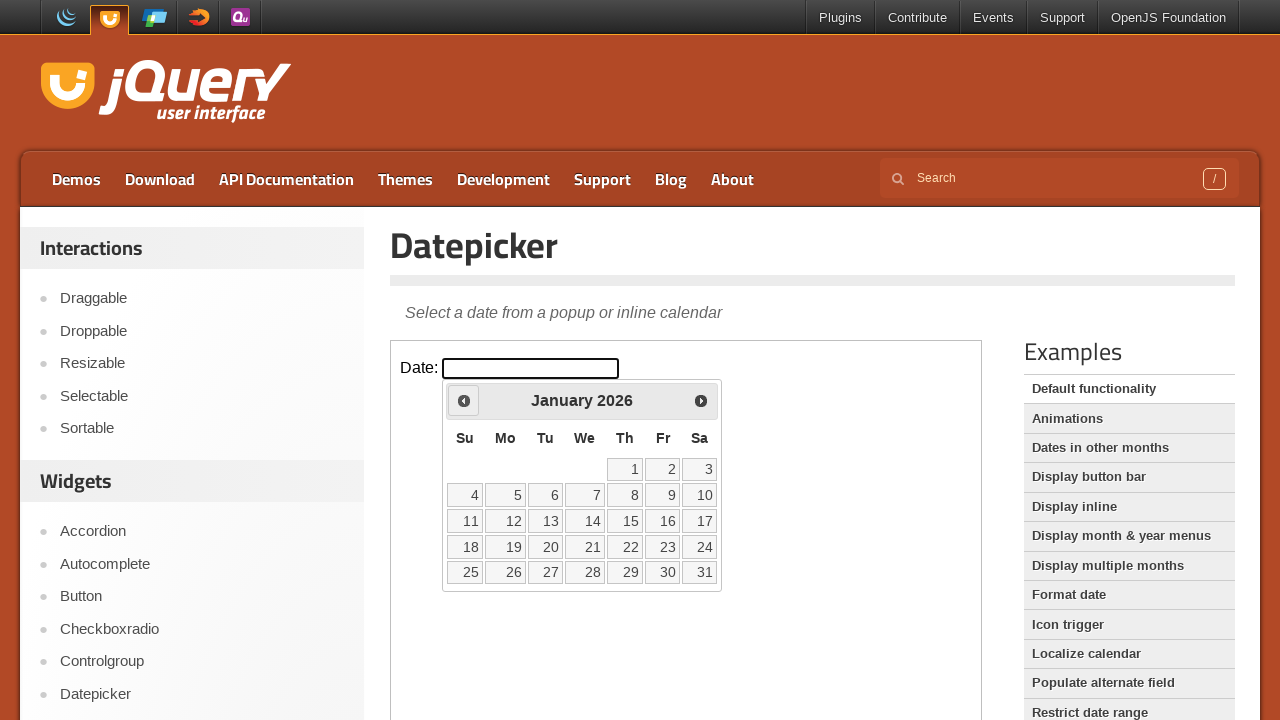

Clicked previous month button to navigate backwards at (464, 400) on iframe.demo-frame >> internal:control=enter-frame >> span.ui-icon.ui-icon-circle
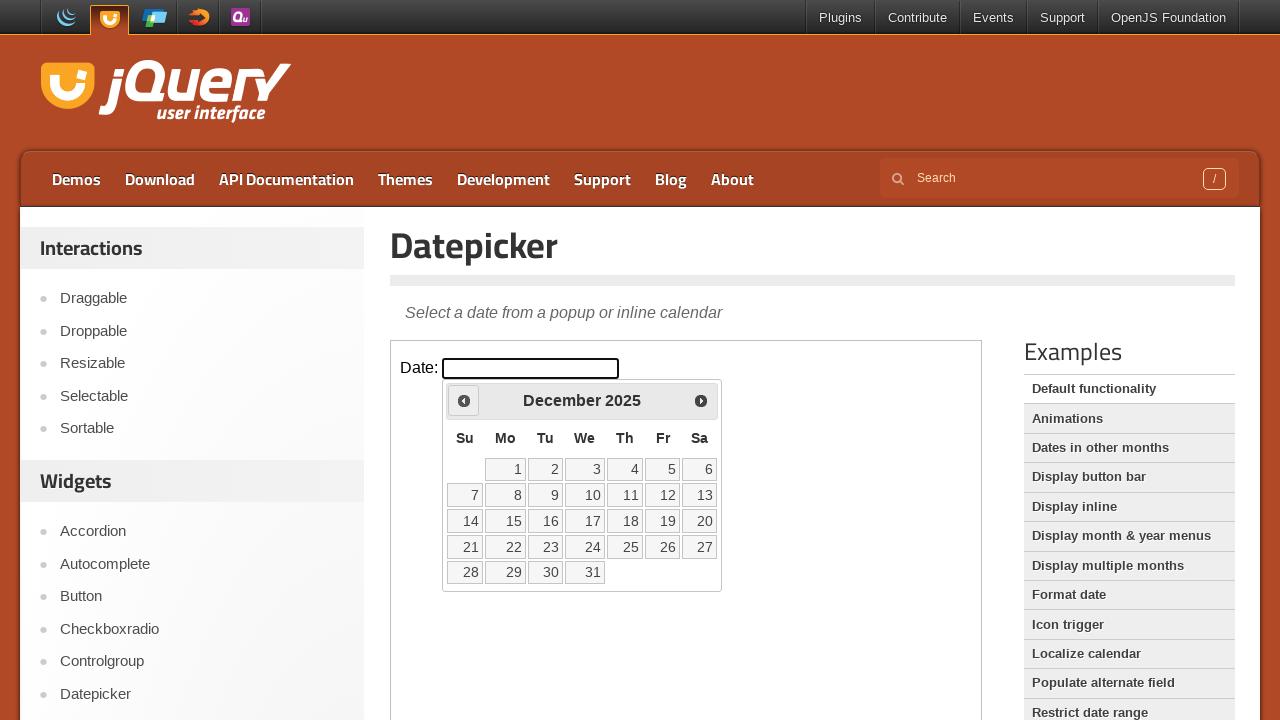

Retrieved current month/year: December 2025
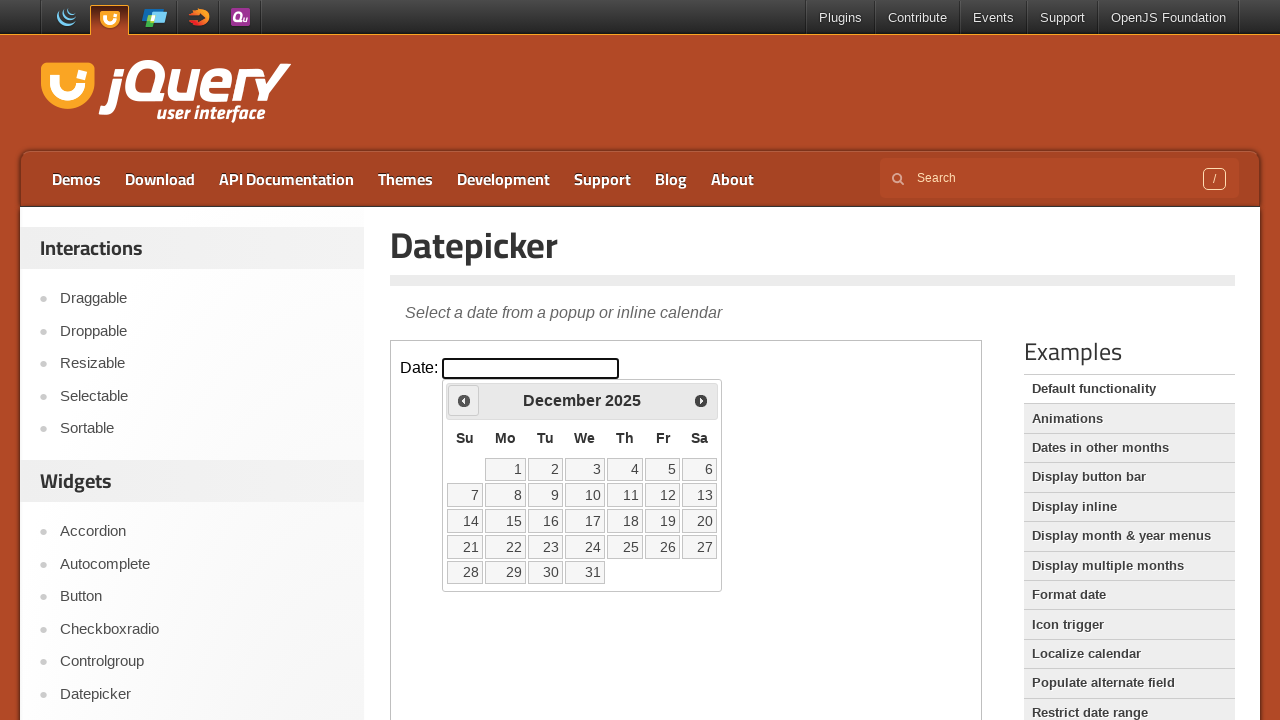

Clicked previous month button to navigate backwards at (464, 400) on iframe.demo-frame >> internal:control=enter-frame >> span.ui-icon.ui-icon-circle
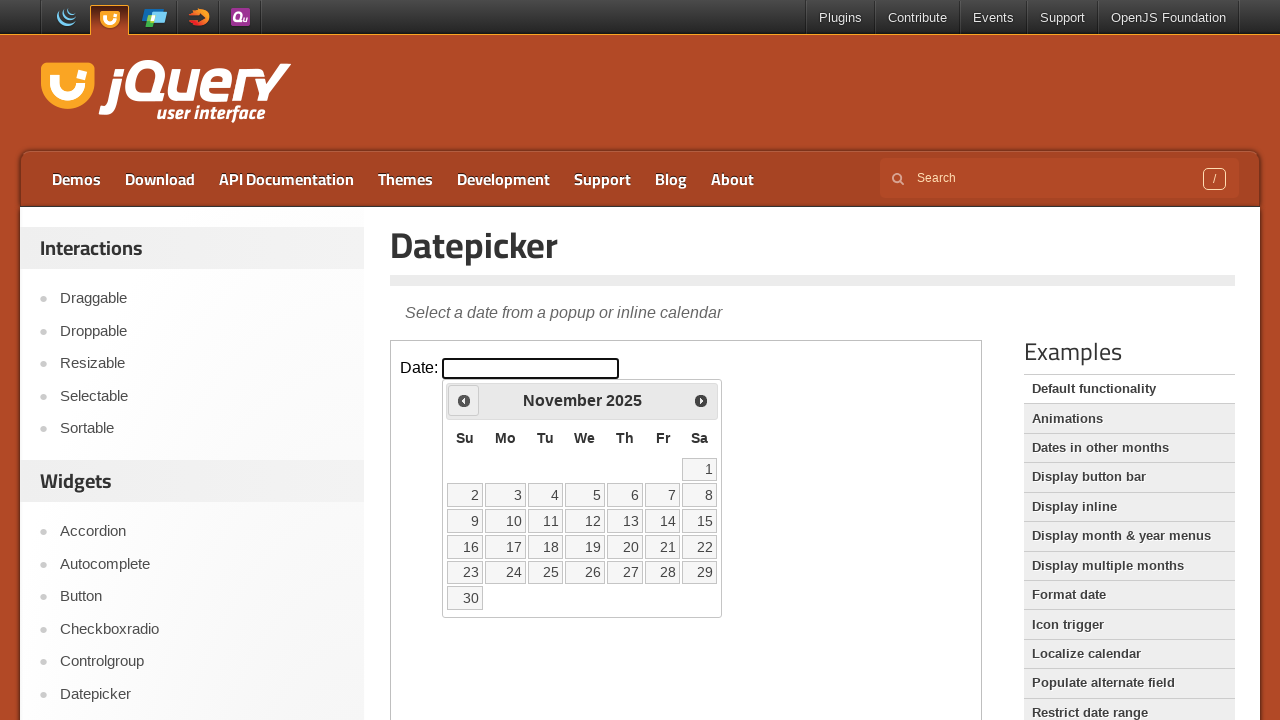

Retrieved current month/year: November 2025
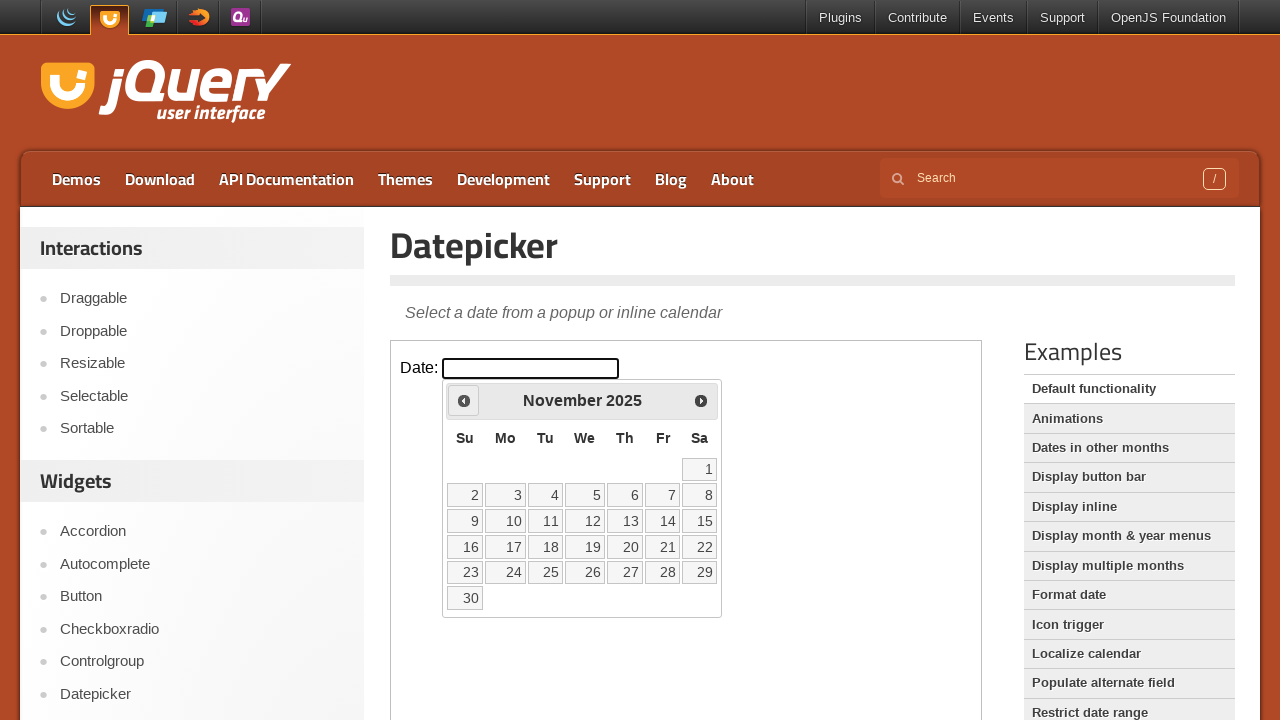

Clicked previous month button to navigate backwards at (464, 400) on iframe.demo-frame >> internal:control=enter-frame >> span.ui-icon.ui-icon-circle
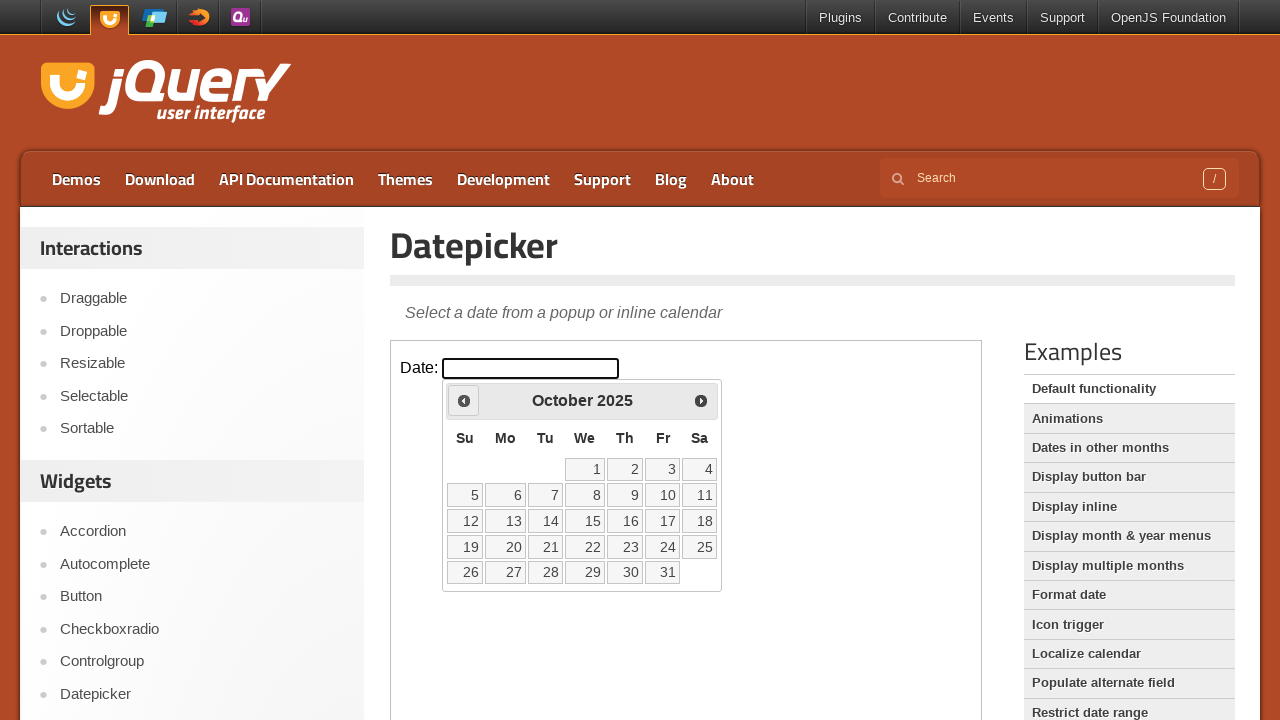

Retrieved current month/year: October 2025
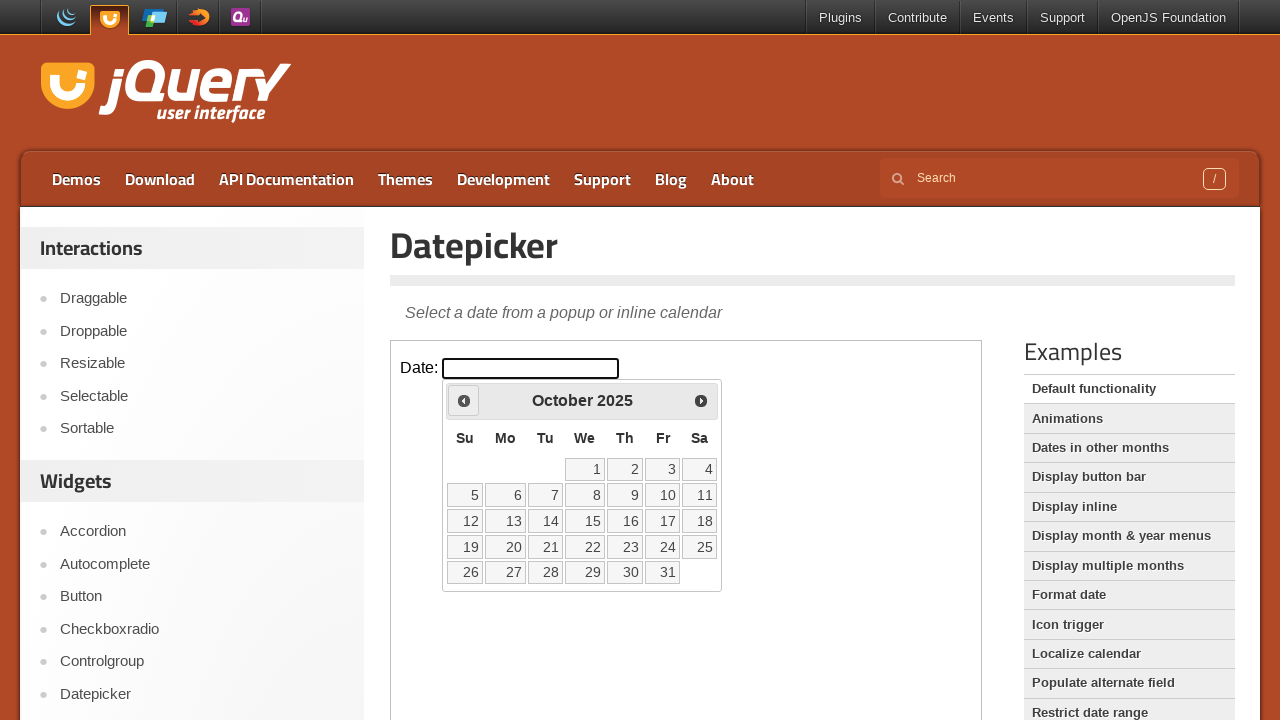

Clicked previous month button to navigate backwards at (464, 400) on iframe.demo-frame >> internal:control=enter-frame >> span.ui-icon.ui-icon-circle
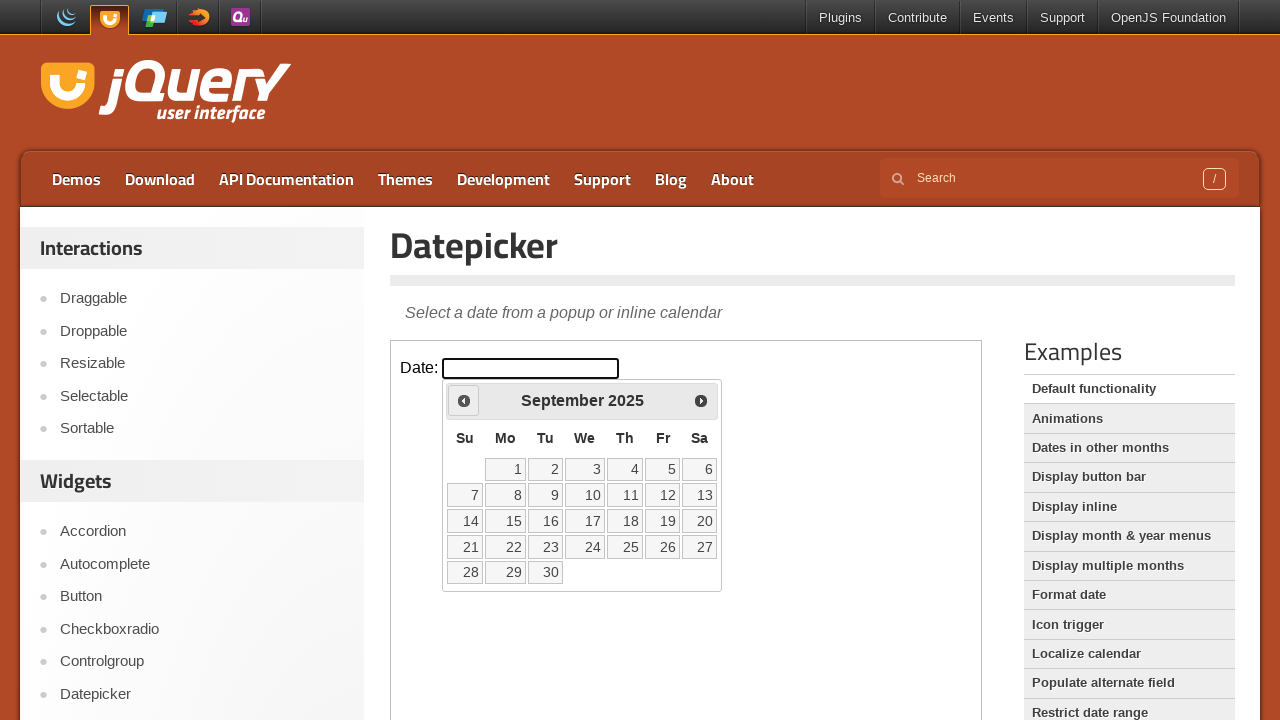

Retrieved current month/year: September 2025
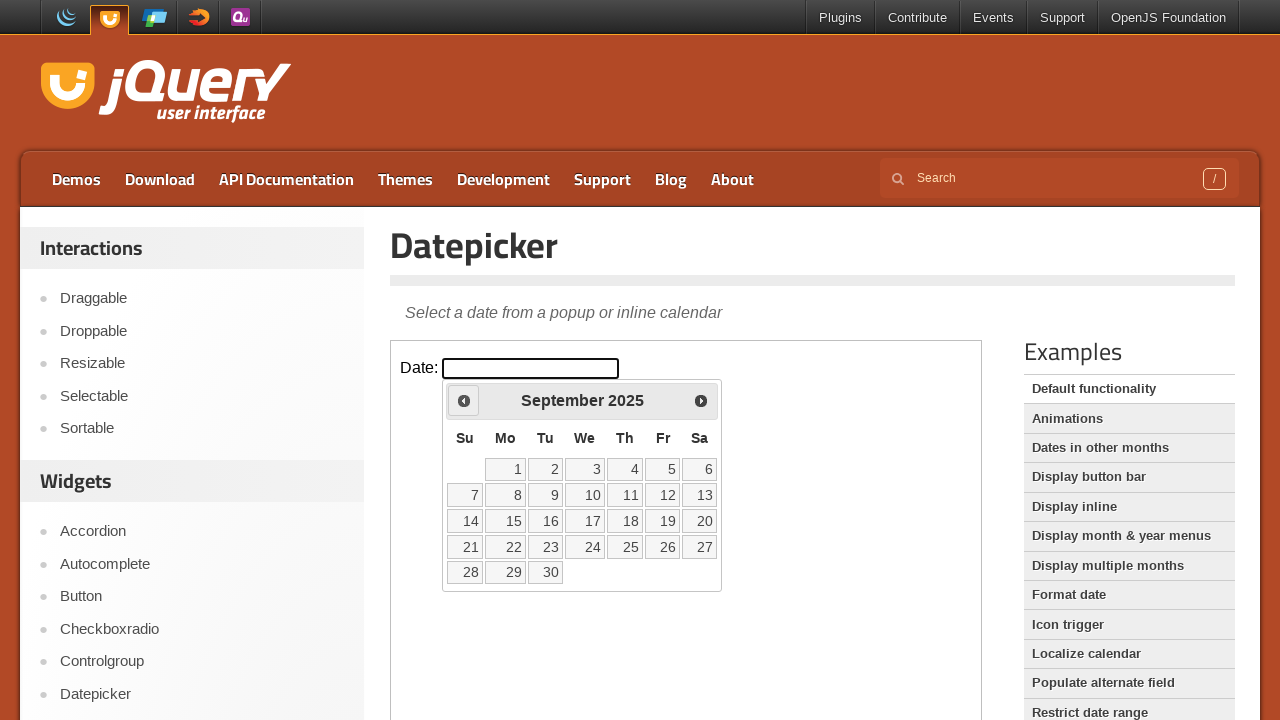

Clicked previous month button to navigate backwards at (464, 400) on iframe.demo-frame >> internal:control=enter-frame >> span.ui-icon.ui-icon-circle
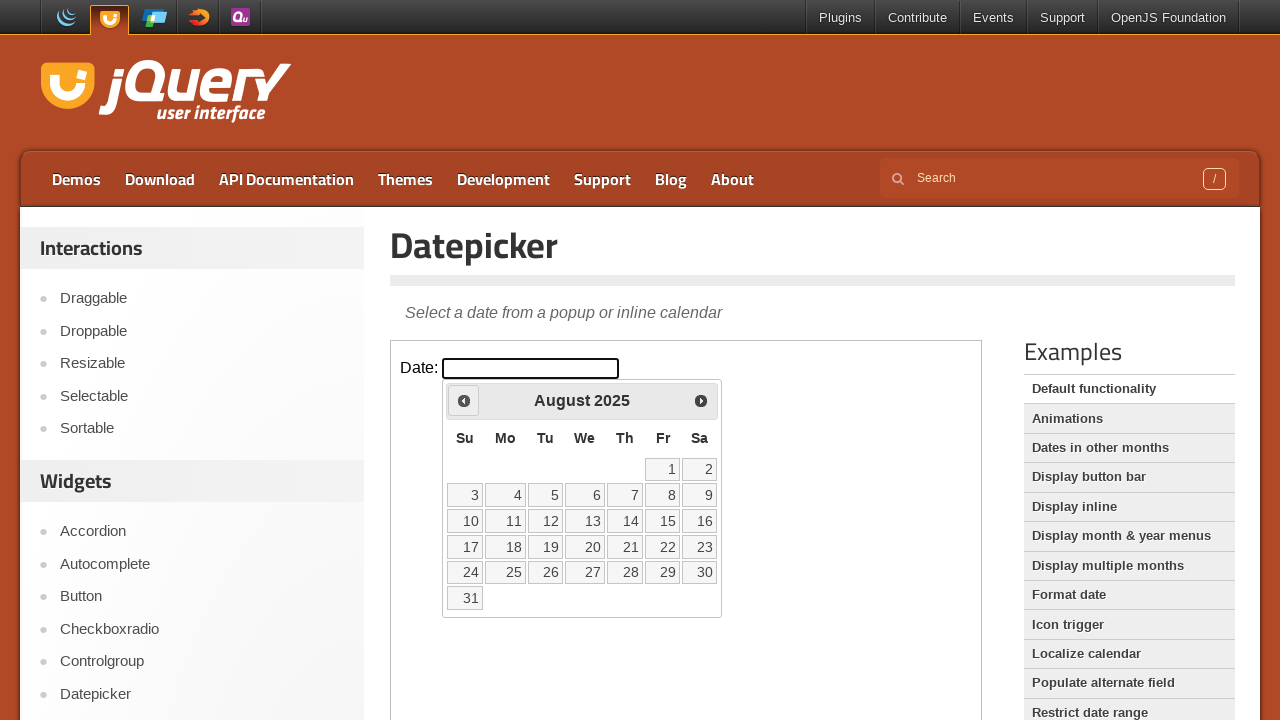

Retrieved current month/year: August 2025
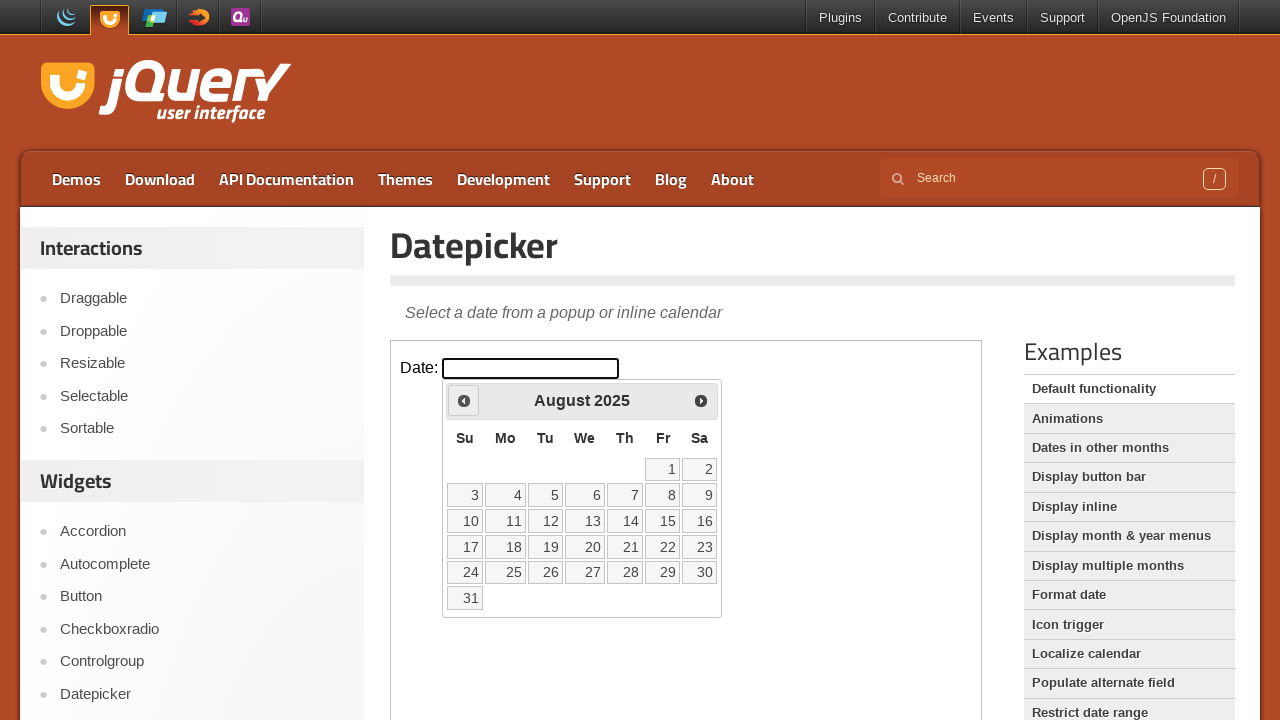

Clicked previous month button to navigate backwards at (464, 400) on iframe.demo-frame >> internal:control=enter-frame >> span.ui-icon.ui-icon-circle
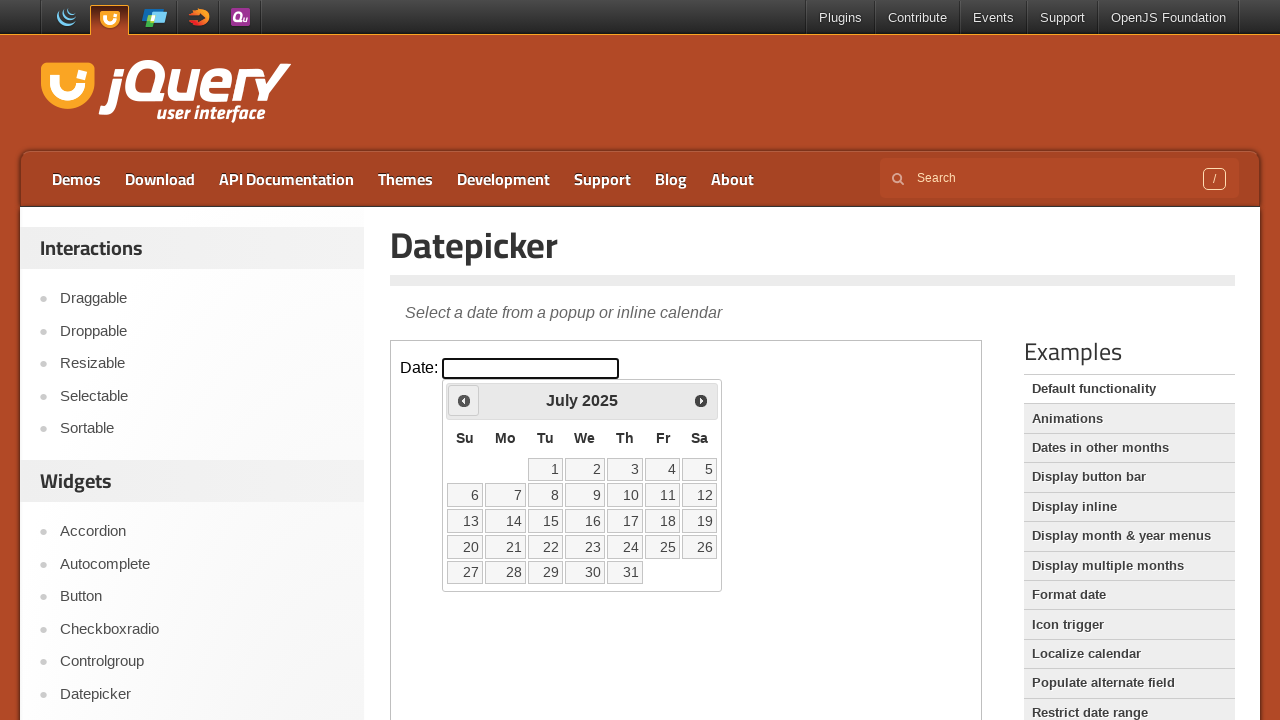

Retrieved current month/year: July 2025
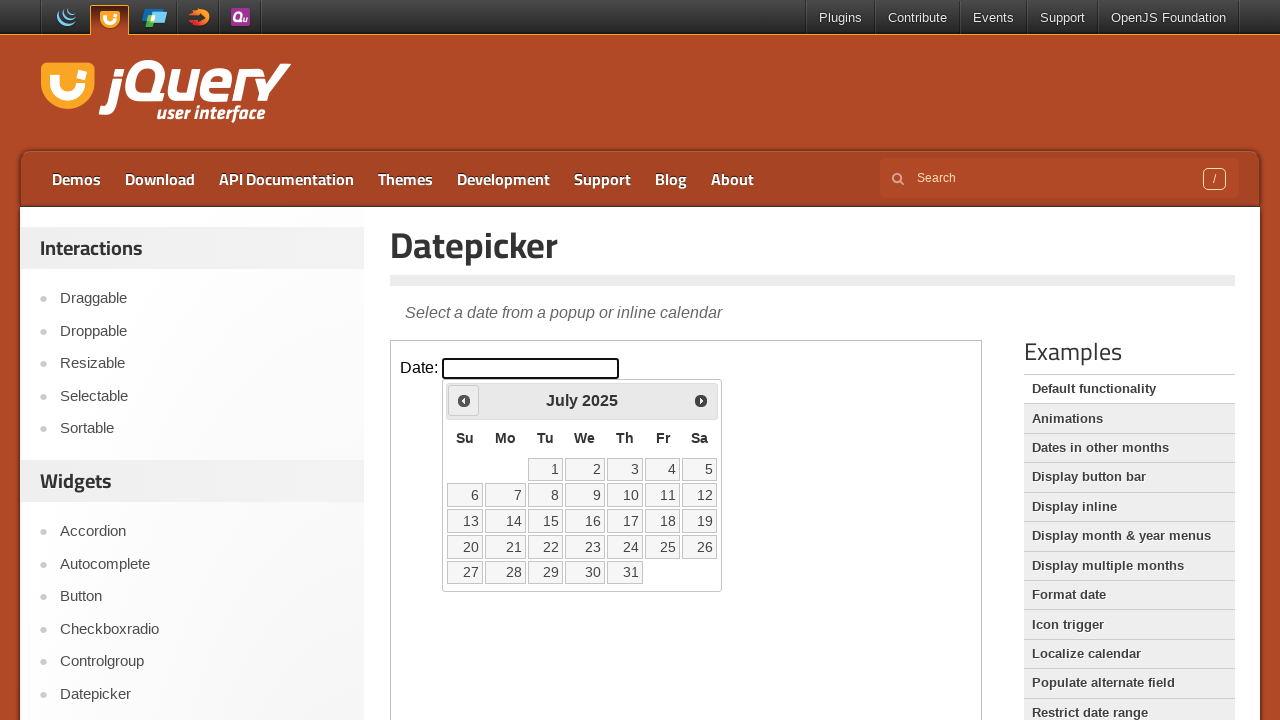

Clicked previous month button to navigate backwards at (464, 400) on iframe.demo-frame >> internal:control=enter-frame >> span.ui-icon.ui-icon-circle
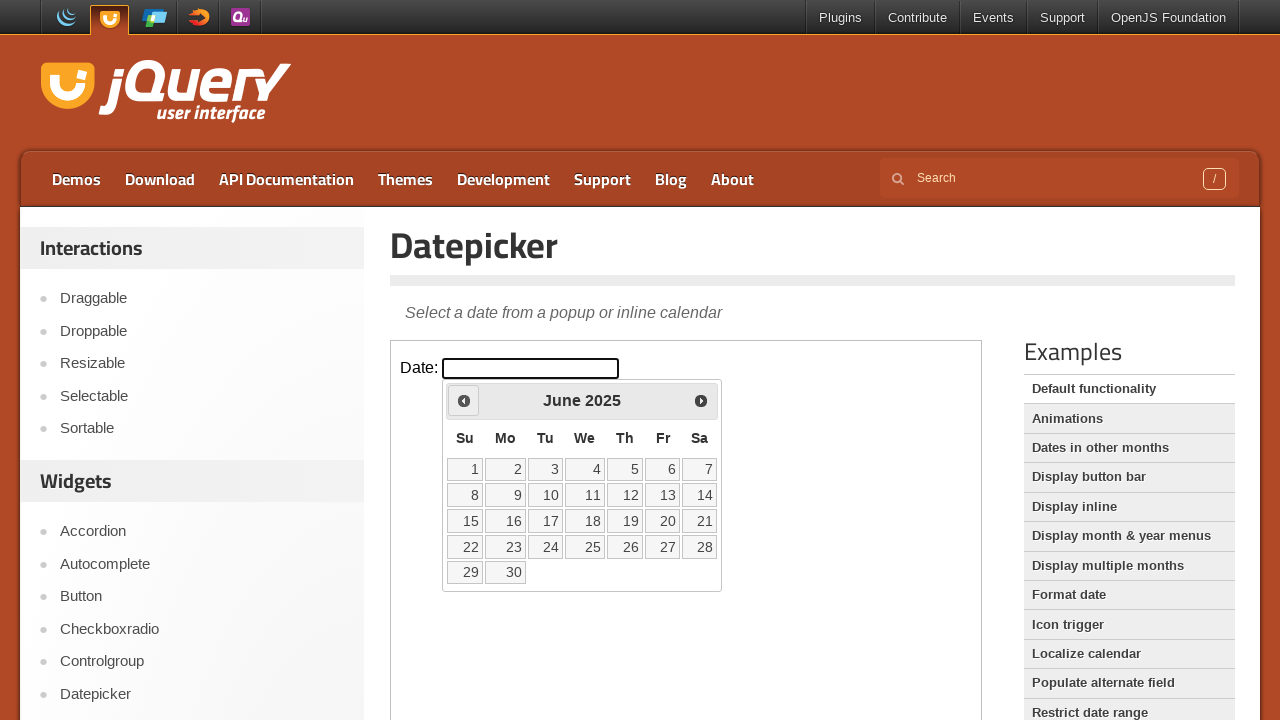

Retrieved current month/year: June 2025
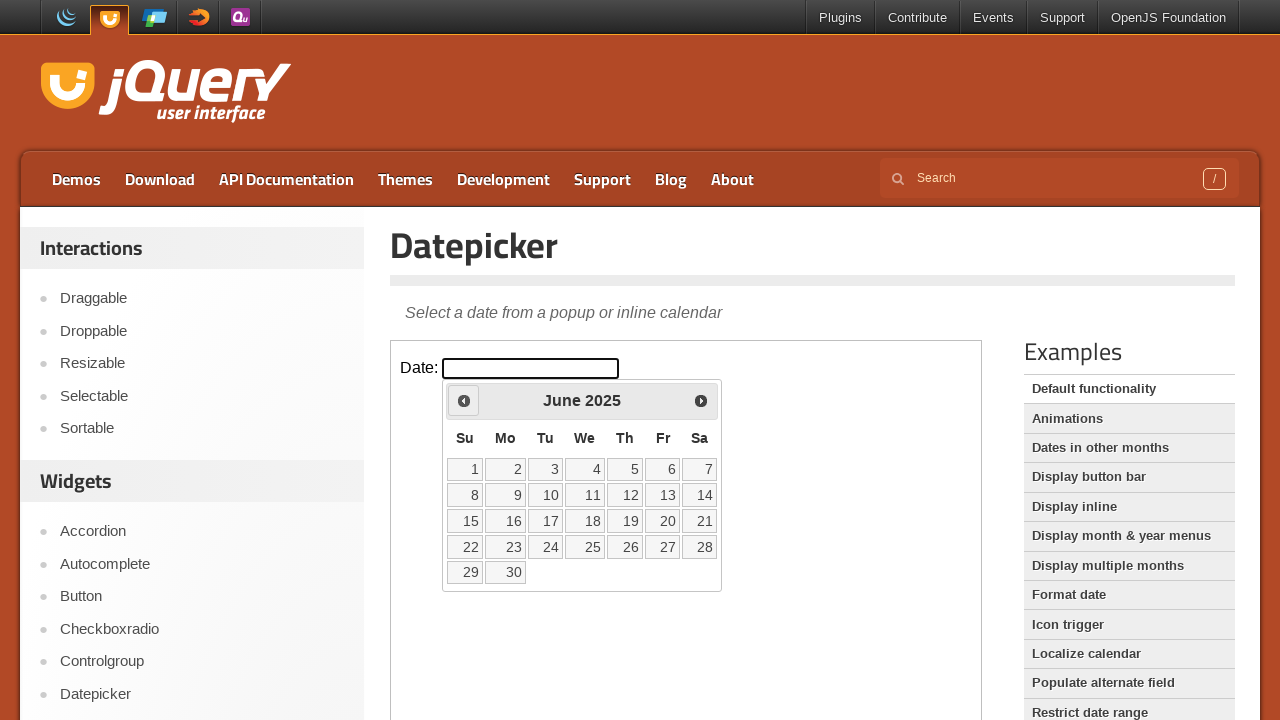

Clicked previous month button to navigate backwards at (464, 400) on iframe.demo-frame >> internal:control=enter-frame >> span.ui-icon.ui-icon-circle
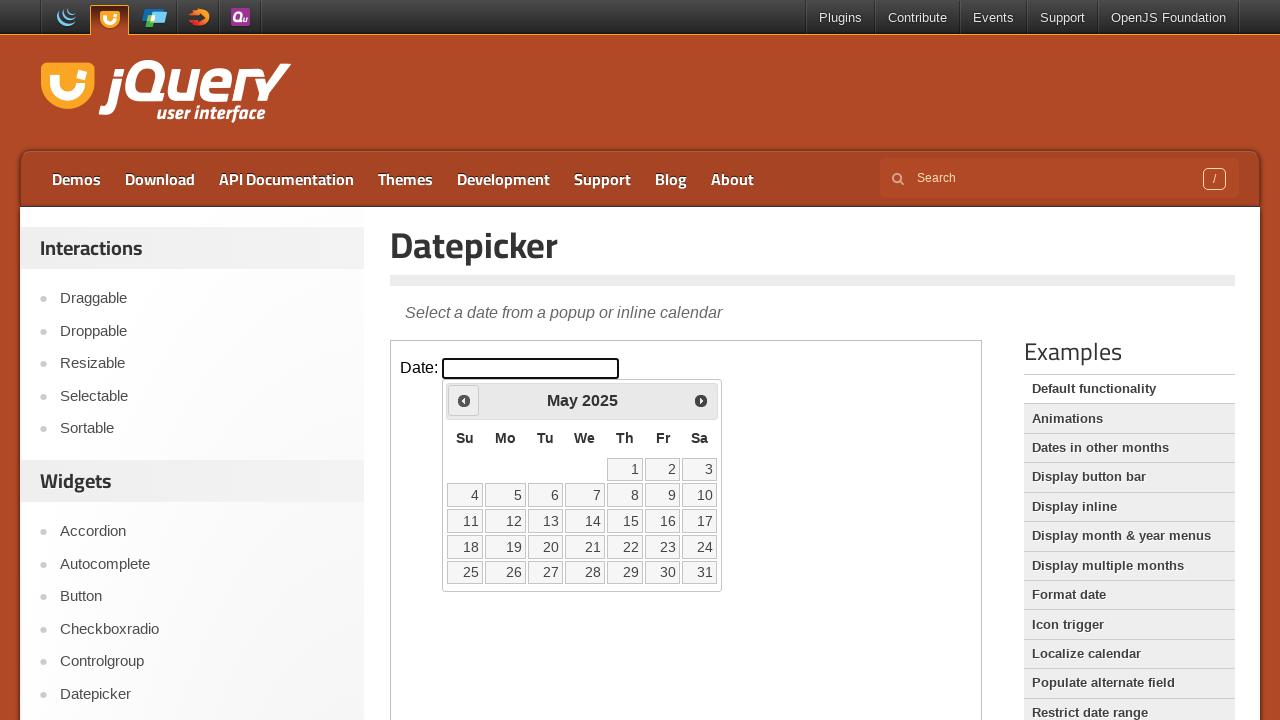

Retrieved current month/year: May 2025
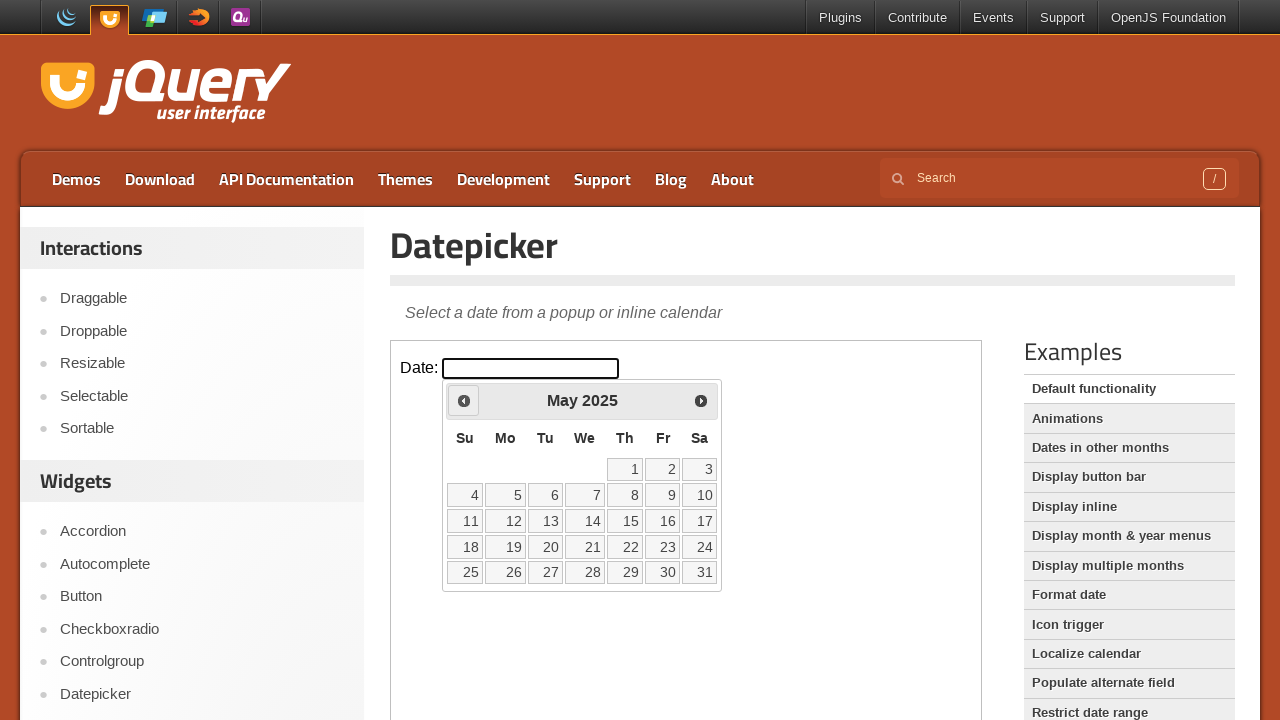

Clicked previous month button to navigate backwards at (464, 400) on iframe.demo-frame >> internal:control=enter-frame >> span.ui-icon.ui-icon-circle
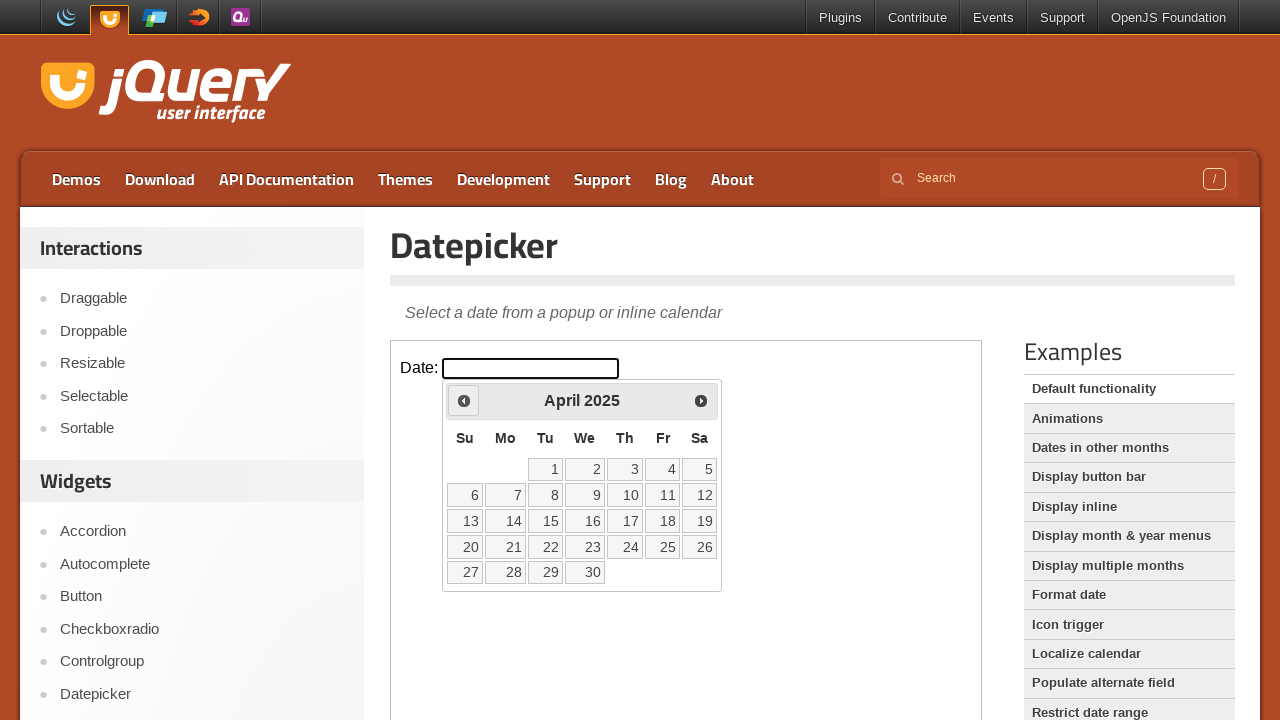

Retrieved current month/year: April 2025
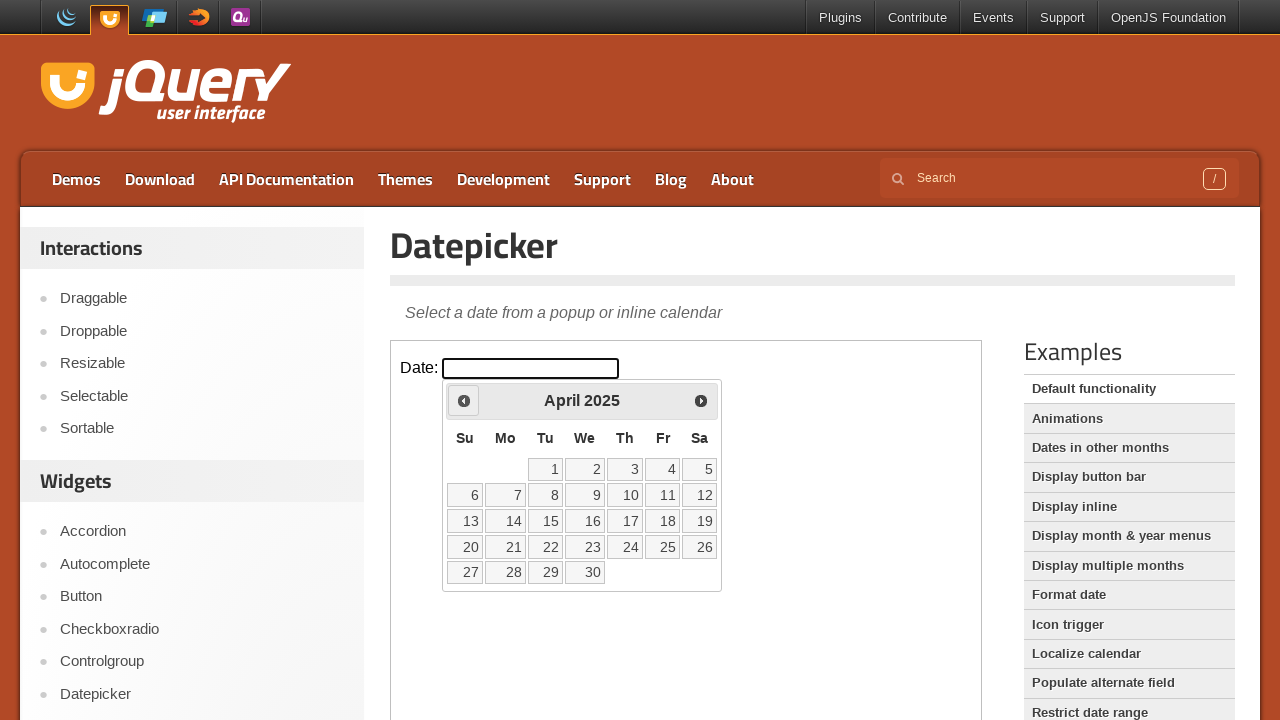

Clicked previous month button to navigate backwards at (464, 400) on iframe.demo-frame >> internal:control=enter-frame >> span.ui-icon.ui-icon-circle
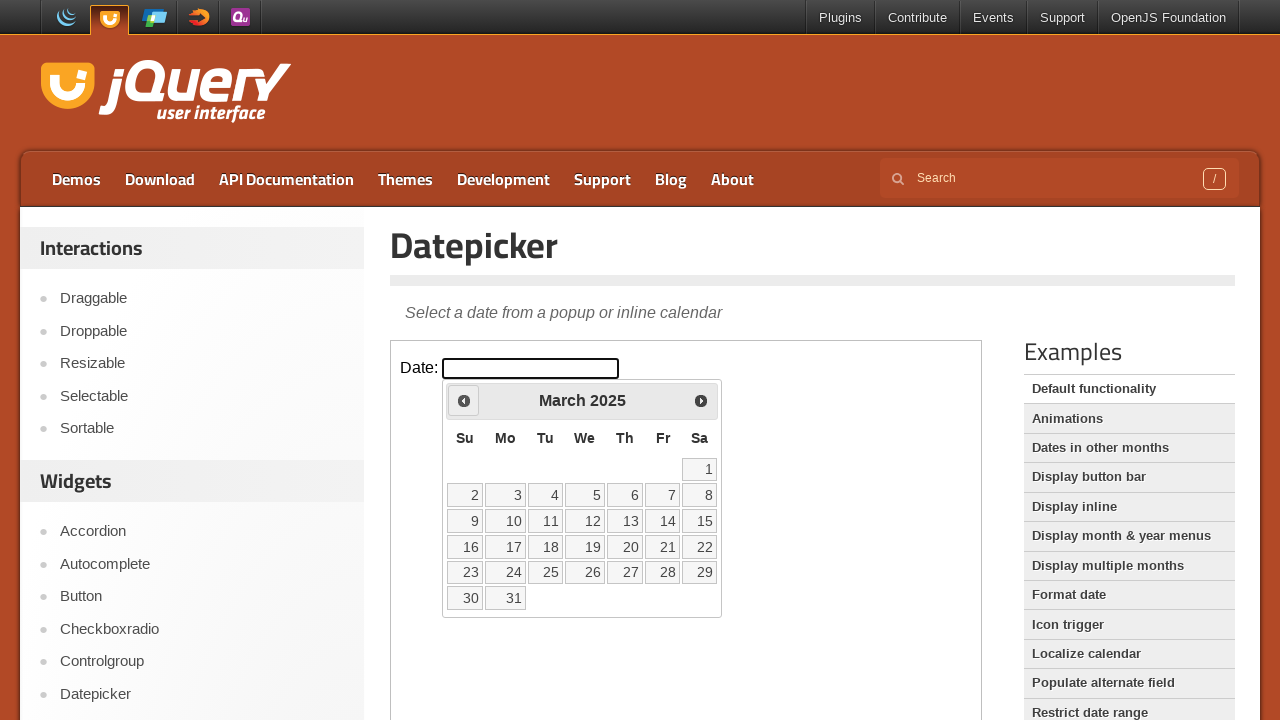

Retrieved current month/year: March 2025
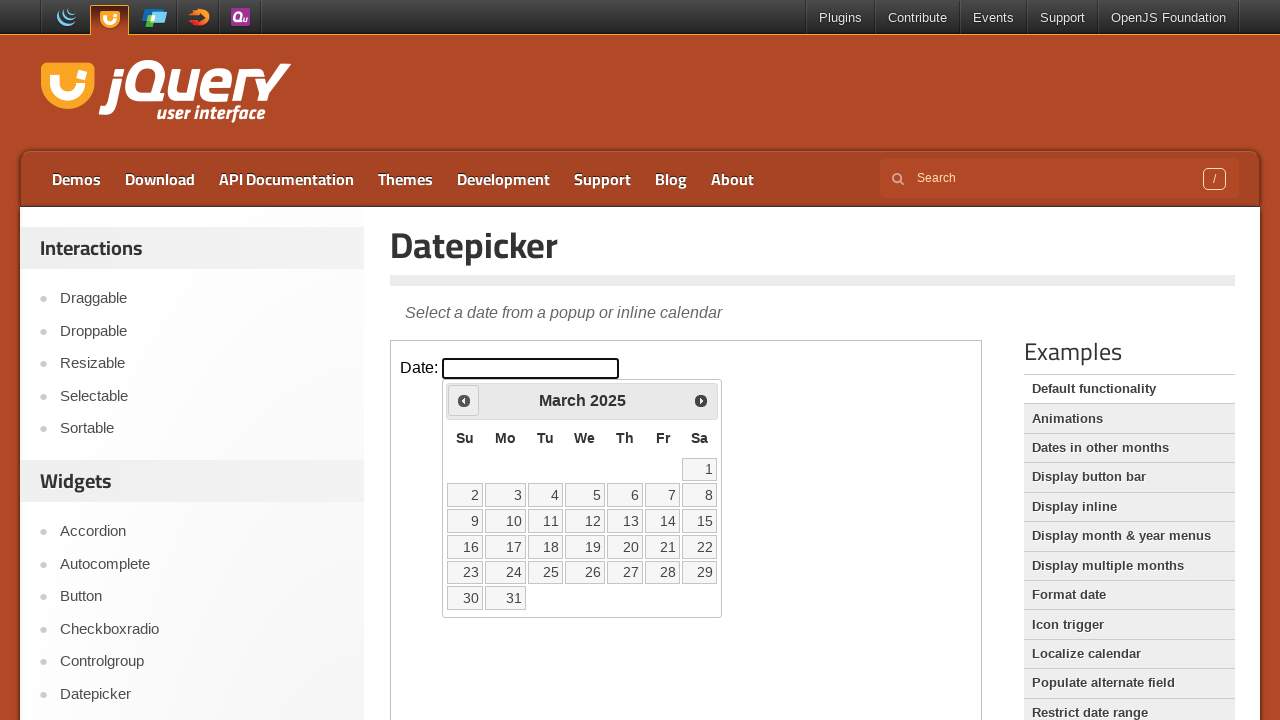

Clicked previous month button to navigate backwards at (464, 400) on iframe.demo-frame >> internal:control=enter-frame >> span.ui-icon.ui-icon-circle
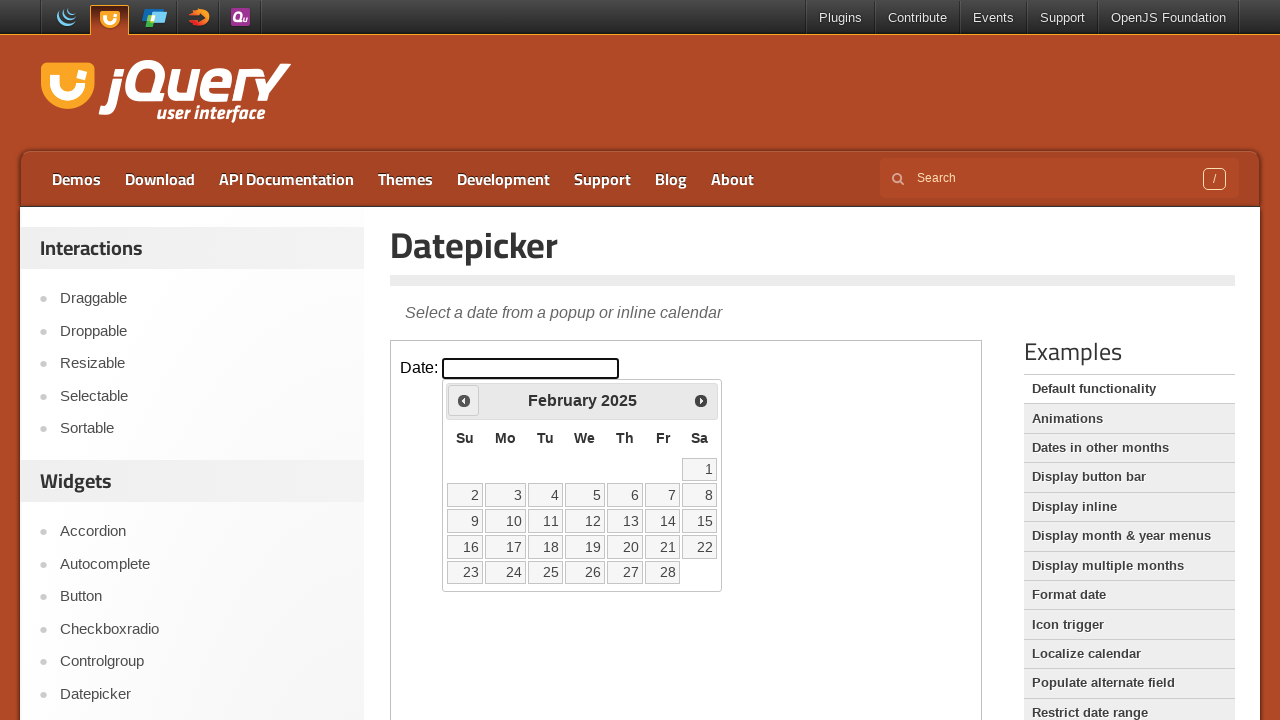

Retrieved current month/year: February 2025
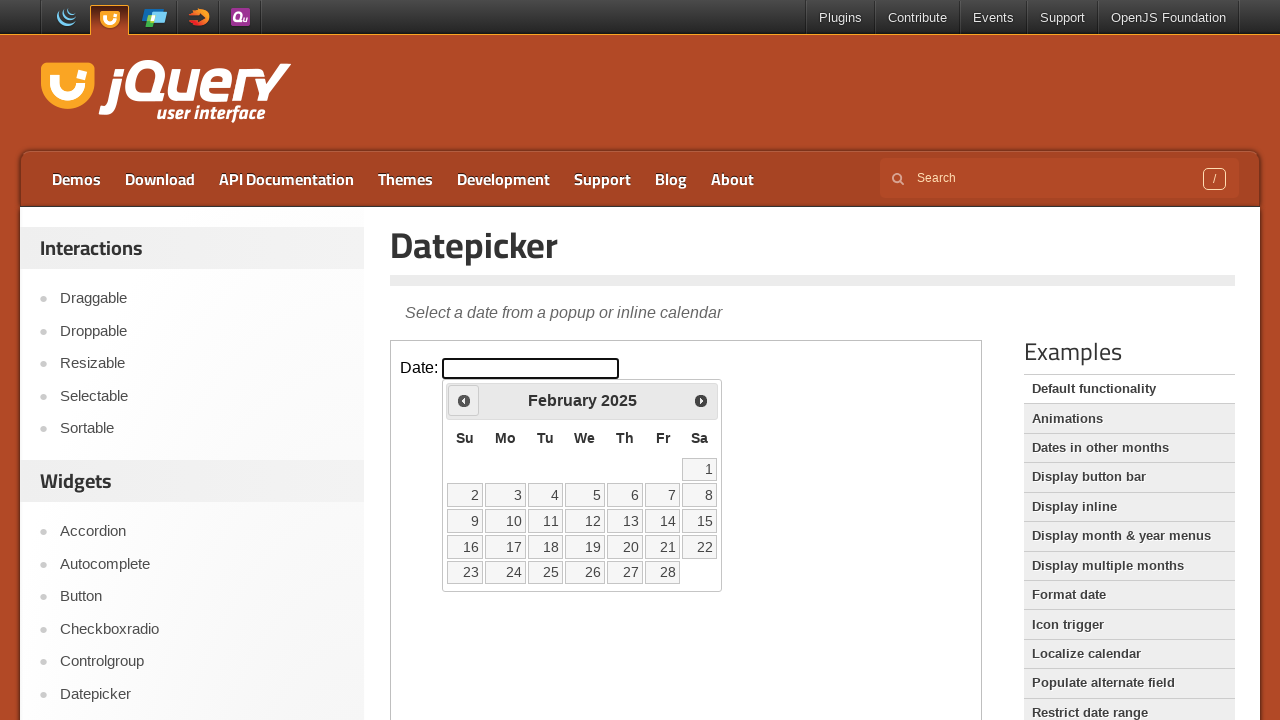

Clicked previous month button to navigate backwards at (464, 400) on iframe.demo-frame >> internal:control=enter-frame >> span.ui-icon.ui-icon-circle
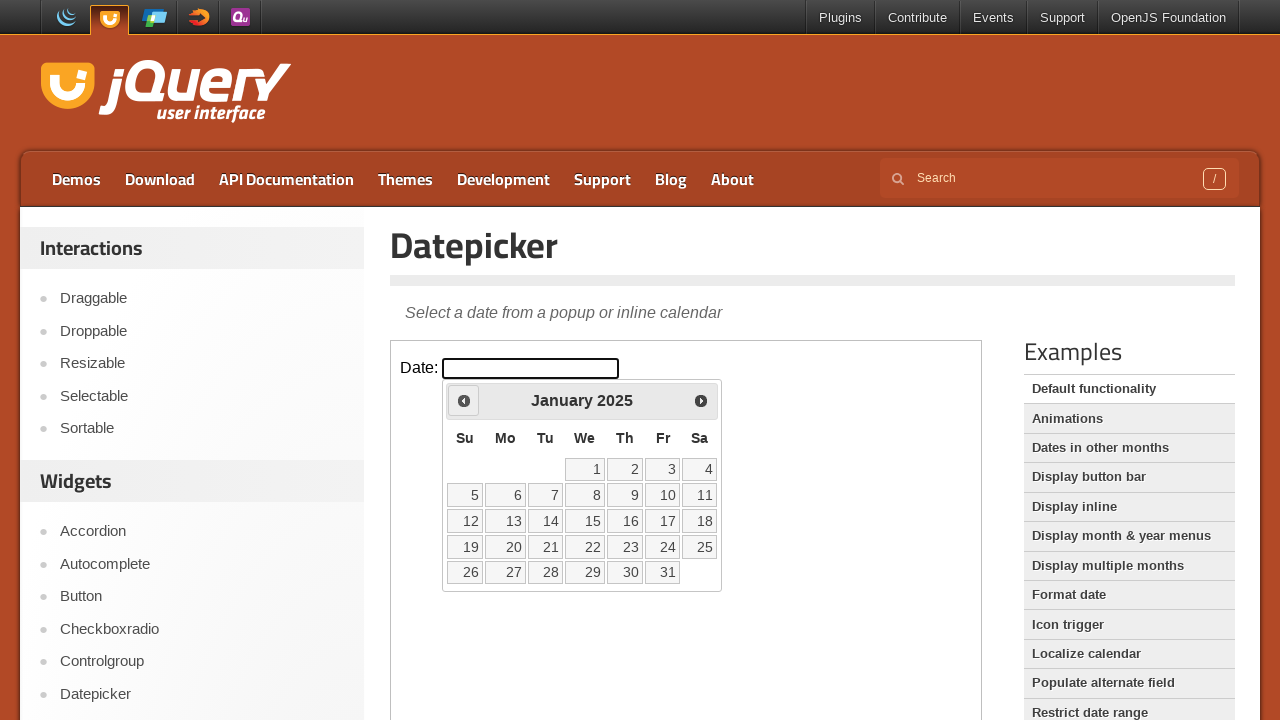

Retrieved current month/year: January 2025
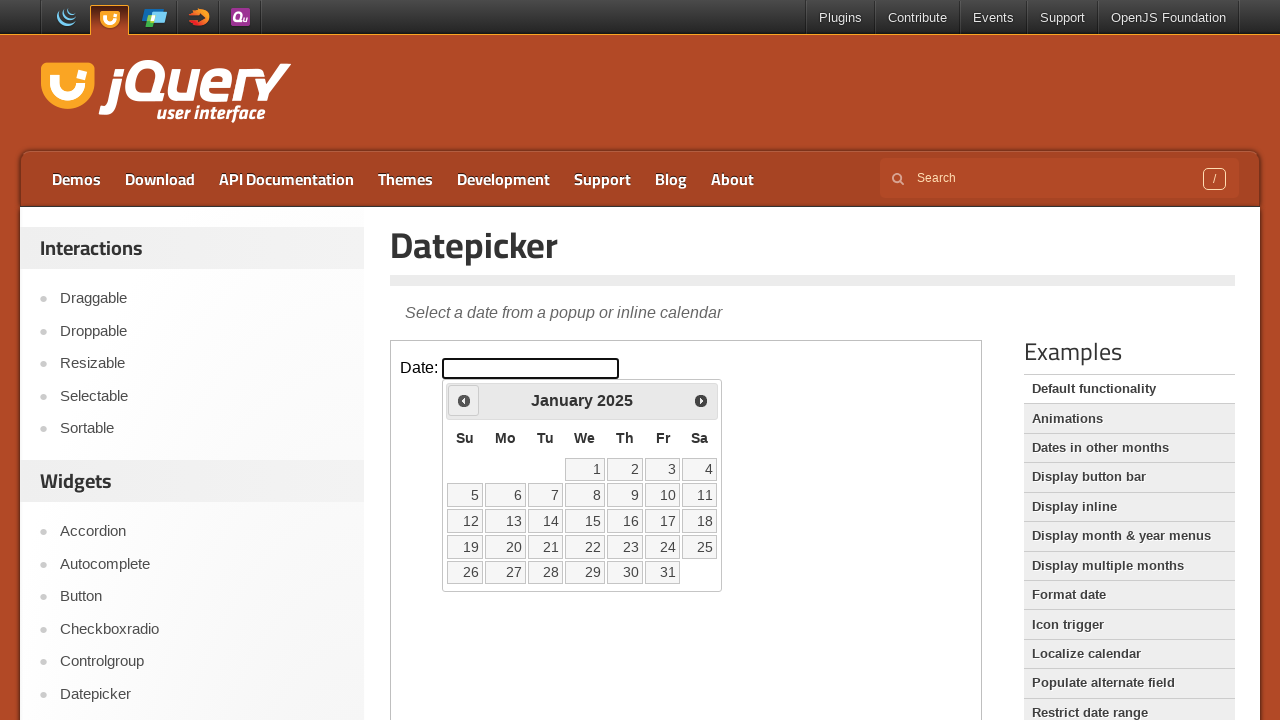

Clicked previous month button to navigate backwards at (464, 400) on iframe.demo-frame >> internal:control=enter-frame >> span.ui-icon.ui-icon-circle
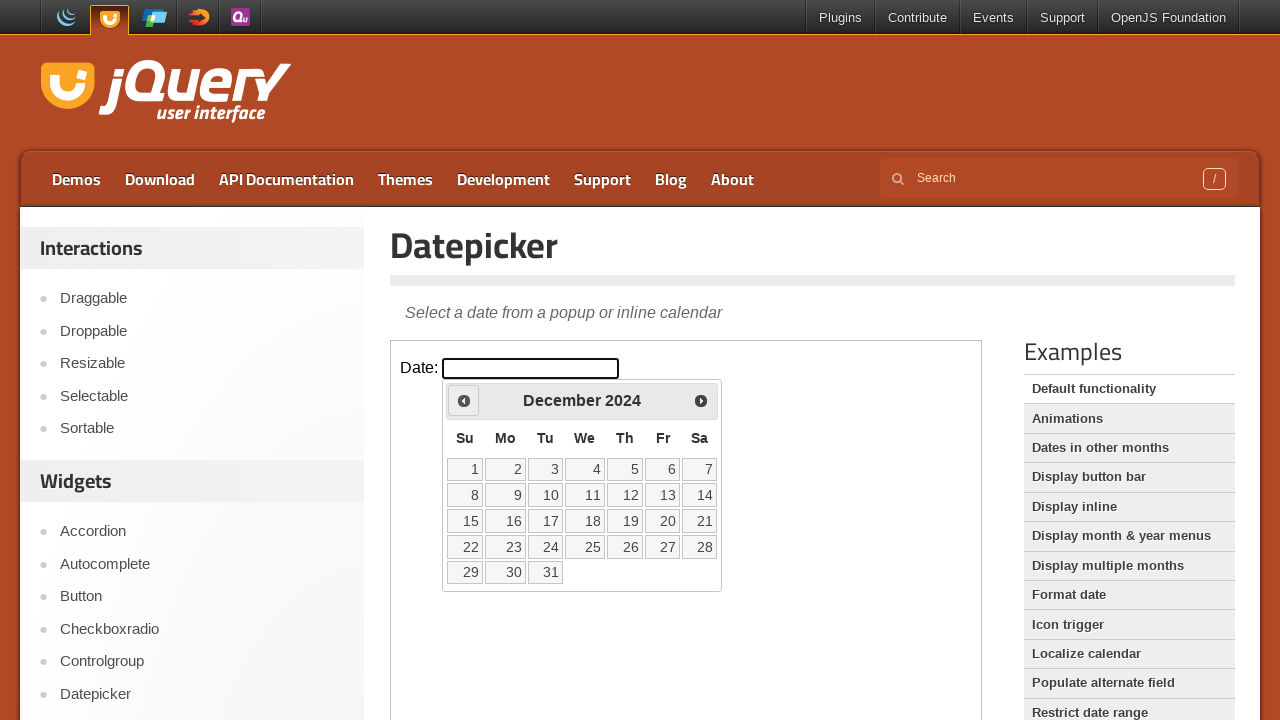

Retrieved current month/year: December 2024
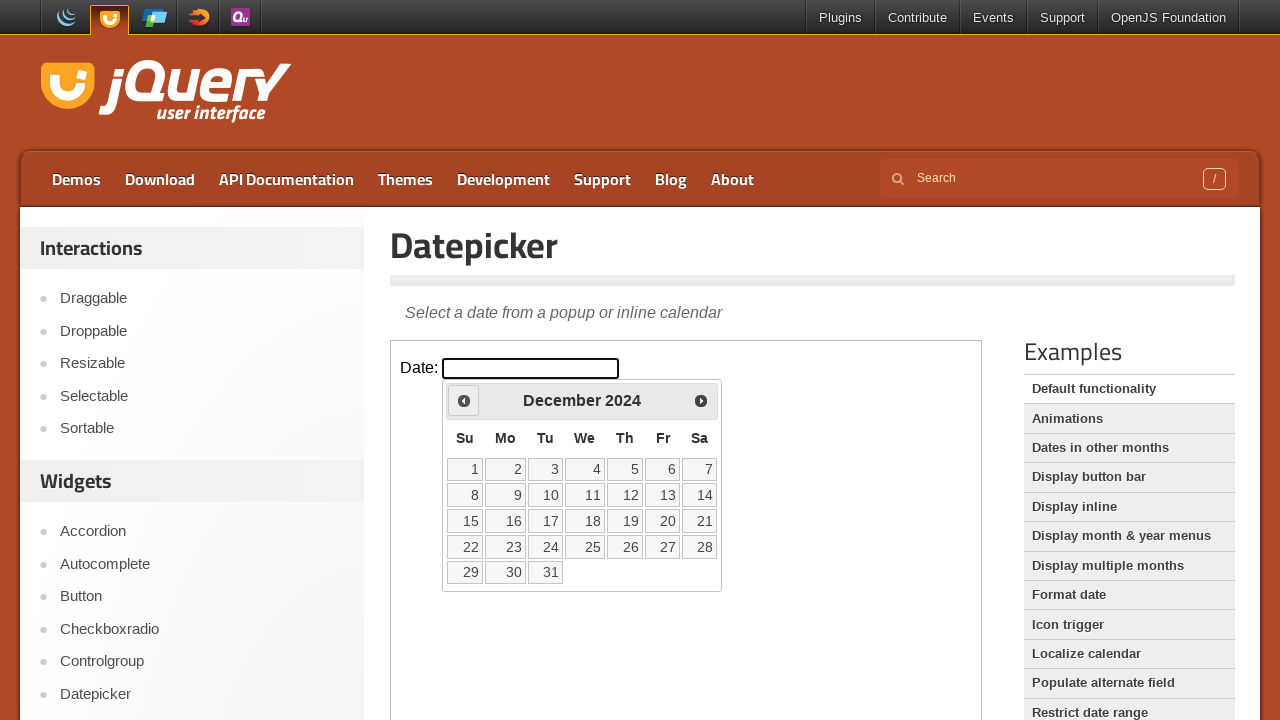

Clicked previous month button to navigate backwards at (464, 400) on iframe.demo-frame >> internal:control=enter-frame >> span.ui-icon.ui-icon-circle
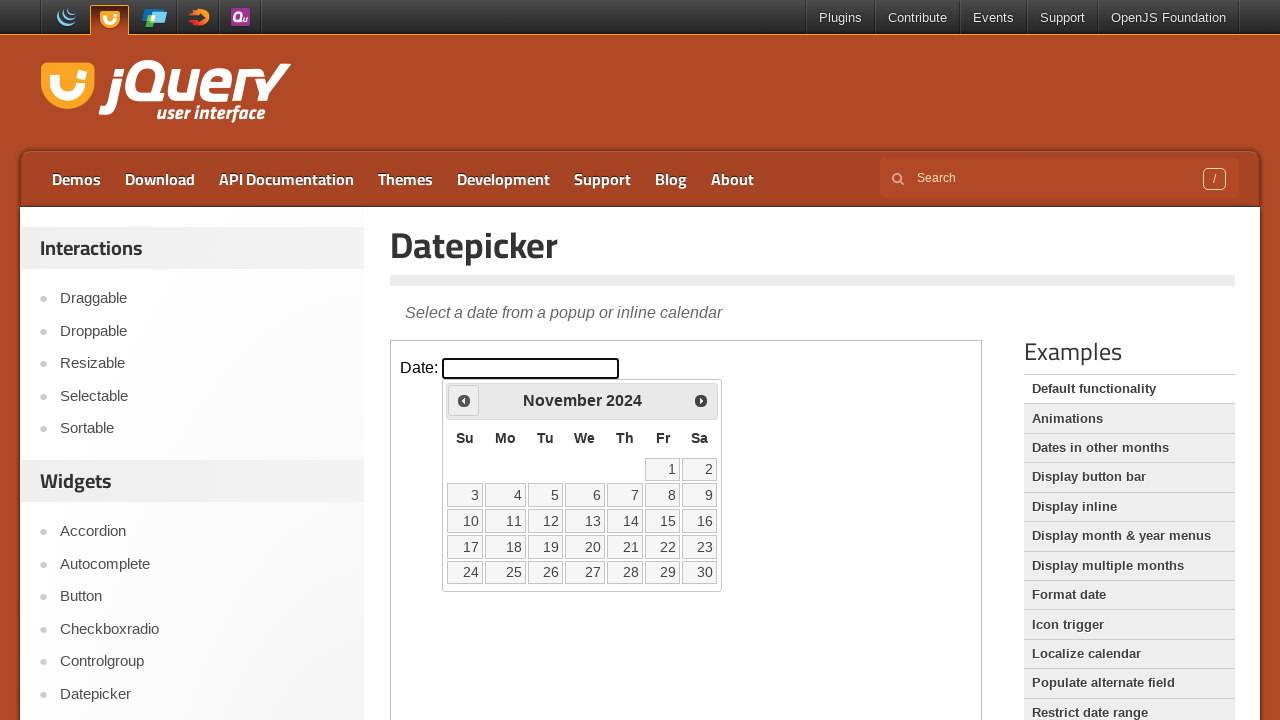

Retrieved current month/year: November 2024
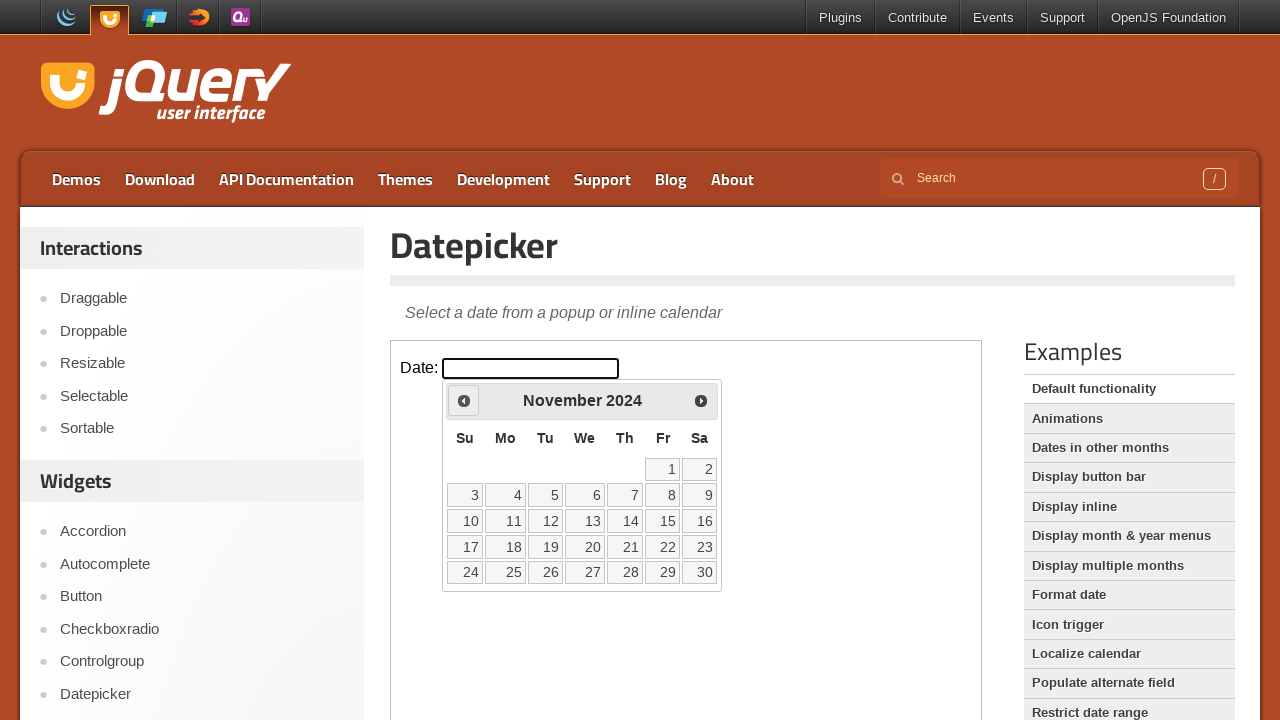

Clicked previous month button to navigate backwards at (464, 400) on iframe.demo-frame >> internal:control=enter-frame >> span.ui-icon.ui-icon-circle
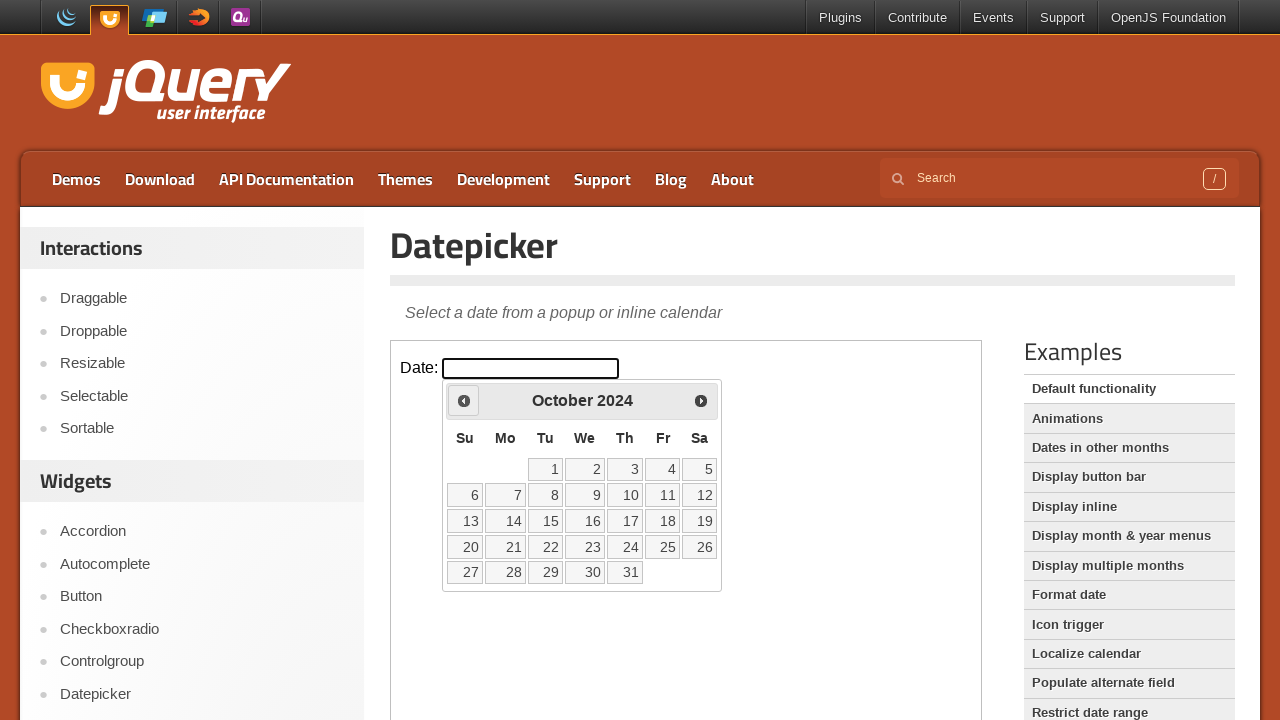

Retrieved current month/year: October 2024
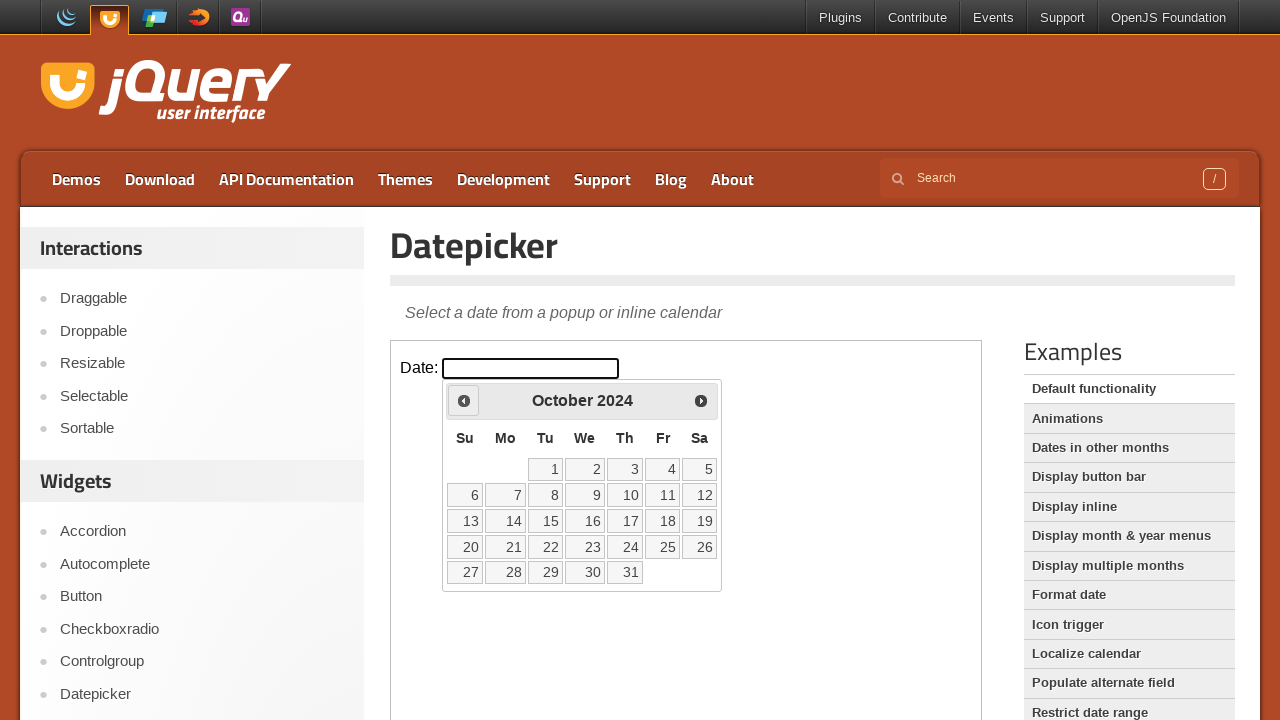

Clicked previous month button to navigate backwards at (464, 400) on iframe.demo-frame >> internal:control=enter-frame >> span.ui-icon.ui-icon-circle
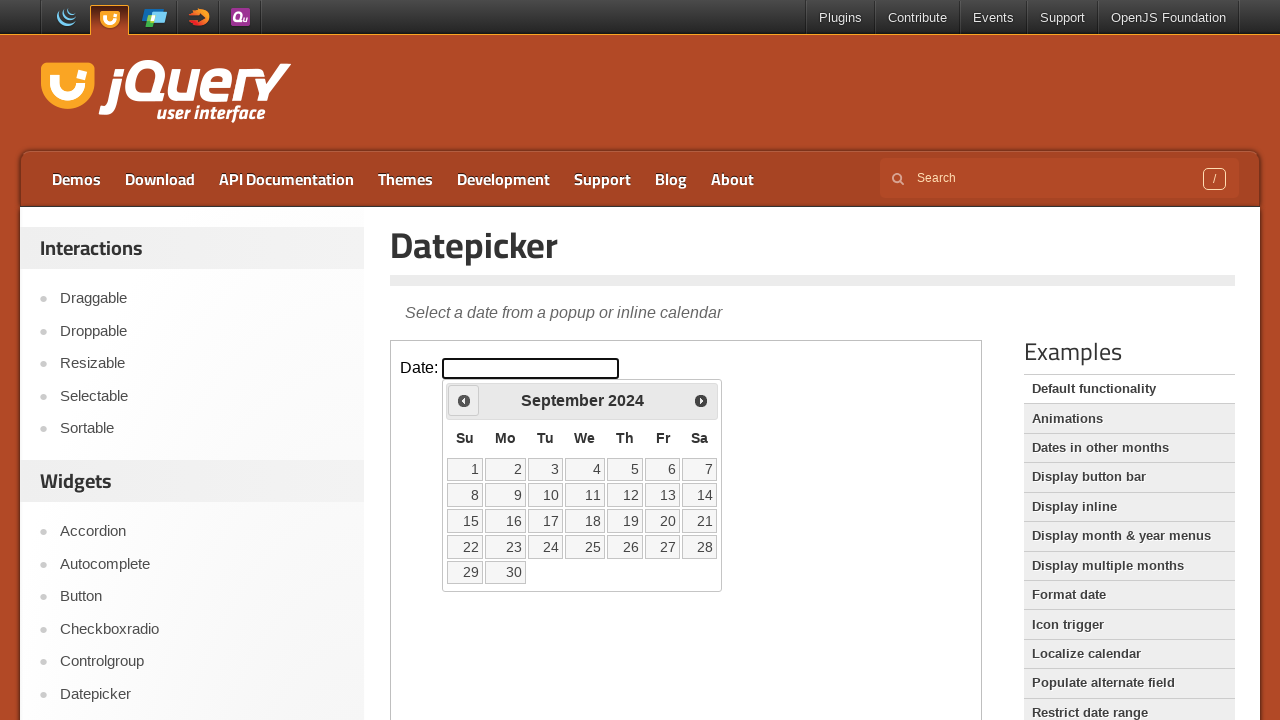

Retrieved current month/year: September 2024
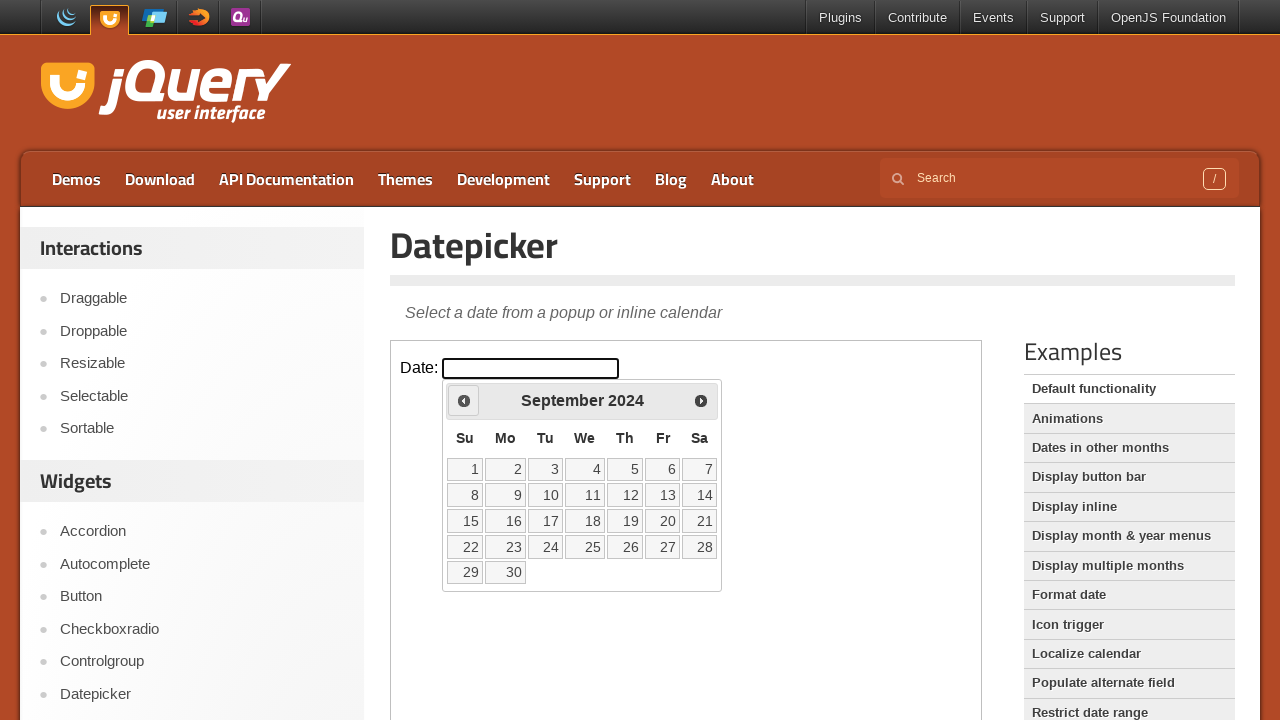

Clicked previous month button to navigate backwards at (464, 400) on iframe.demo-frame >> internal:control=enter-frame >> span.ui-icon.ui-icon-circle
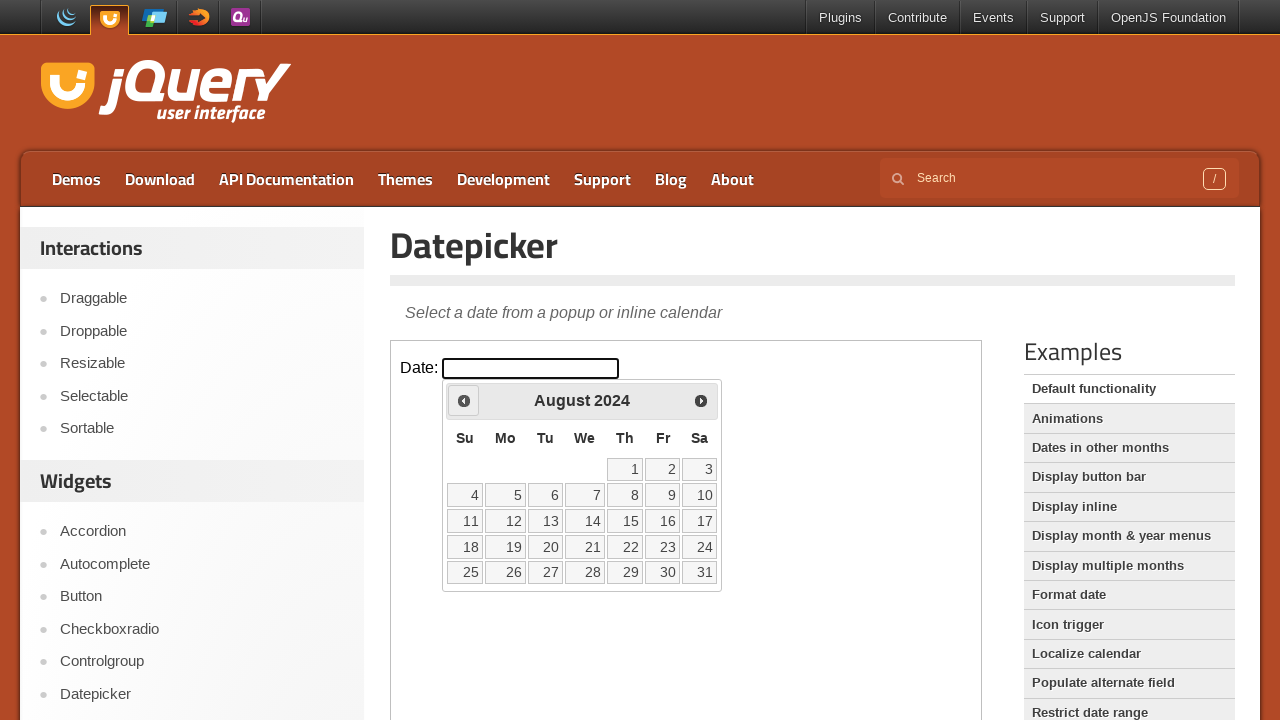

Retrieved current month/year: August 2024
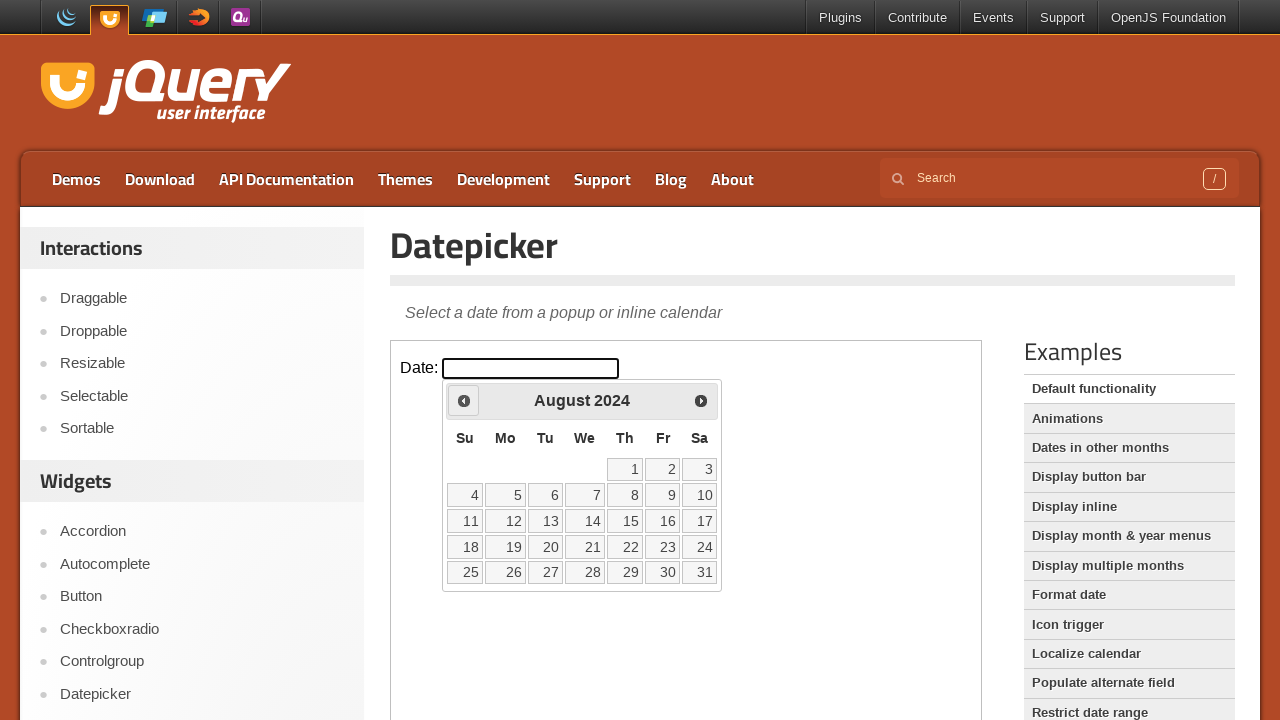

Clicked previous month button to navigate backwards at (464, 400) on iframe.demo-frame >> internal:control=enter-frame >> span.ui-icon.ui-icon-circle
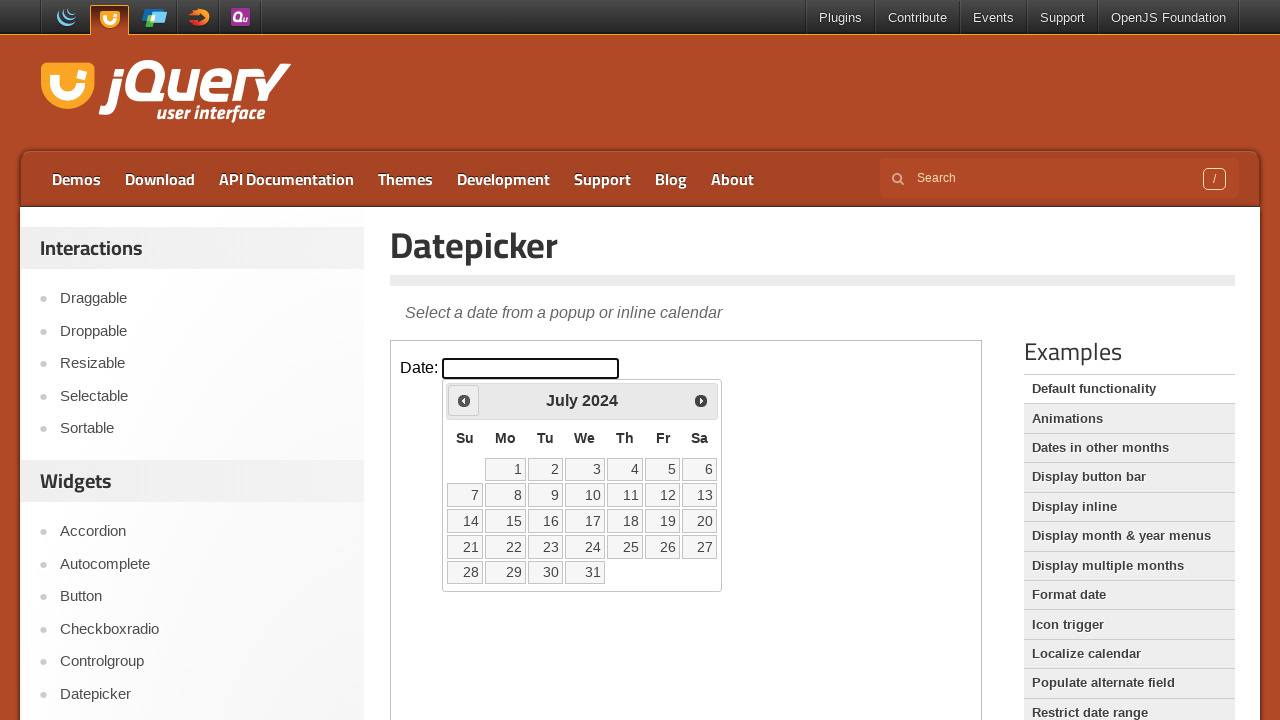

Retrieved current month/year: July 2024
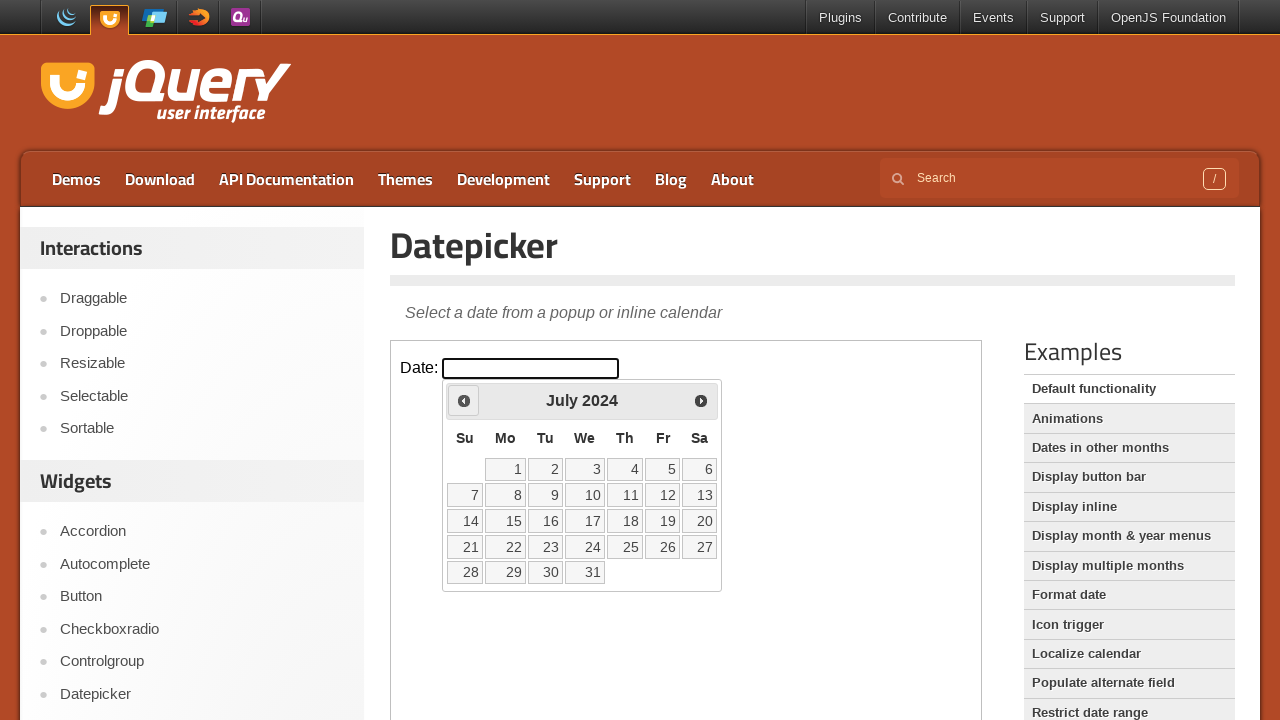

Clicked previous month button to navigate backwards at (464, 400) on iframe.demo-frame >> internal:control=enter-frame >> span.ui-icon.ui-icon-circle
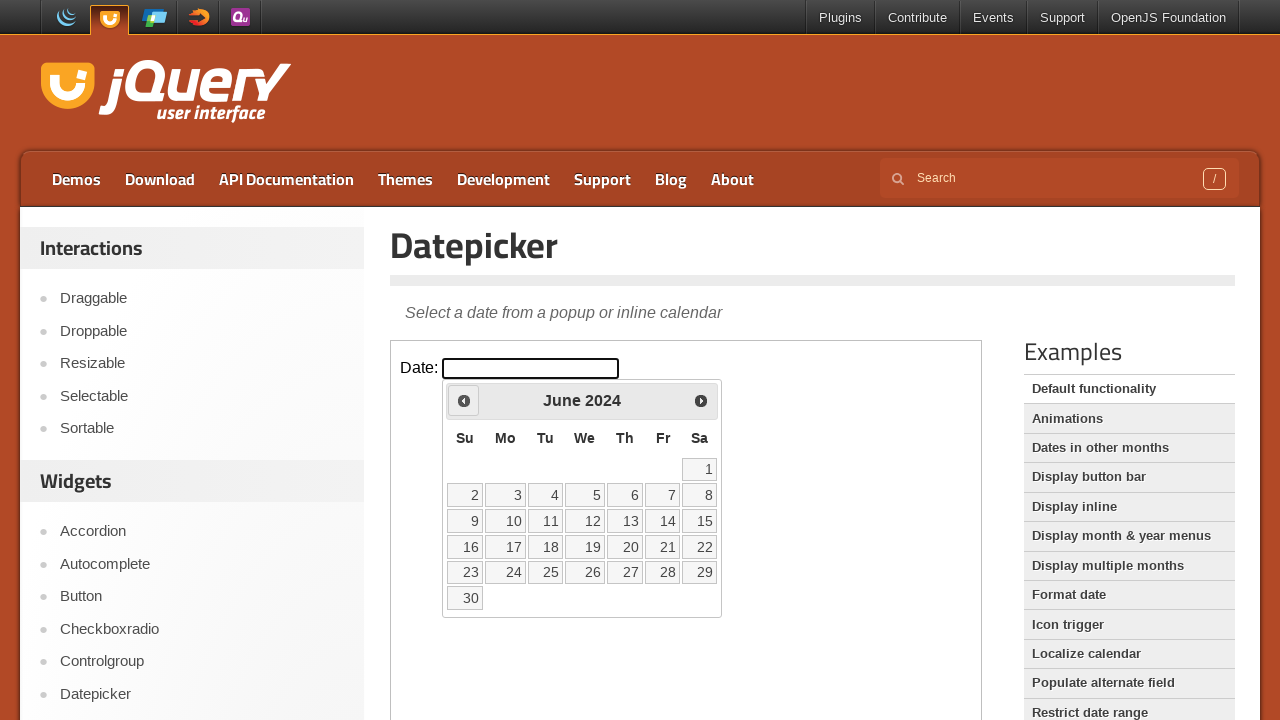

Retrieved current month/year: June 2024
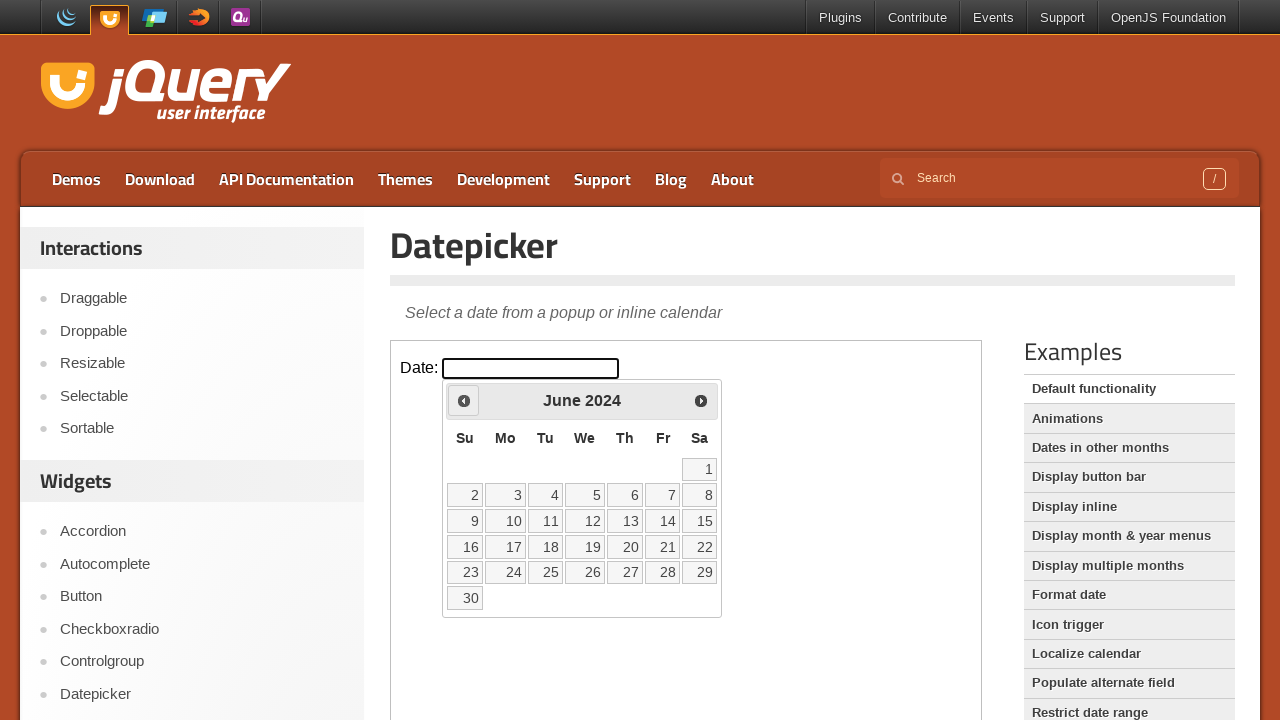

Clicked previous month button to navigate backwards at (464, 400) on iframe.demo-frame >> internal:control=enter-frame >> span.ui-icon.ui-icon-circle
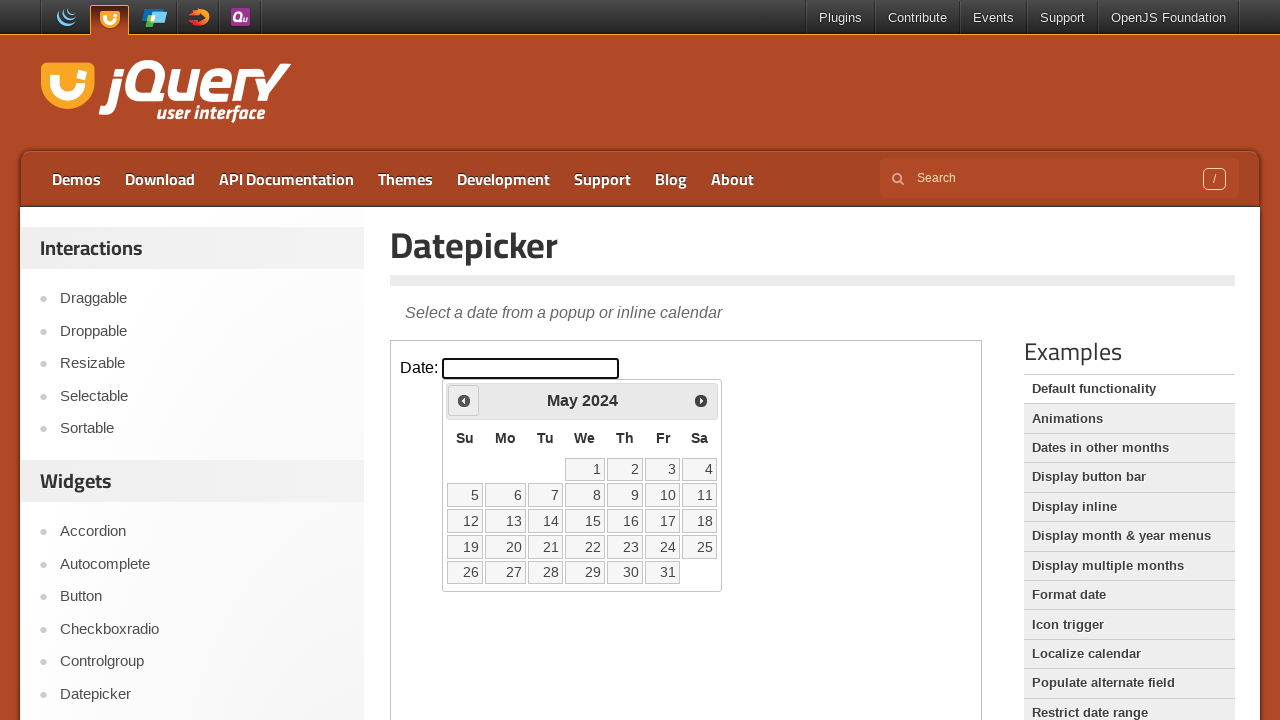

Retrieved current month/year: May 2024
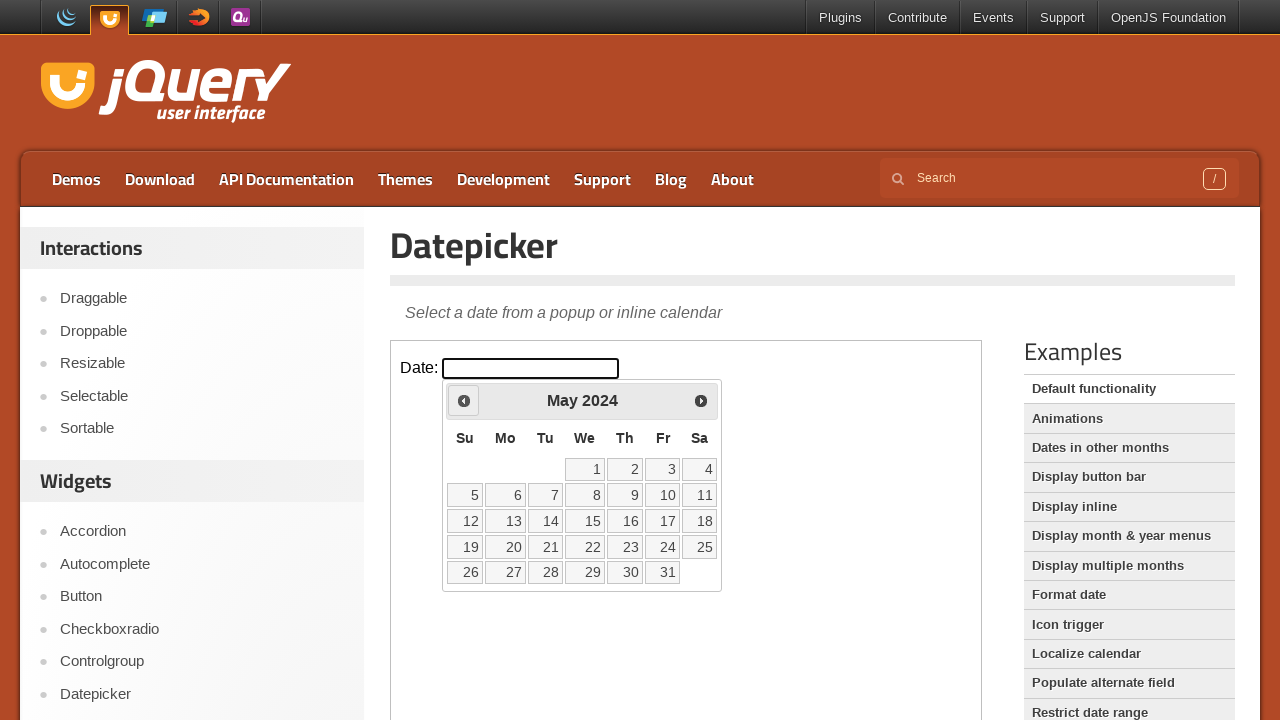

Clicked previous month button to navigate backwards at (464, 400) on iframe.demo-frame >> internal:control=enter-frame >> span.ui-icon.ui-icon-circle
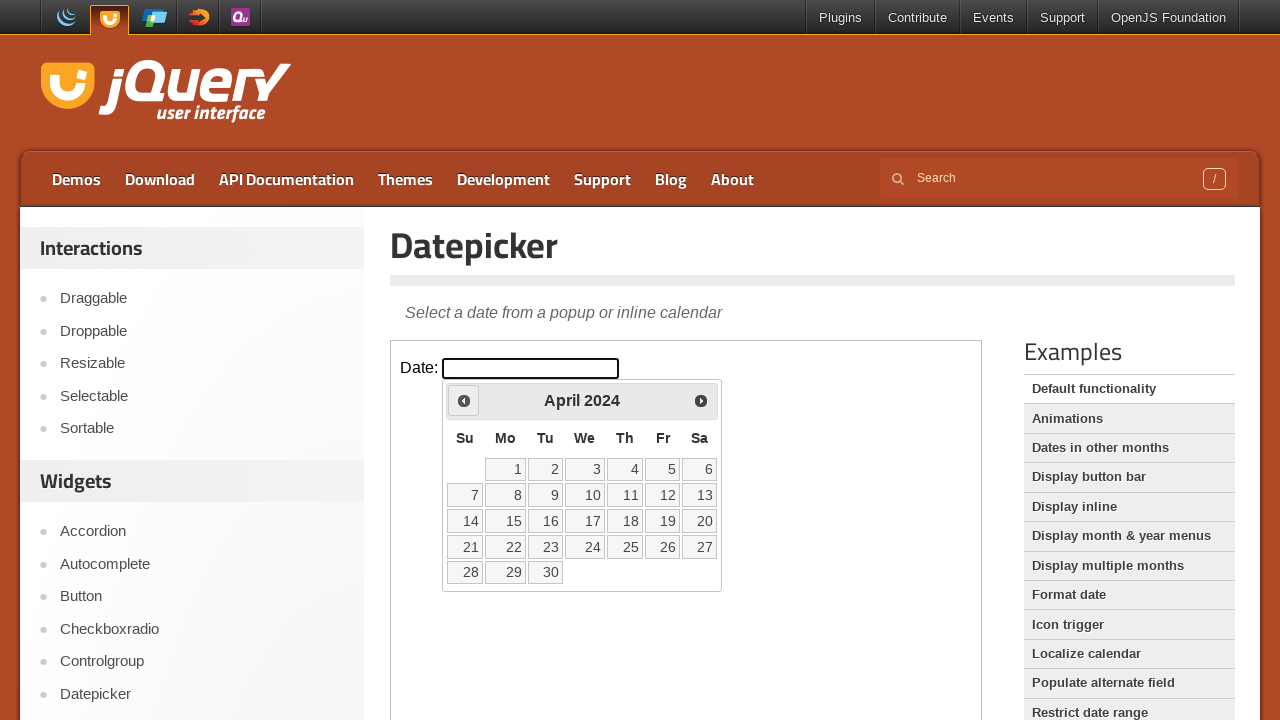

Retrieved current month/year: April 2024
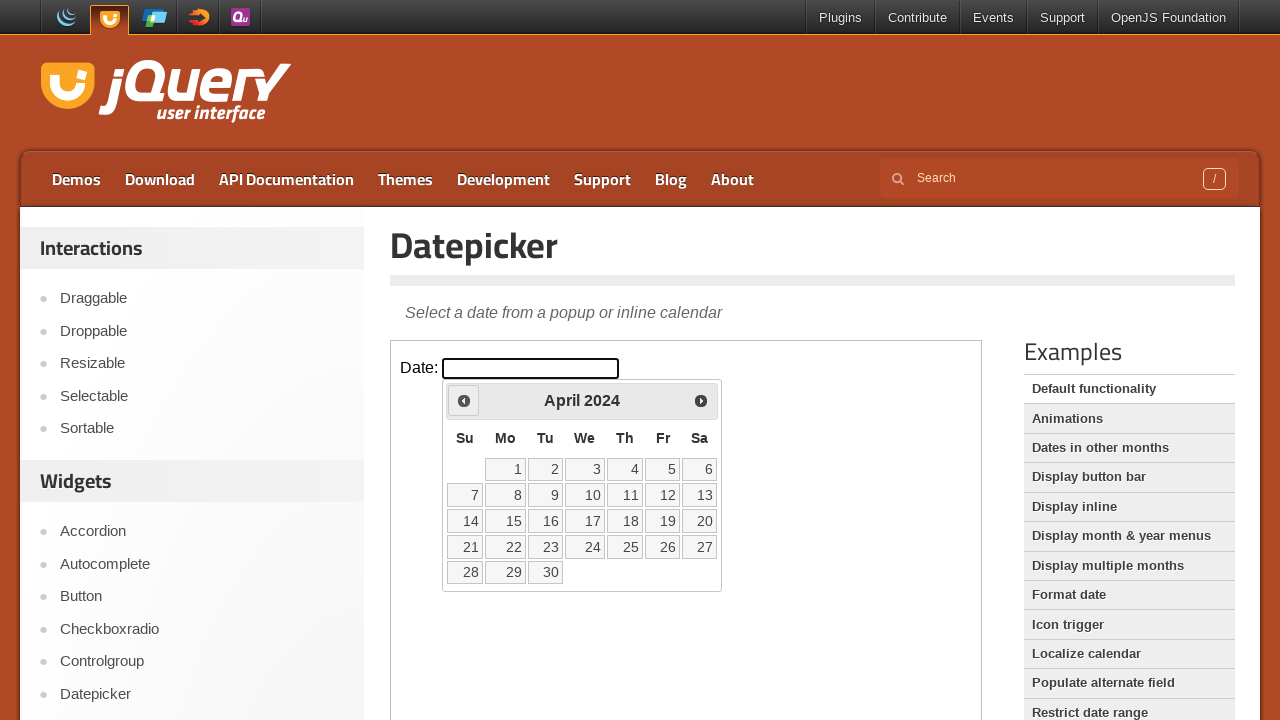

Clicked previous month button to navigate backwards at (464, 400) on iframe.demo-frame >> internal:control=enter-frame >> span.ui-icon.ui-icon-circle
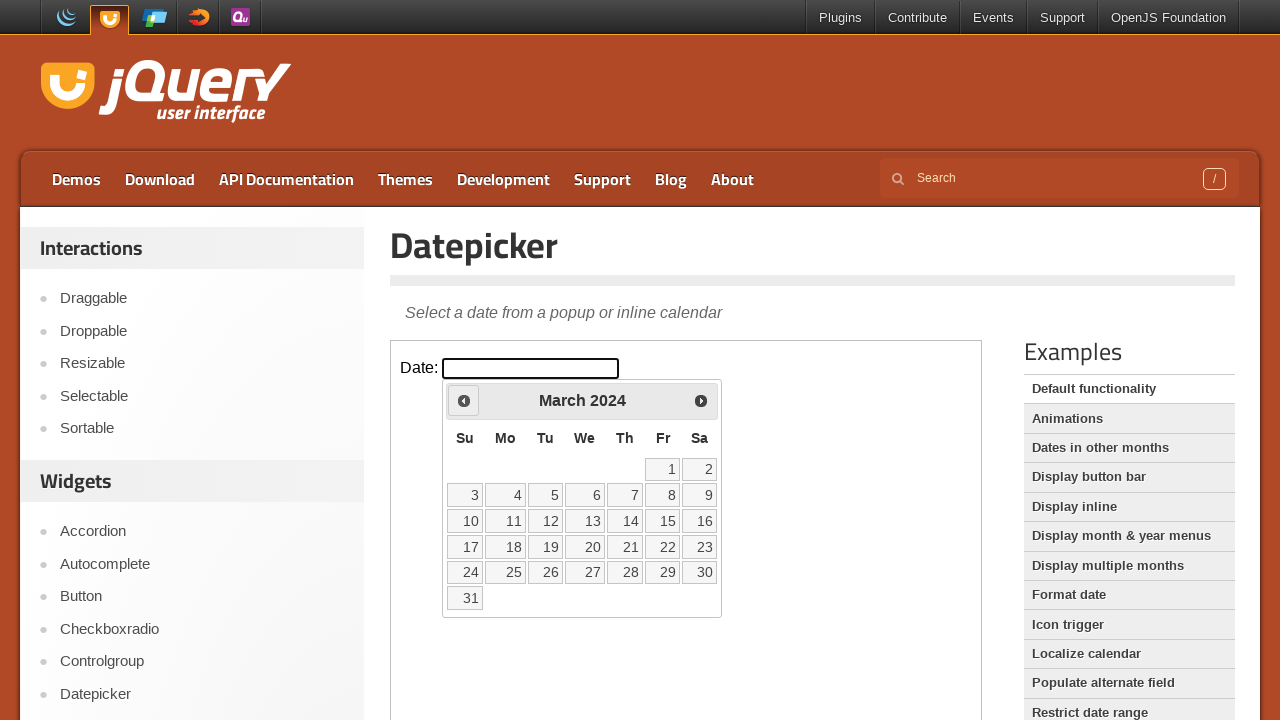

Retrieved current month/year: March 2024
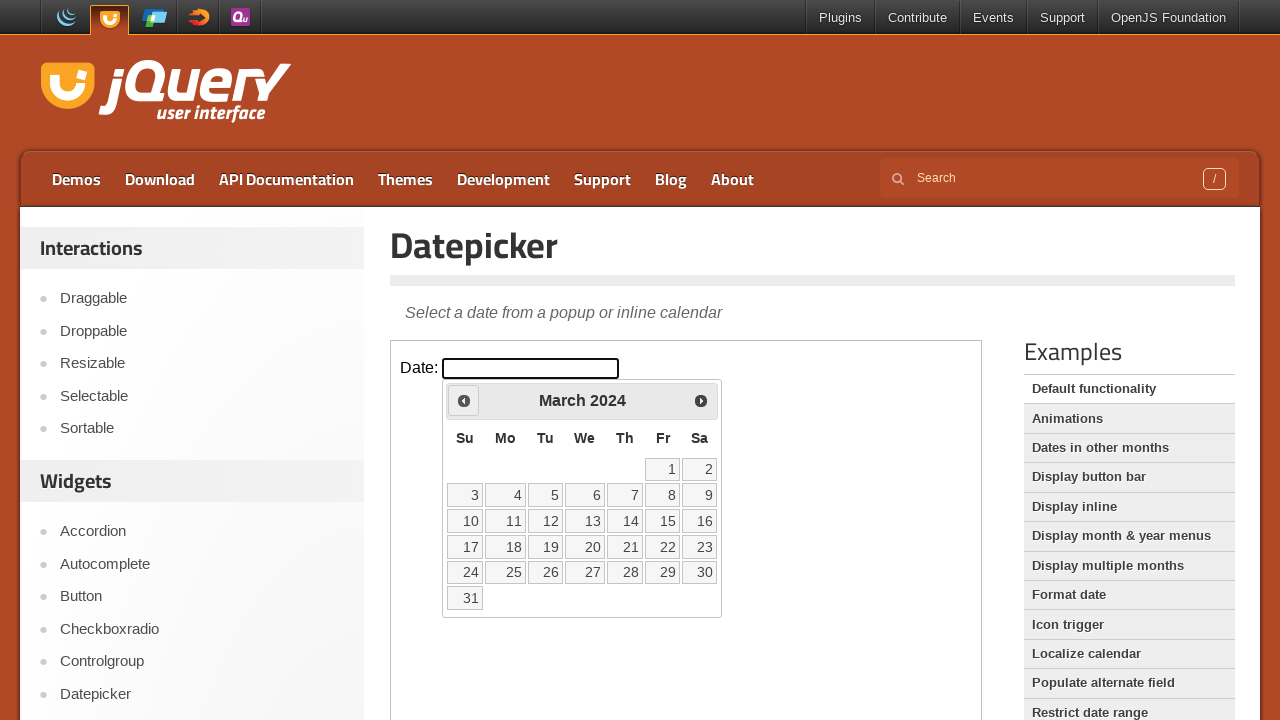

Clicked previous month button to navigate backwards at (464, 400) on iframe.demo-frame >> internal:control=enter-frame >> span.ui-icon.ui-icon-circle
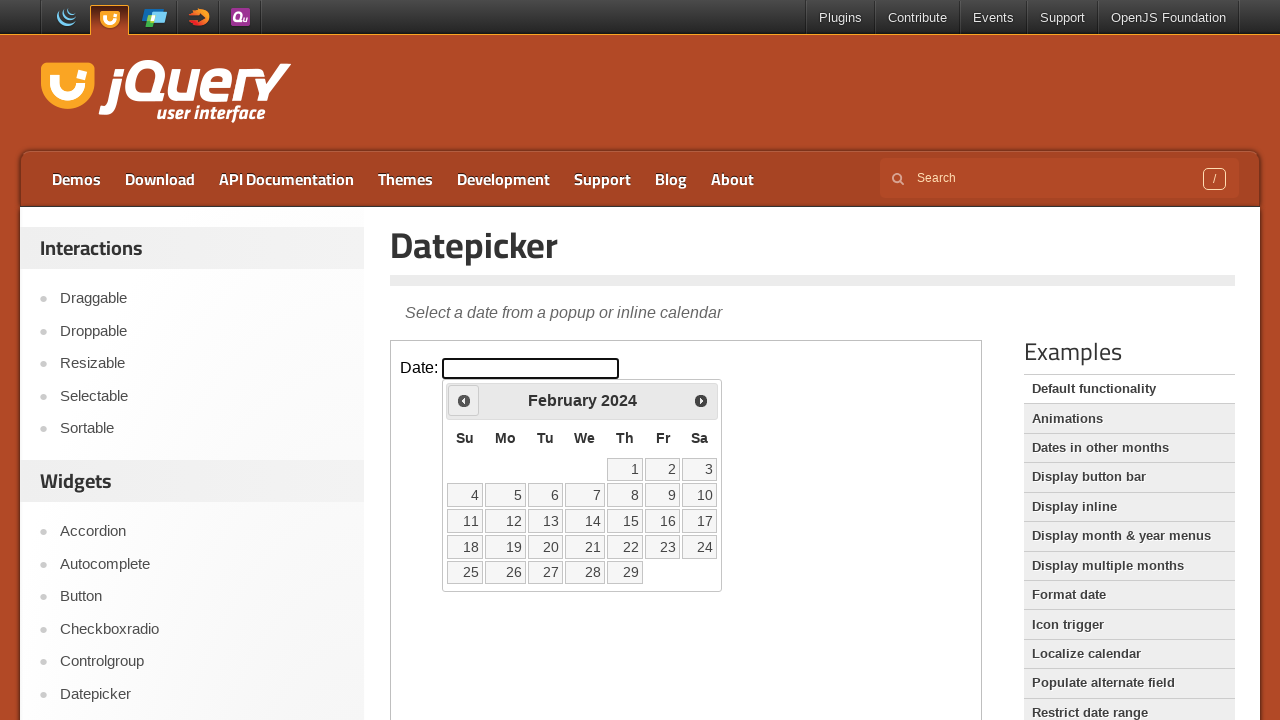

Retrieved current month/year: February 2024
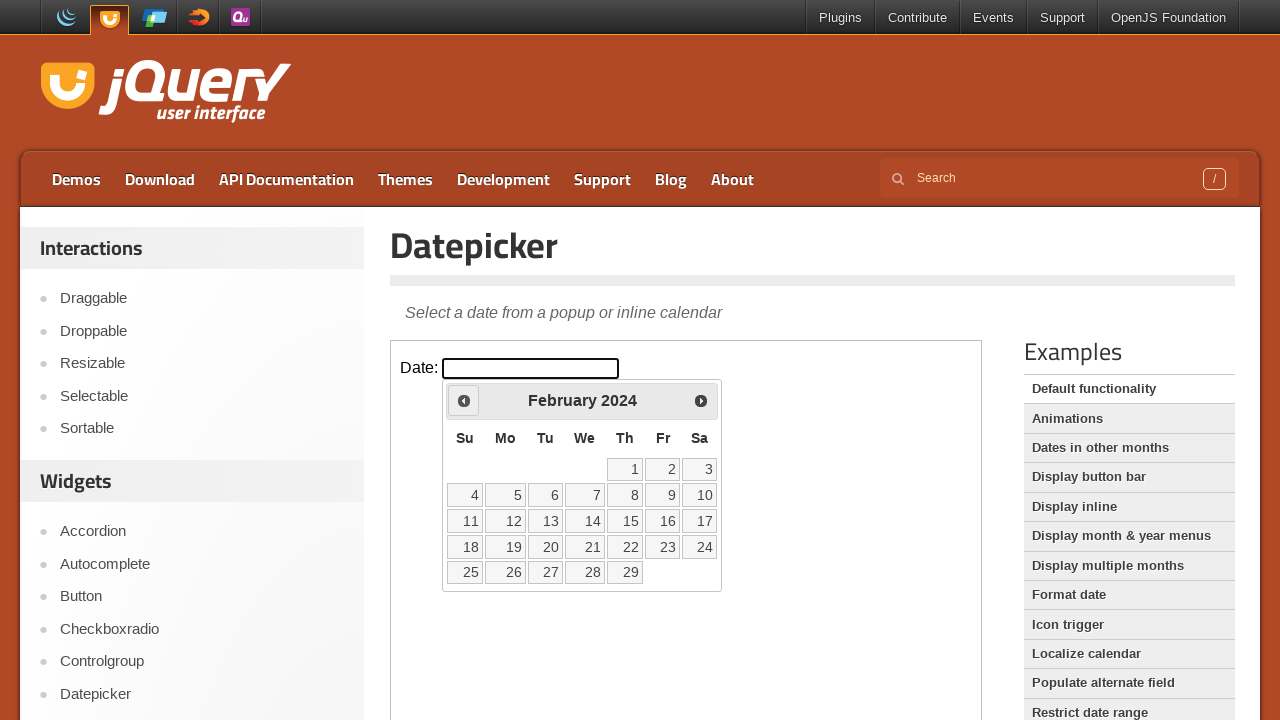

Clicked previous month button to navigate backwards at (464, 400) on iframe.demo-frame >> internal:control=enter-frame >> span.ui-icon.ui-icon-circle
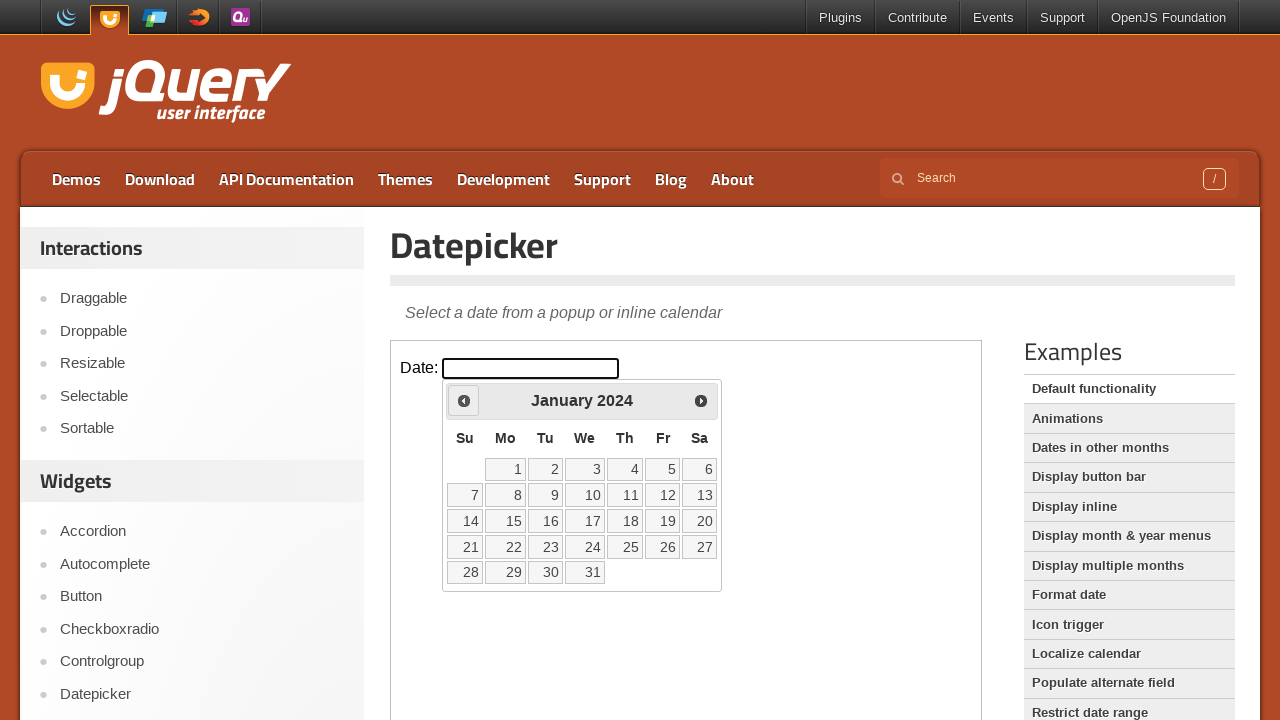

Retrieved current month/year: January 2024
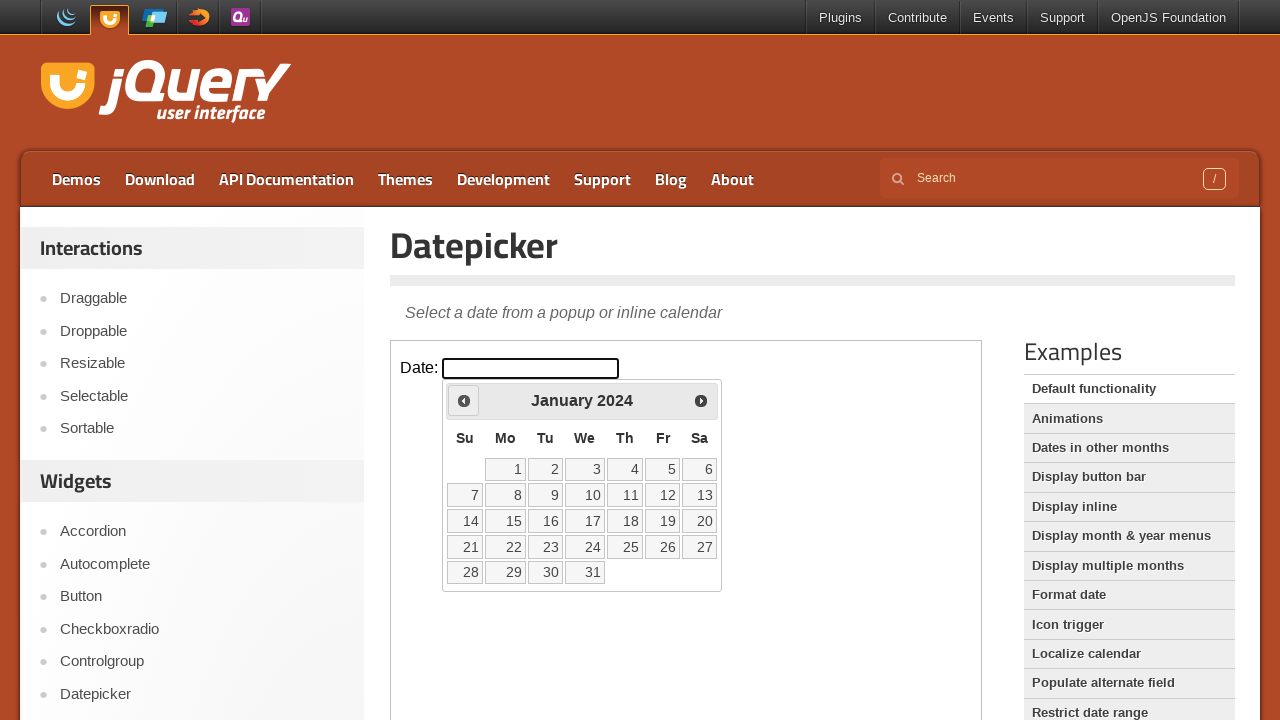

Clicked previous month button to navigate backwards at (464, 400) on iframe.demo-frame >> internal:control=enter-frame >> span.ui-icon.ui-icon-circle
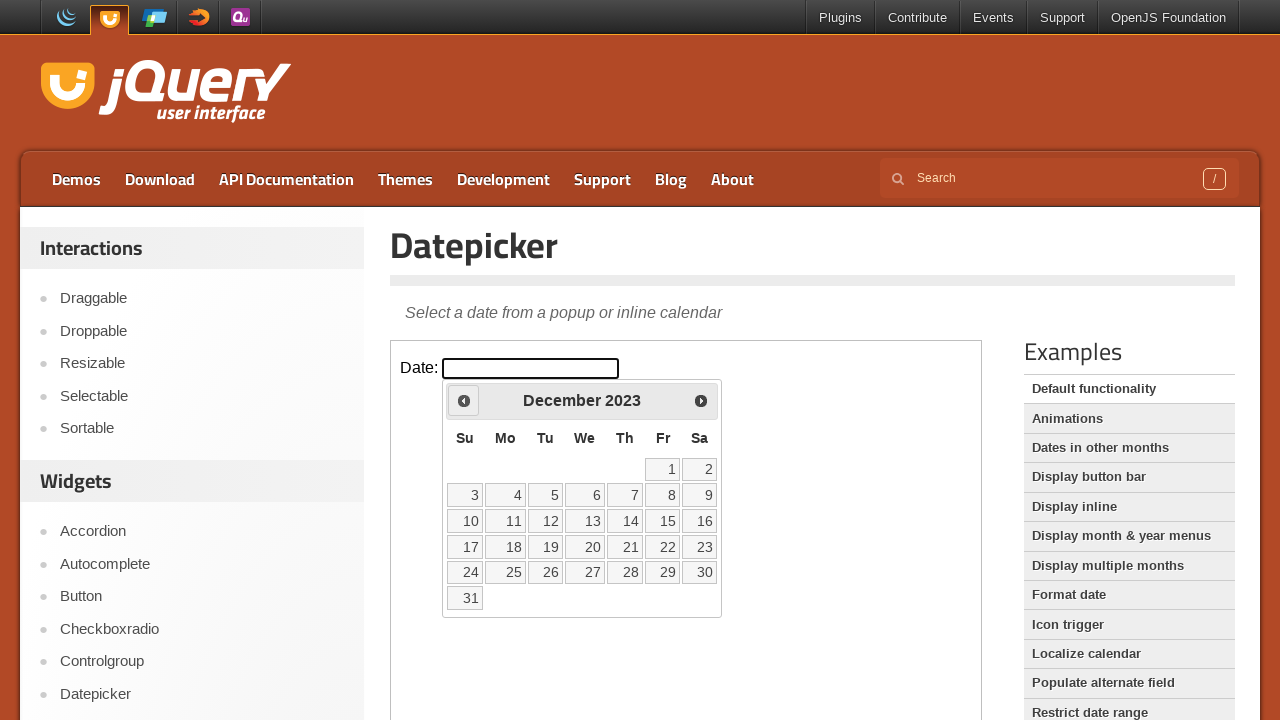

Retrieved current month/year: December 2023
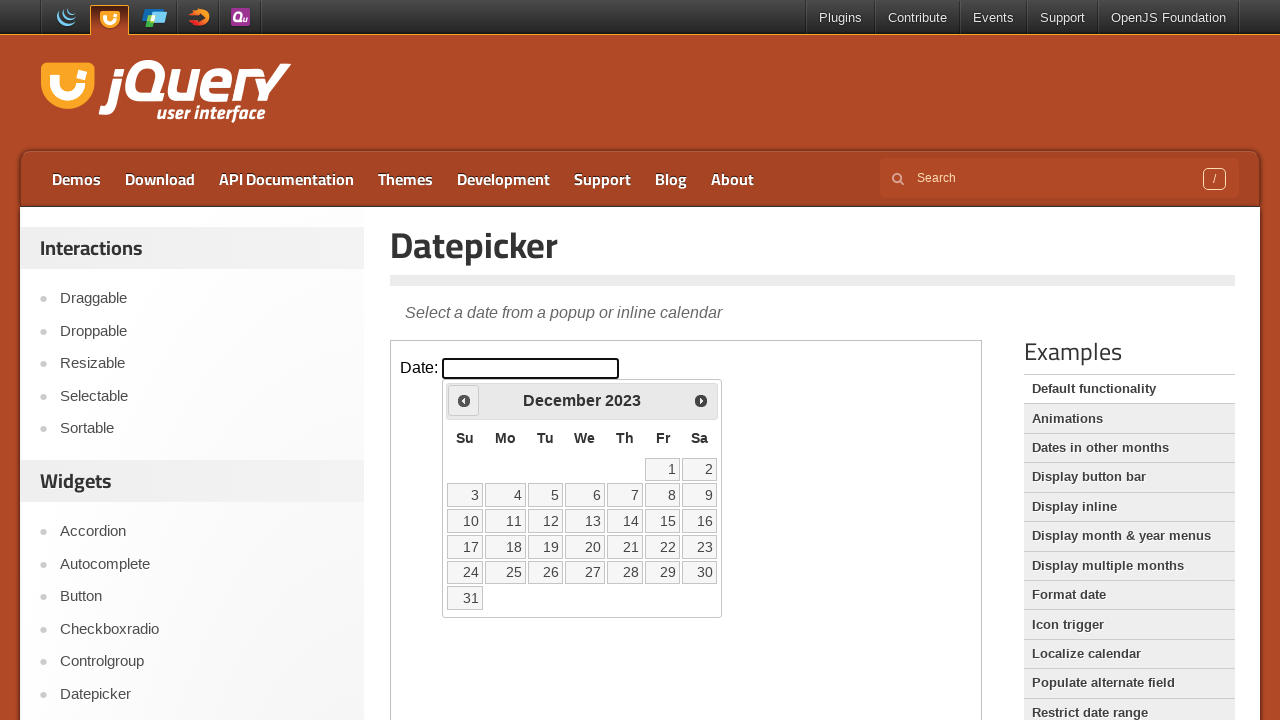

Clicked previous month button to navigate backwards at (464, 400) on iframe.demo-frame >> internal:control=enter-frame >> span.ui-icon.ui-icon-circle
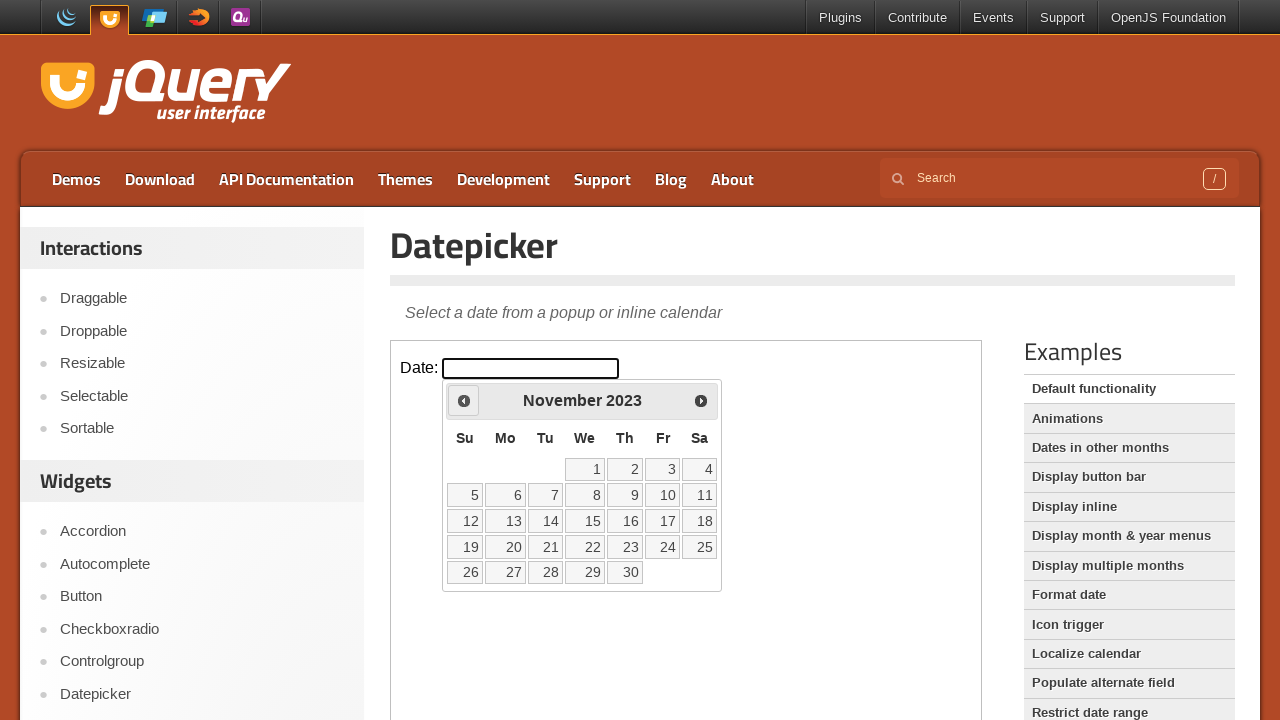

Retrieved current month/year: November 2023
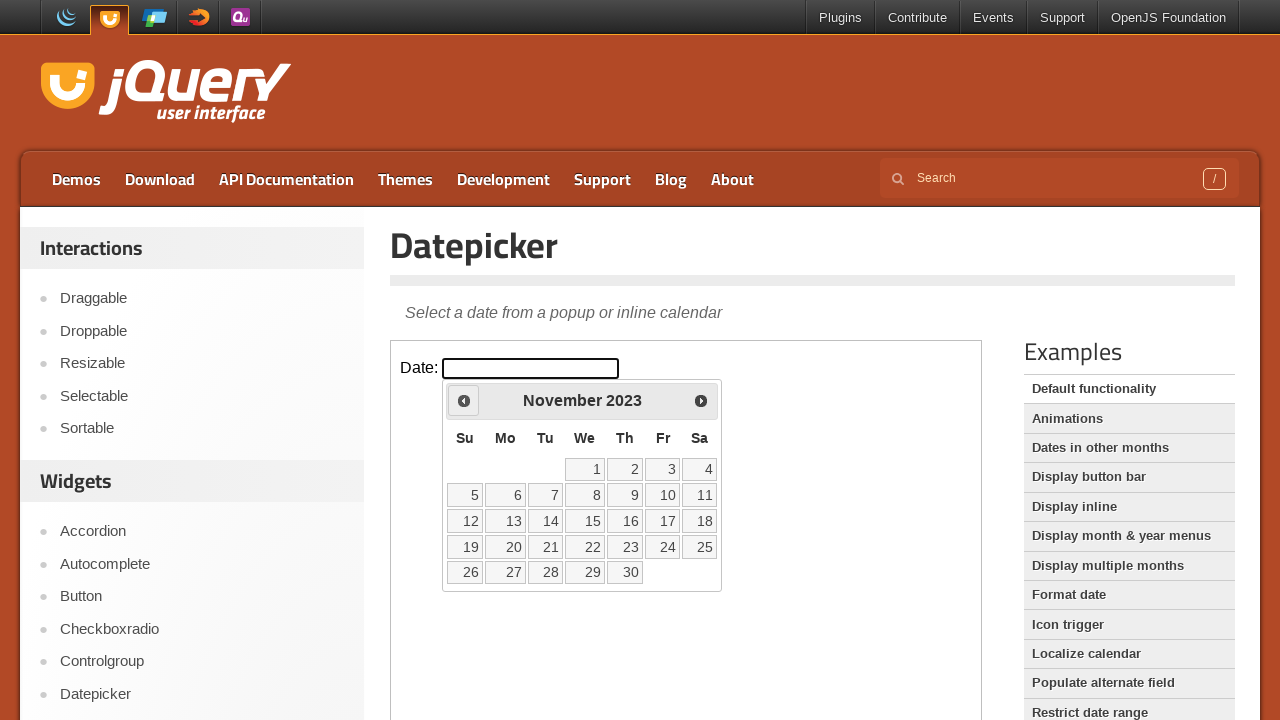

Clicked previous month button to navigate backwards at (464, 400) on iframe.demo-frame >> internal:control=enter-frame >> span.ui-icon.ui-icon-circle
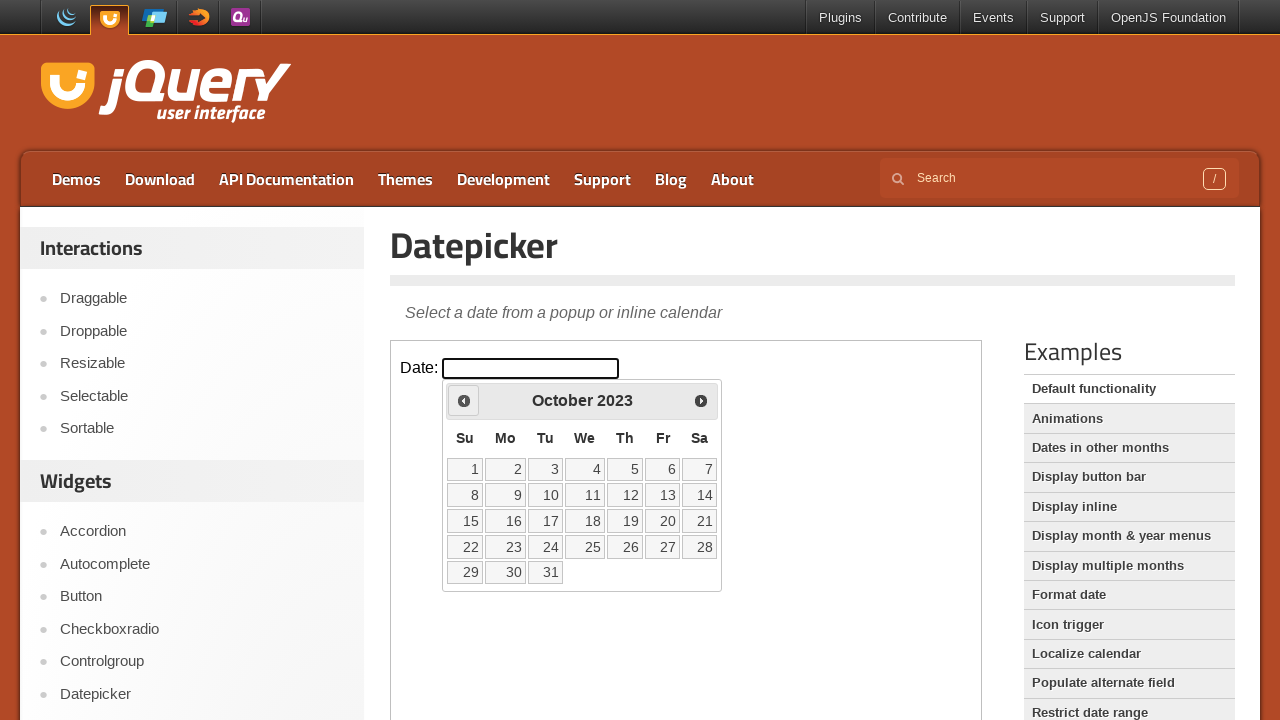

Retrieved current month/year: October 2023
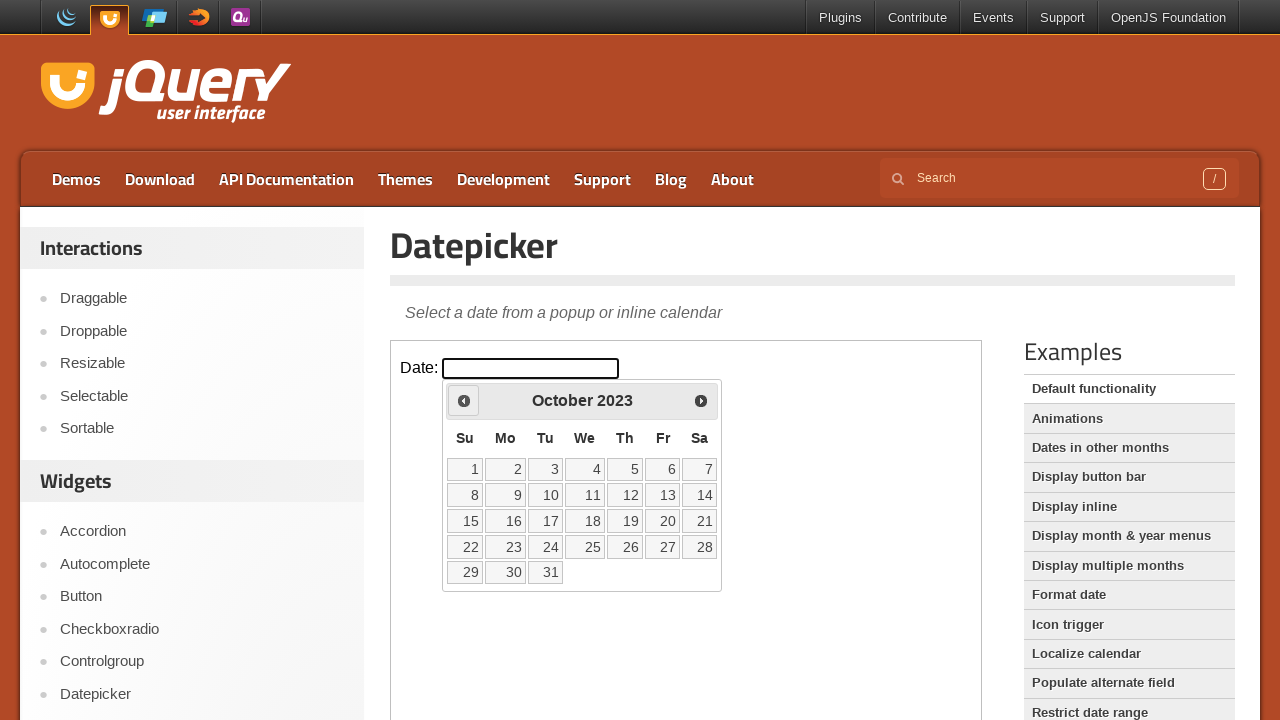

Clicked previous month button to navigate backwards at (464, 400) on iframe.demo-frame >> internal:control=enter-frame >> span.ui-icon.ui-icon-circle
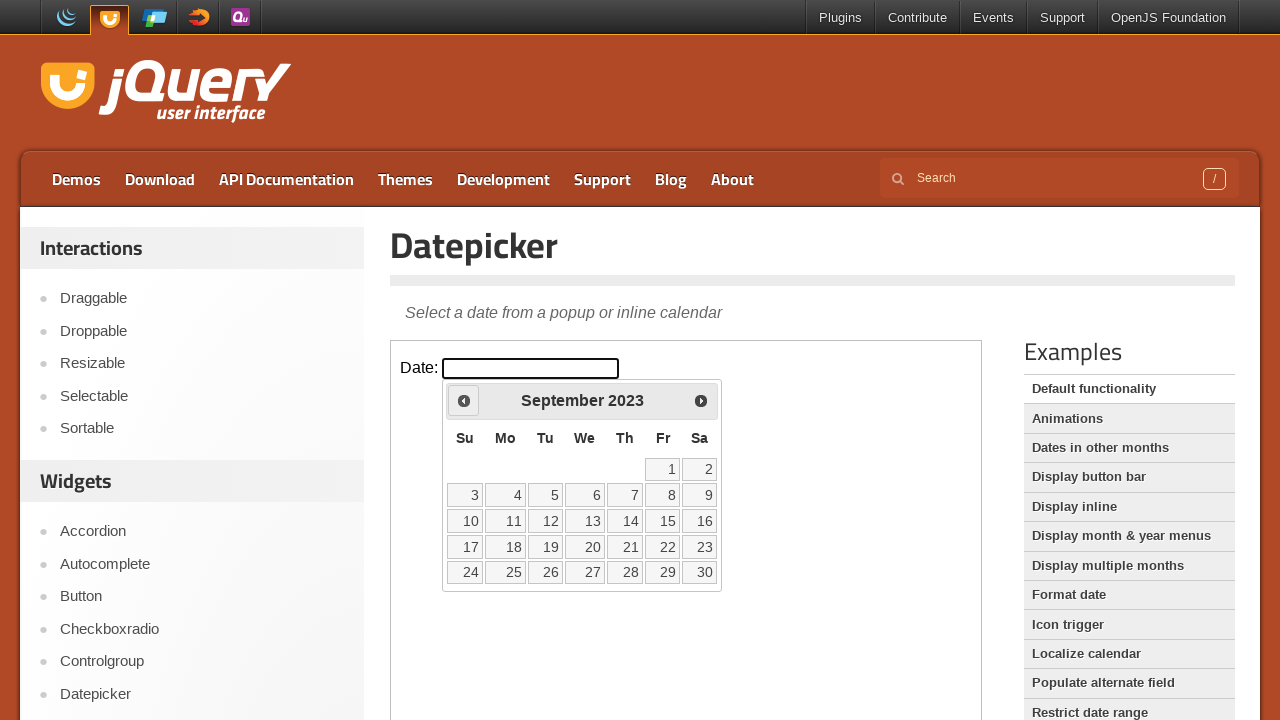

Retrieved current month/year: September 2023
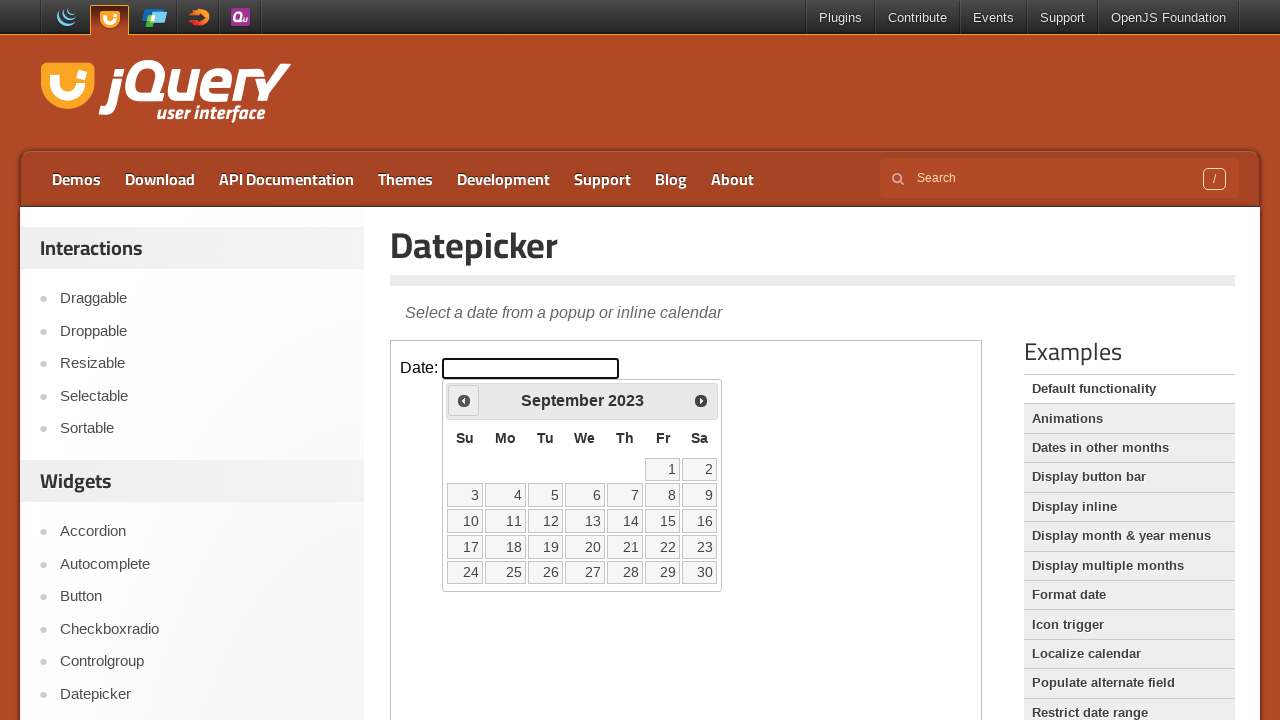

Clicked previous month button to navigate backwards at (464, 400) on iframe.demo-frame >> internal:control=enter-frame >> span.ui-icon.ui-icon-circle
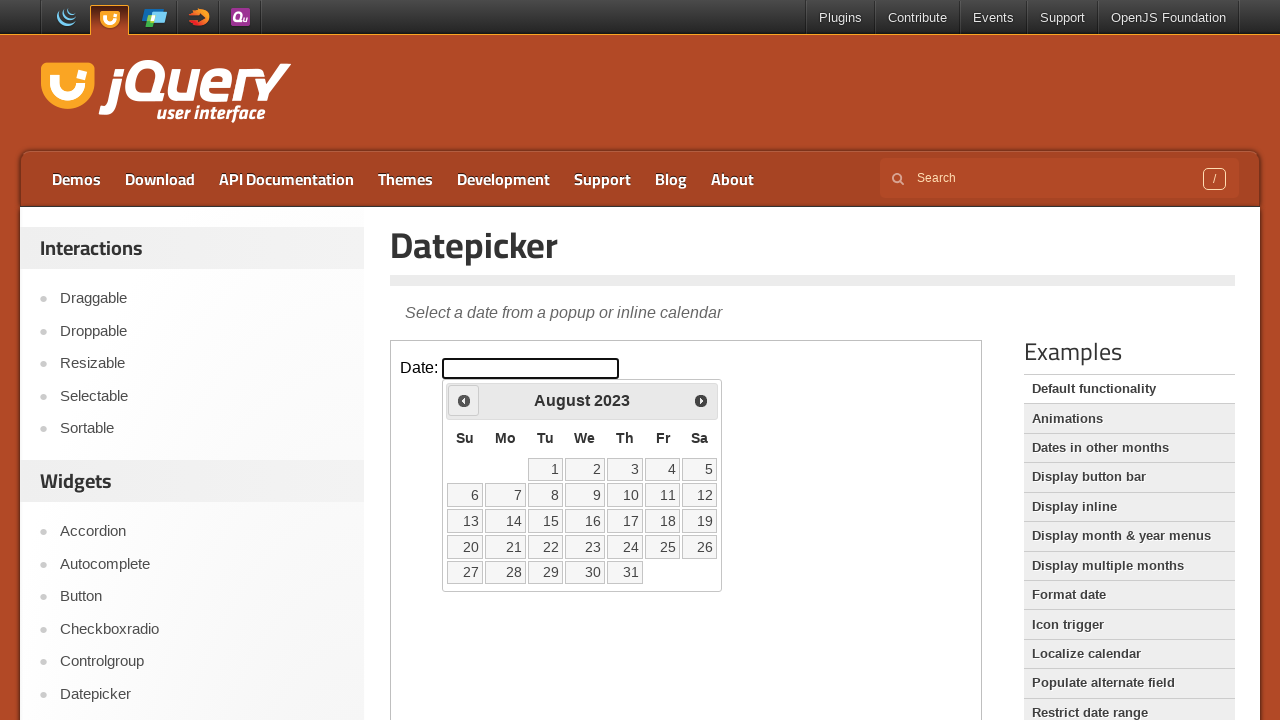

Retrieved current month/year: August 2023
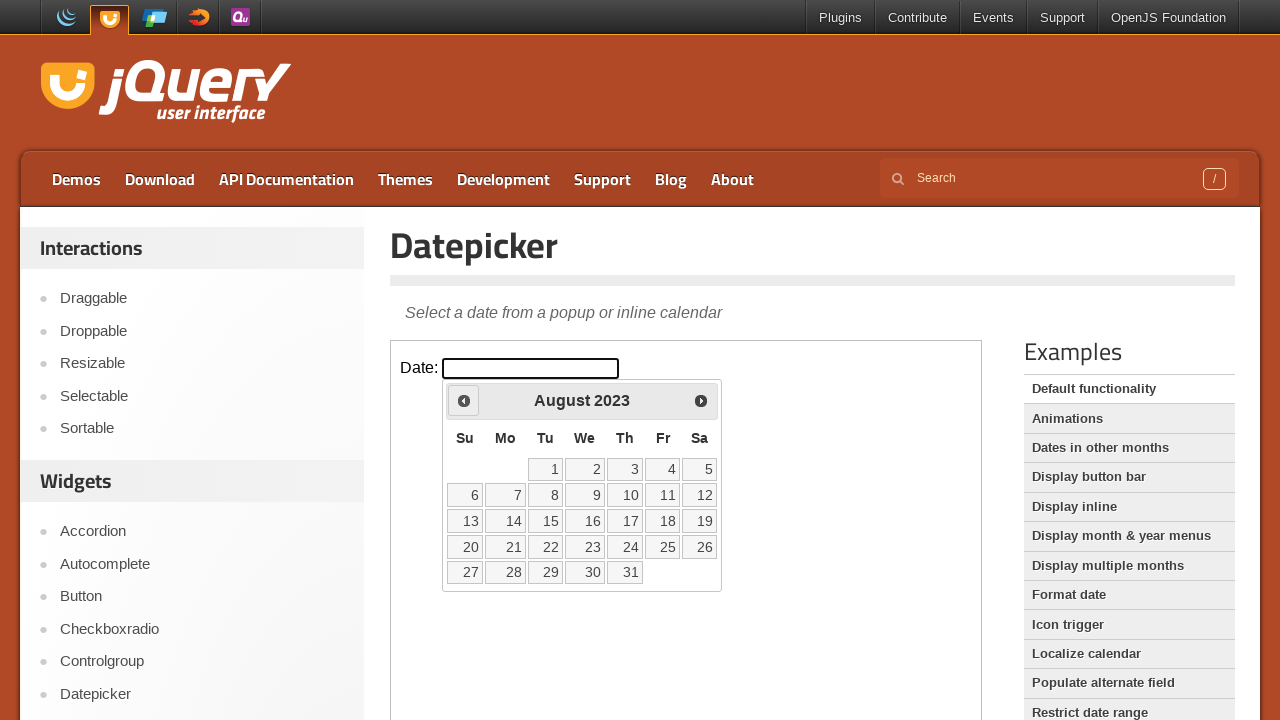

Clicked previous month button to navigate backwards at (464, 400) on iframe.demo-frame >> internal:control=enter-frame >> span.ui-icon.ui-icon-circle
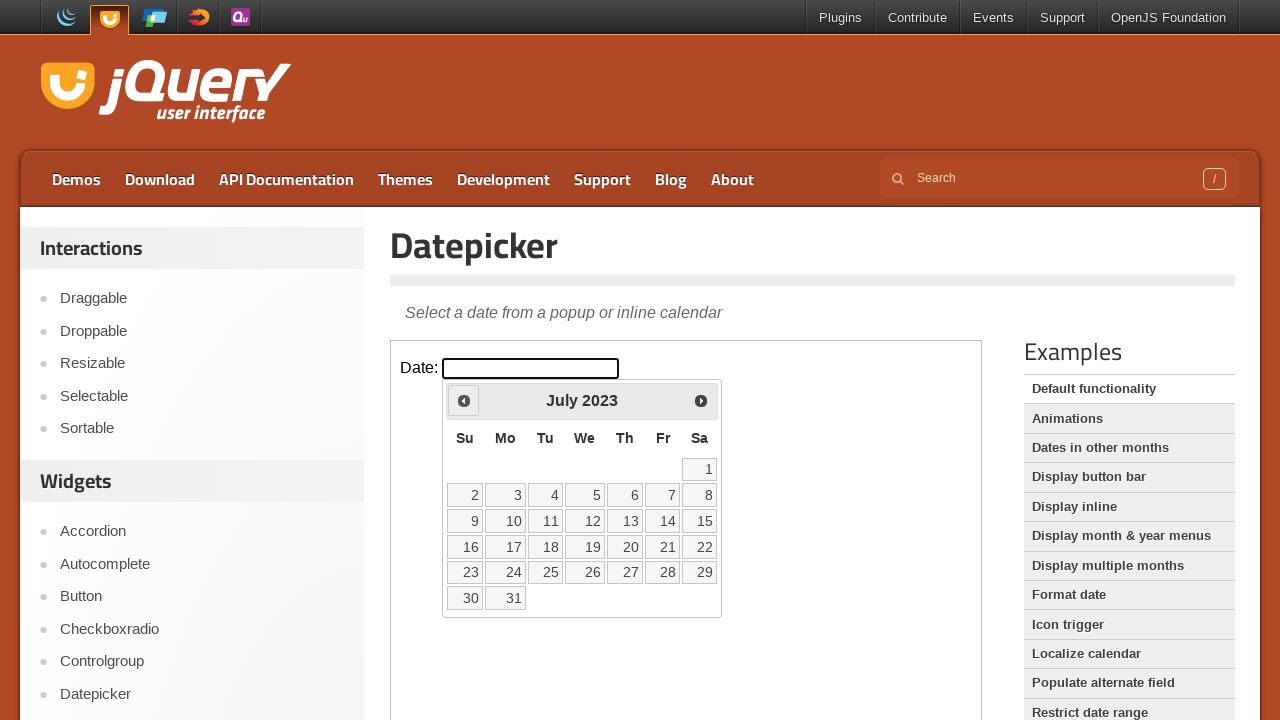

Retrieved current month/year: July 2023
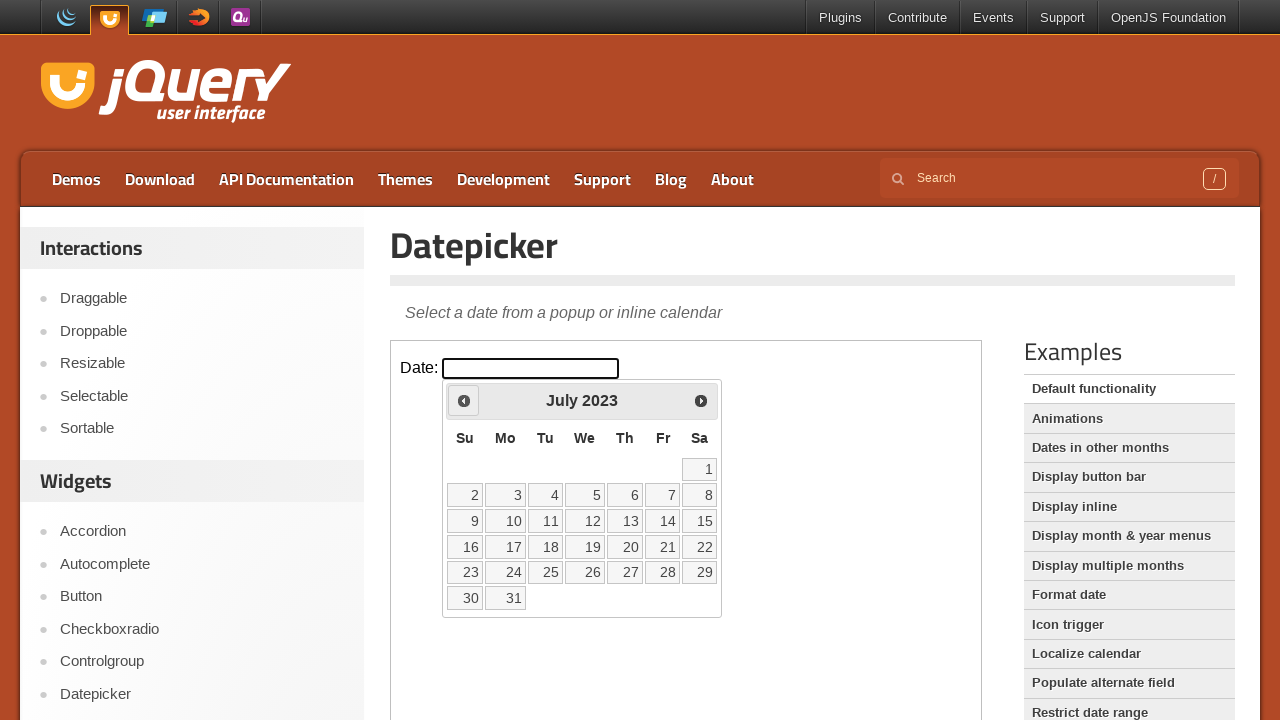

Clicked previous month button to navigate backwards at (464, 400) on iframe.demo-frame >> internal:control=enter-frame >> span.ui-icon.ui-icon-circle
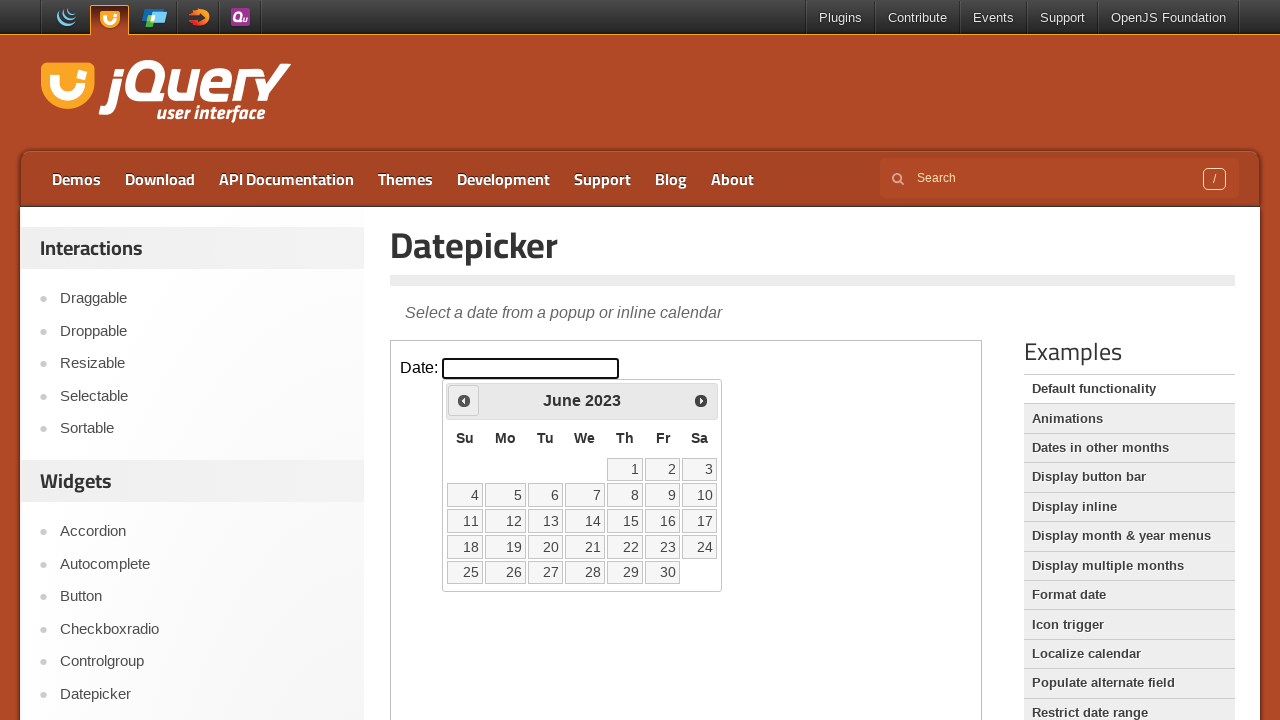

Retrieved current month/year: June 2023
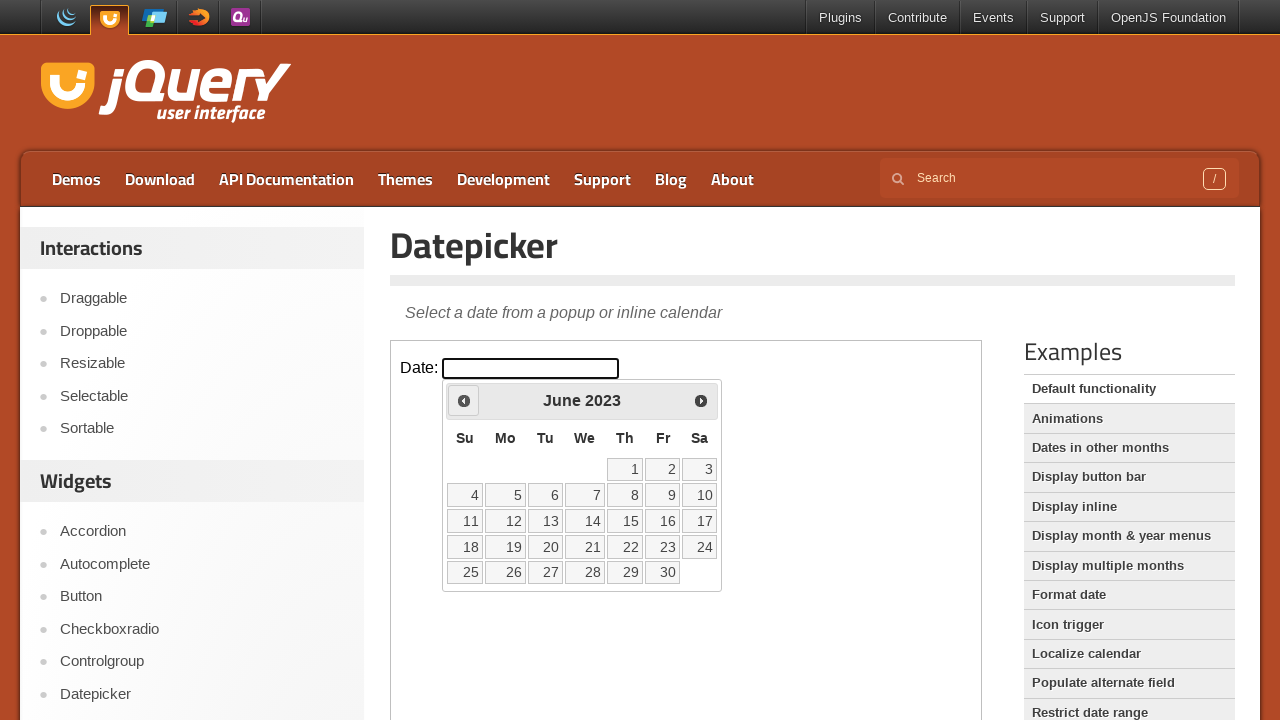

Clicked previous month button to navigate backwards at (464, 400) on iframe.demo-frame >> internal:control=enter-frame >> span.ui-icon.ui-icon-circle
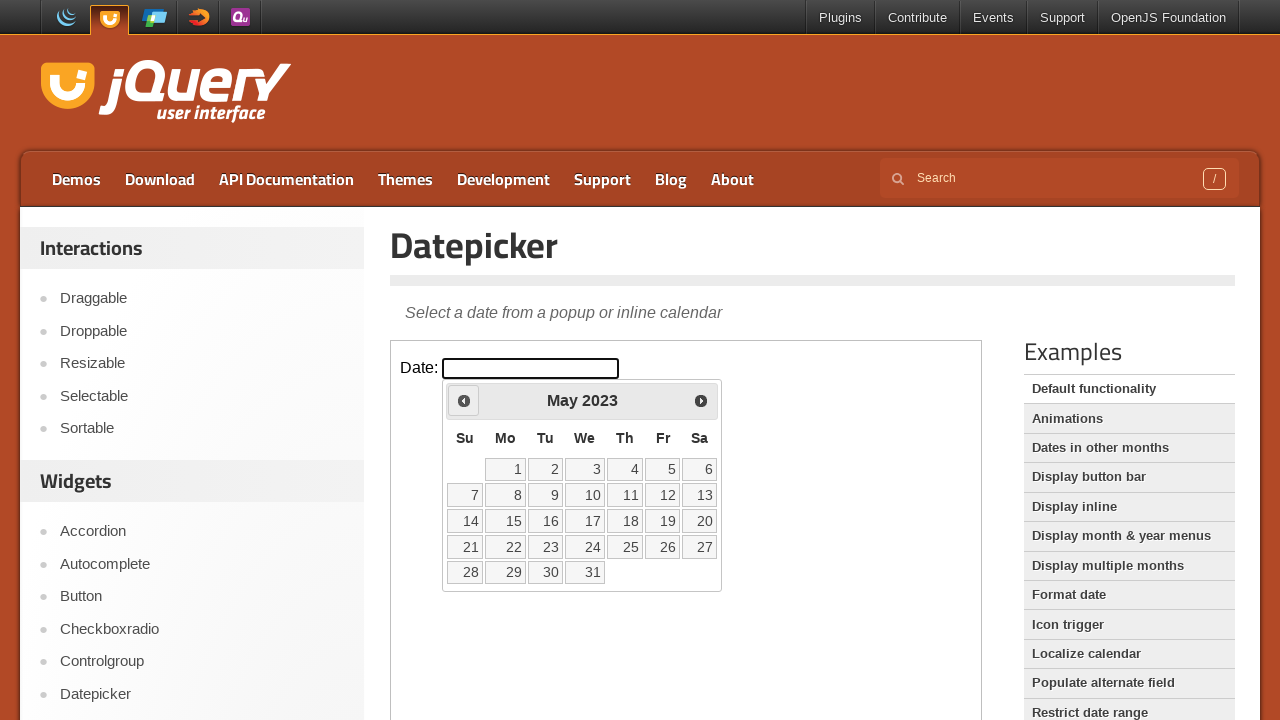

Retrieved current month/year: May 2023
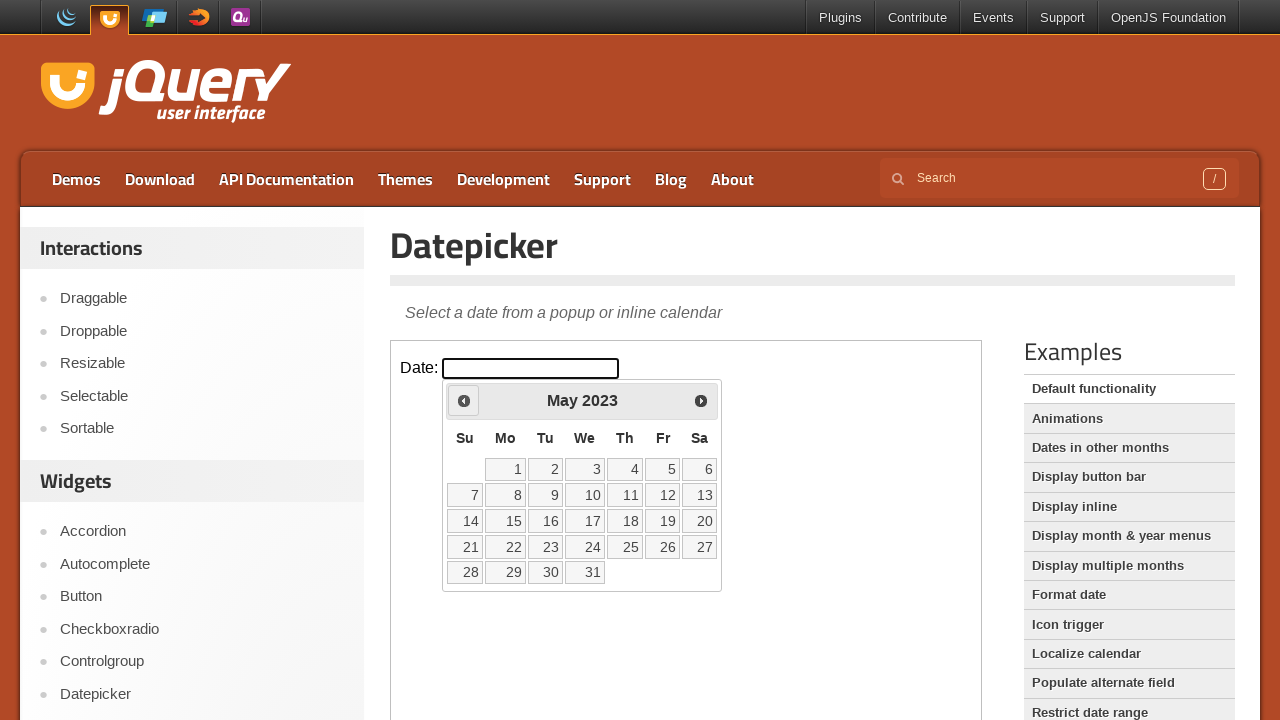

Clicked previous month button to navigate backwards at (464, 400) on iframe.demo-frame >> internal:control=enter-frame >> span.ui-icon.ui-icon-circle
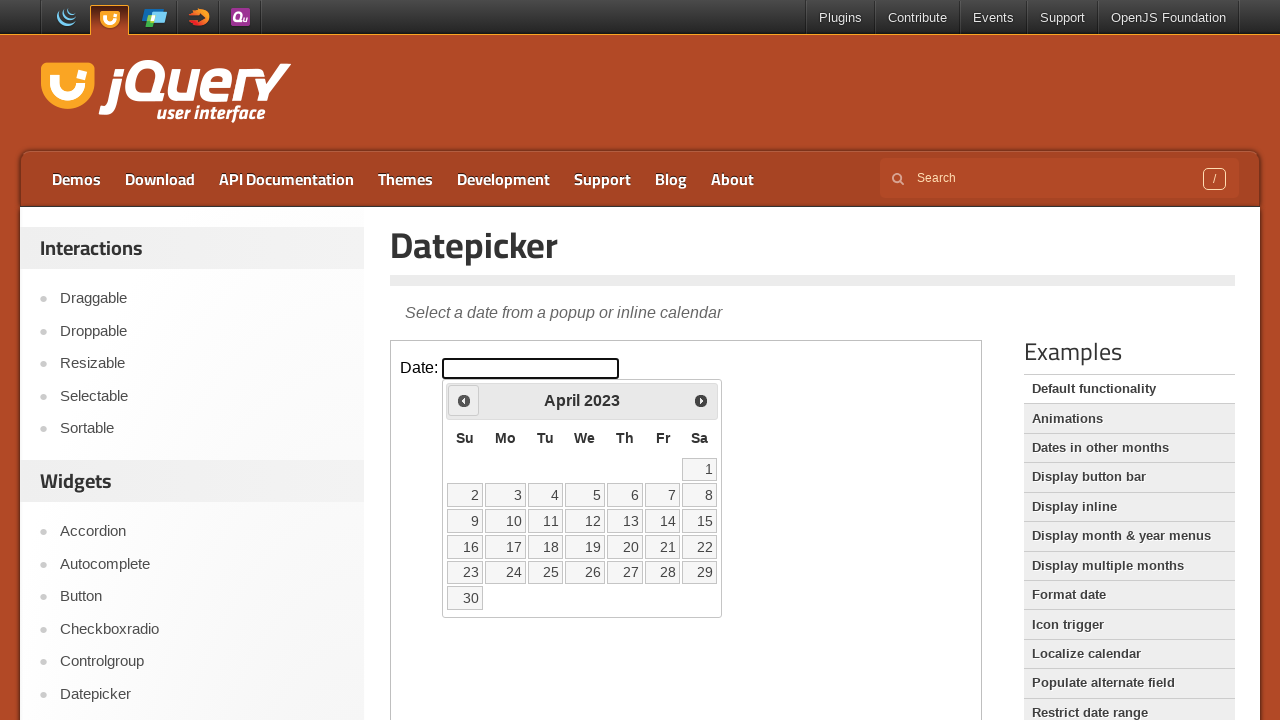

Retrieved current month/year: April 2023
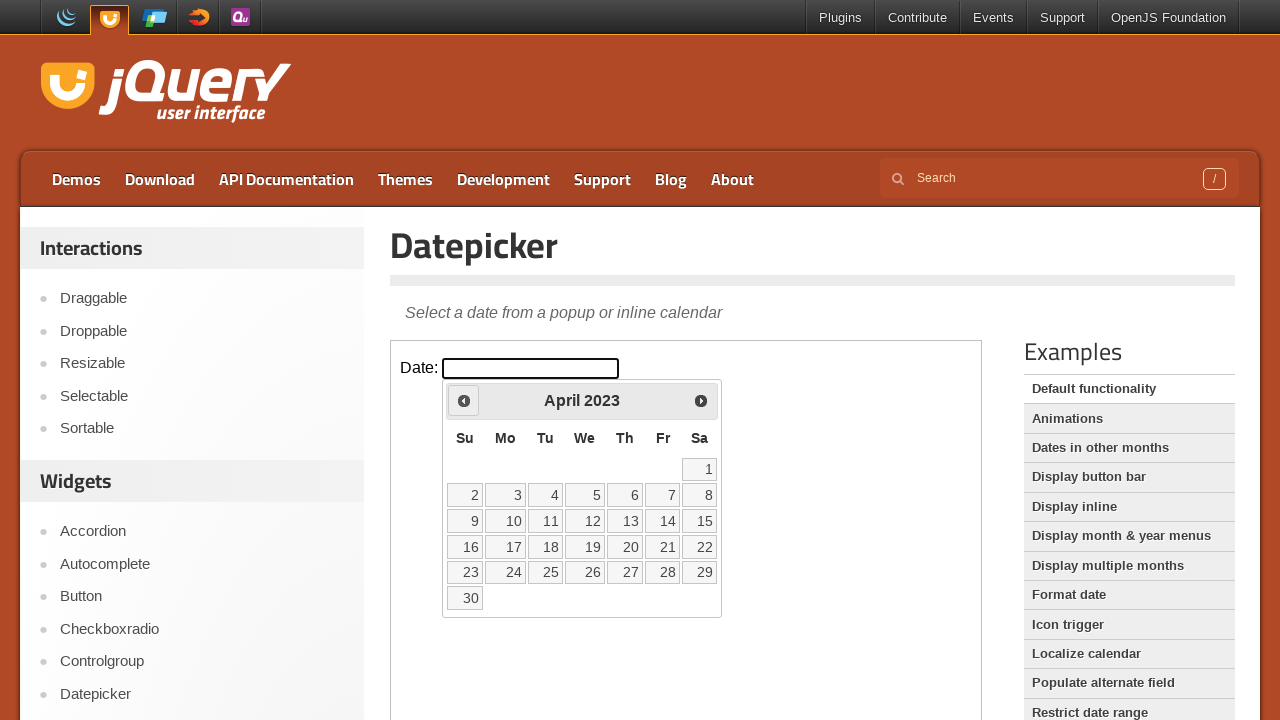

Clicked previous month button to navigate backwards at (464, 400) on iframe.demo-frame >> internal:control=enter-frame >> span.ui-icon.ui-icon-circle
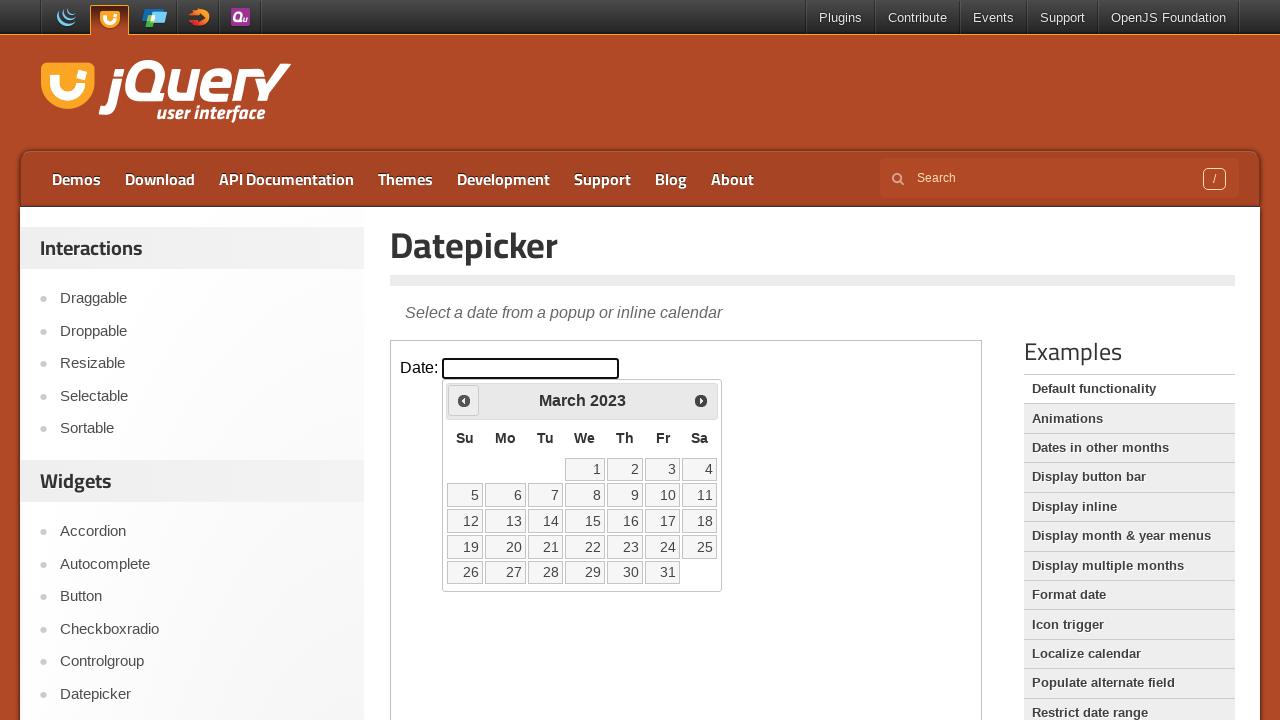

Retrieved current month/year: March 2023
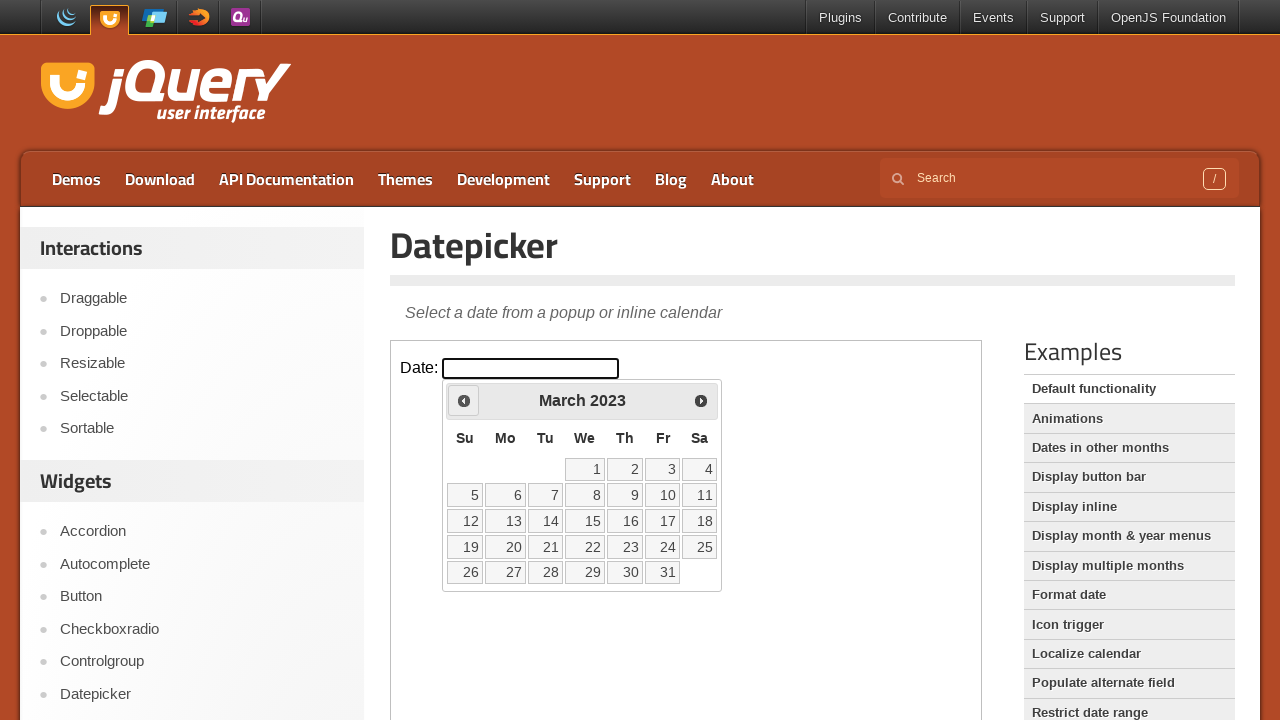

Clicked previous month button to navigate backwards at (464, 400) on iframe.demo-frame >> internal:control=enter-frame >> span.ui-icon.ui-icon-circle
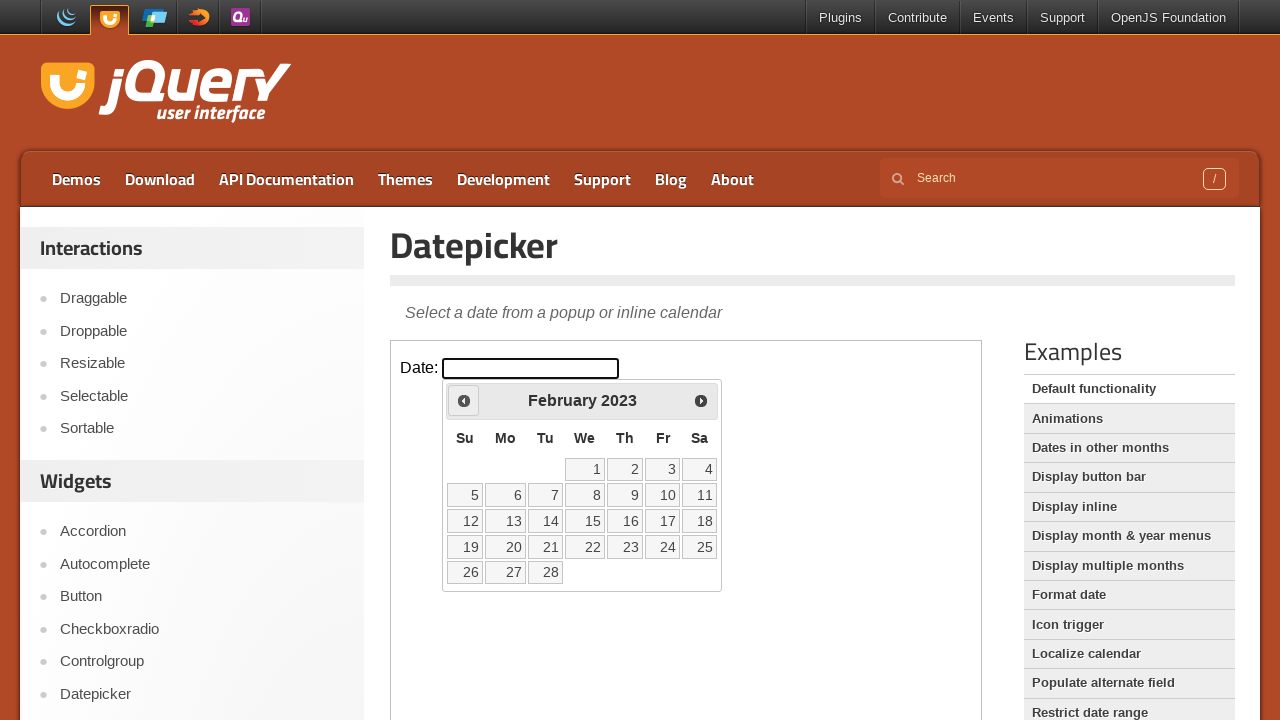

Retrieved current month/year: February 2023
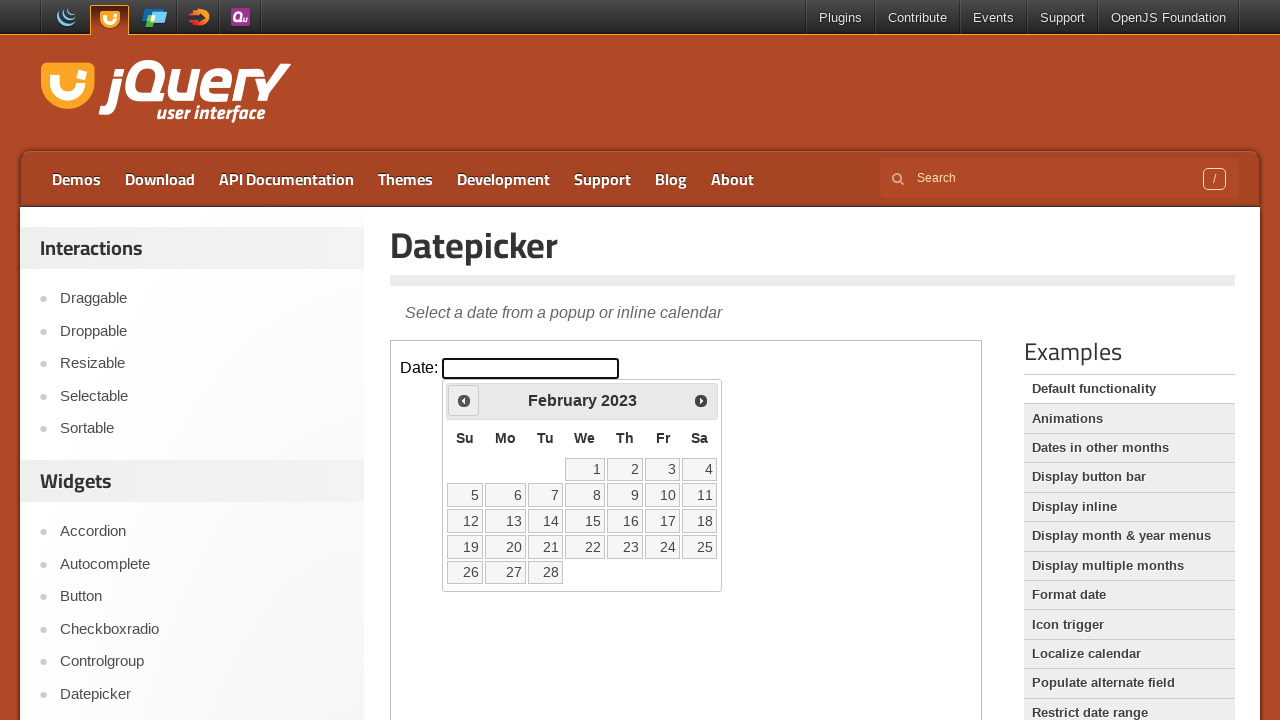

Clicked previous month button to navigate backwards at (464, 400) on iframe.demo-frame >> internal:control=enter-frame >> span.ui-icon.ui-icon-circle
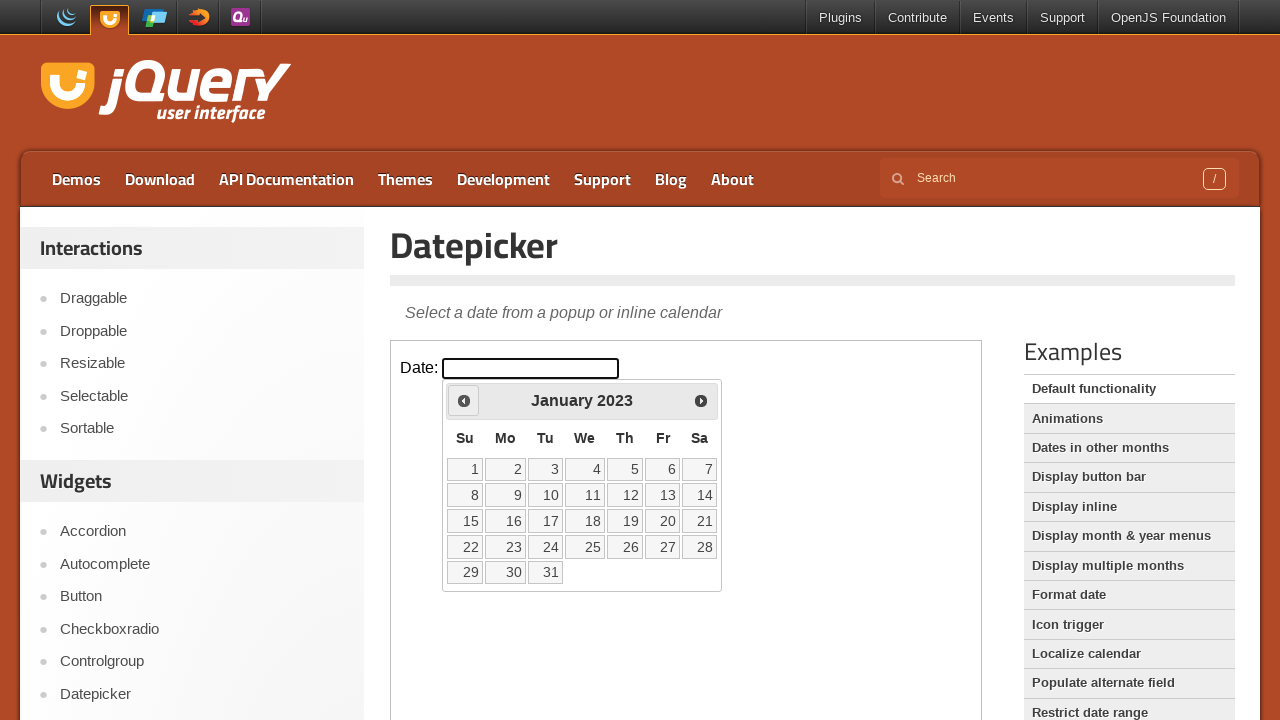

Retrieved current month/year: January 2023
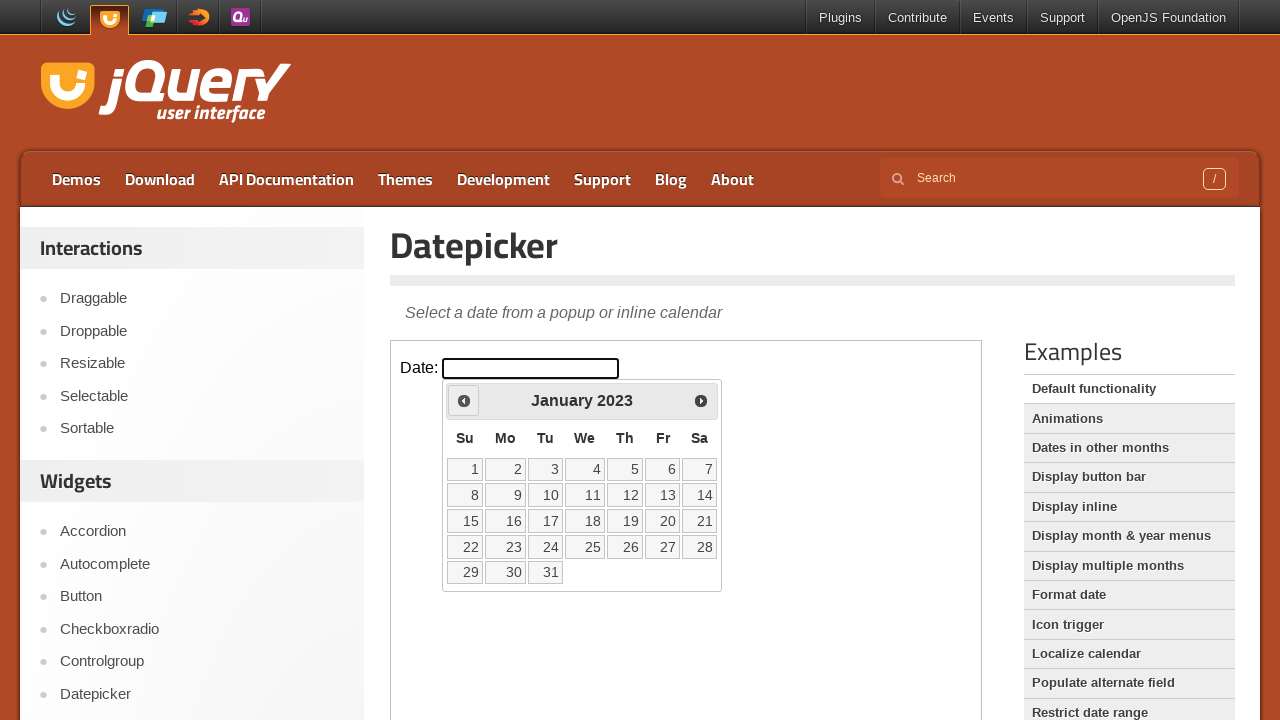

Clicked previous month button to navigate backwards at (464, 400) on iframe.demo-frame >> internal:control=enter-frame >> span.ui-icon.ui-icon-circle
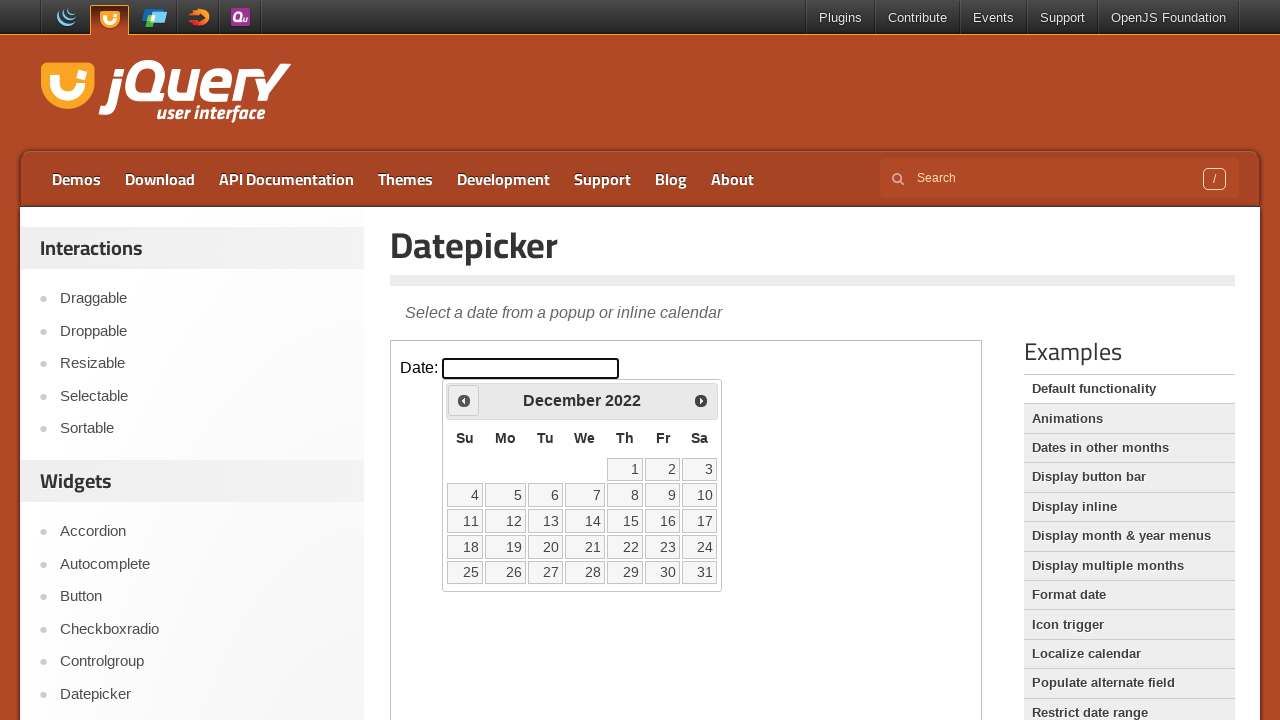

Retrieved current month/year: December 2022
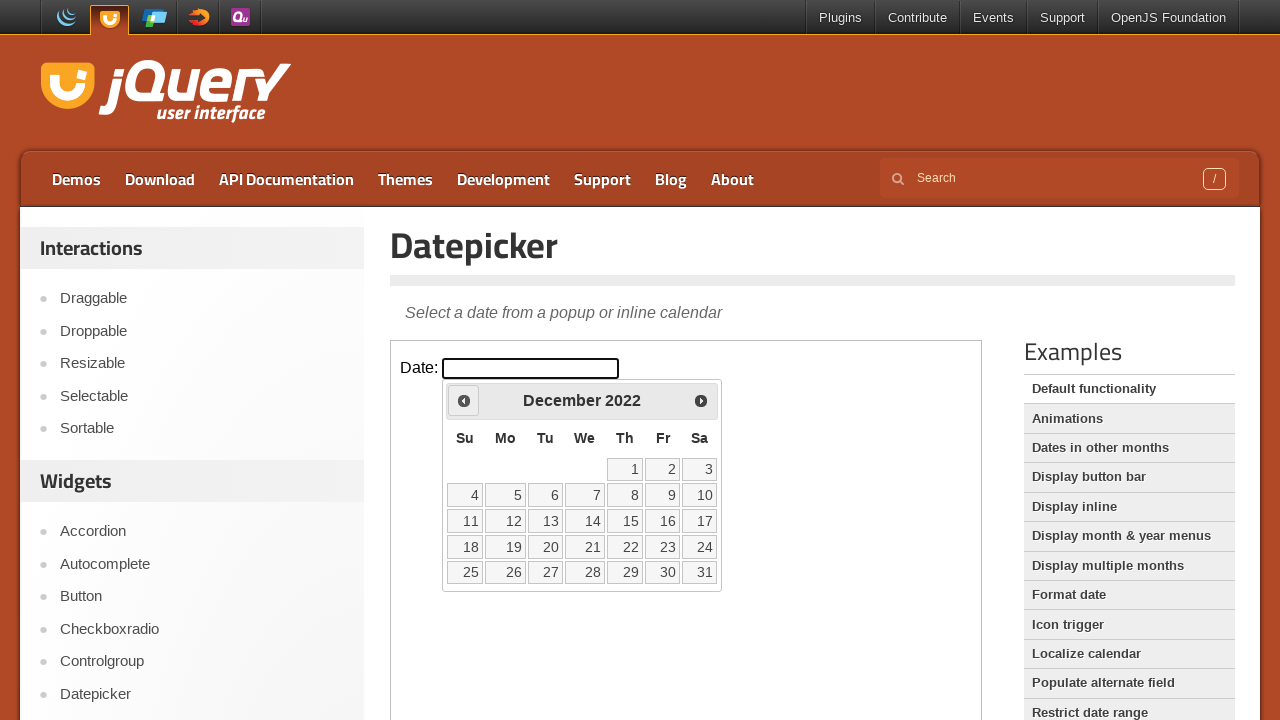

Clicked previous month button to navigate backwards at (464, 400) on iframe.demo-frame >> internal:control=enter-frame >> span.ui-icon.ui-icon-circle
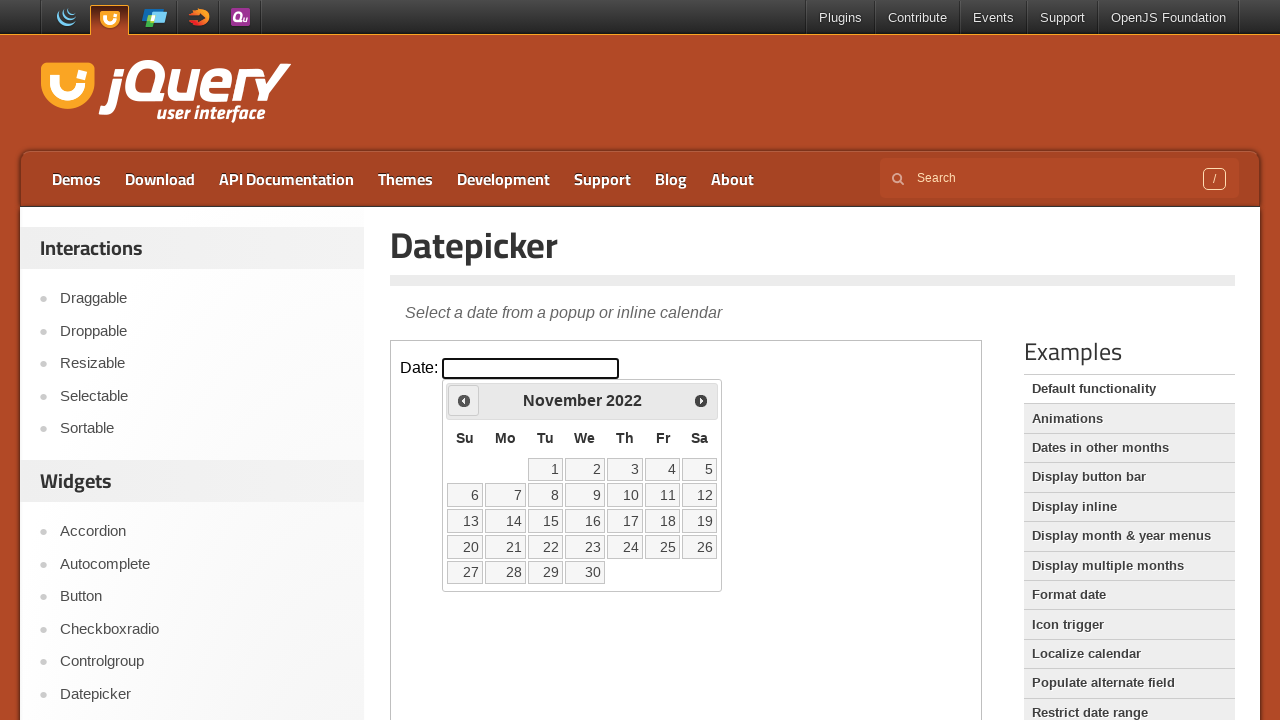

Retrieved current month/year: November 2022
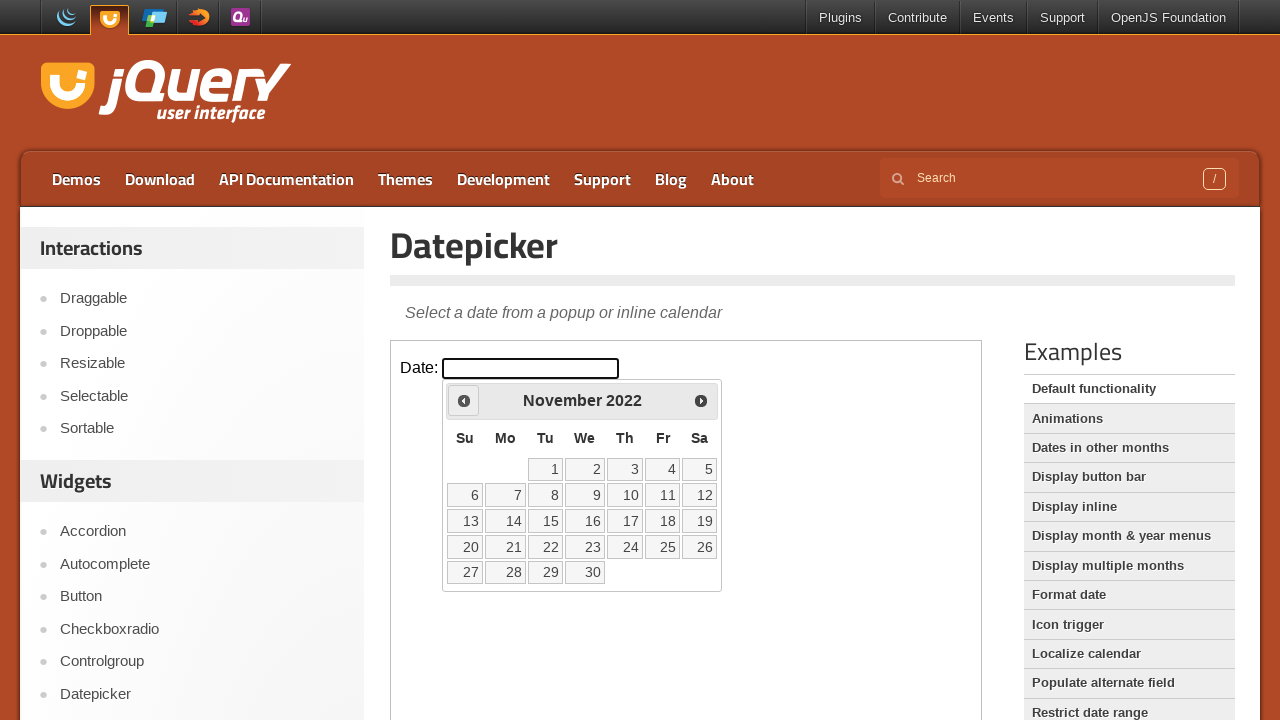

Clicked previous month button to navigate backwards at (464, 400) on iframe.demo-frame >> internal:control=enter-frame >> span.ui-icon.ui-icon-circle
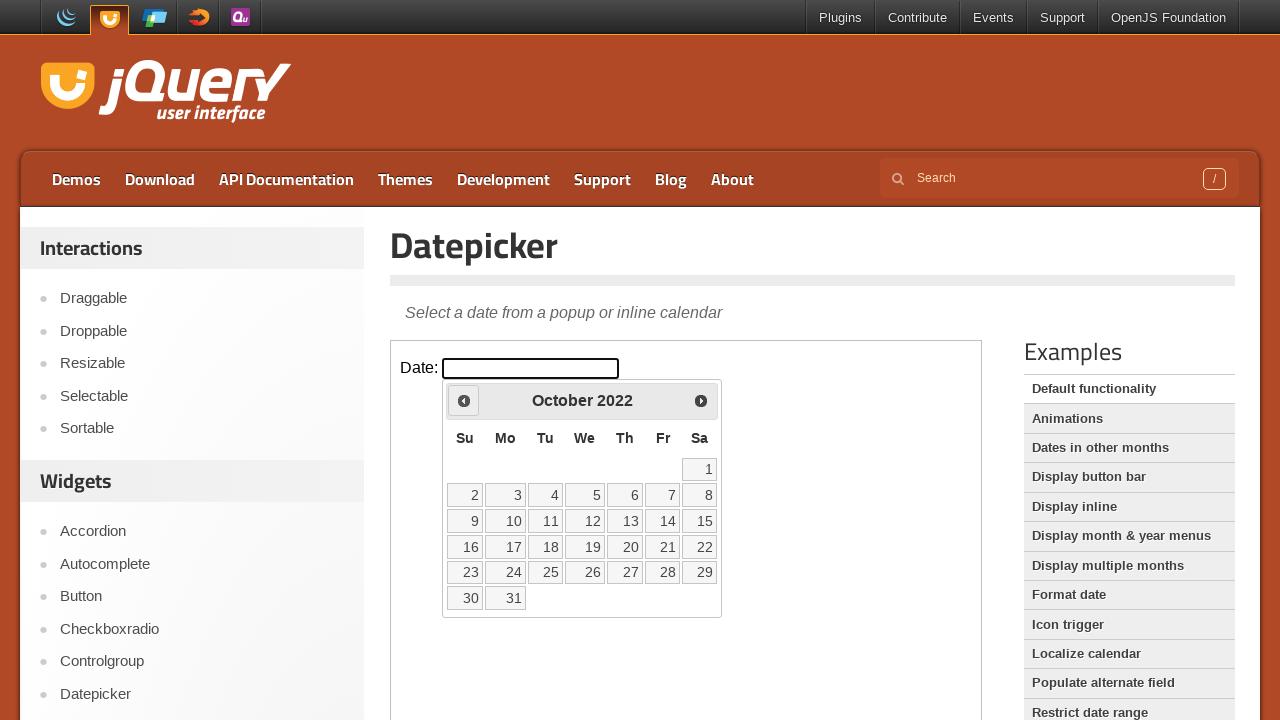

Retrieved current month/year: October 2022
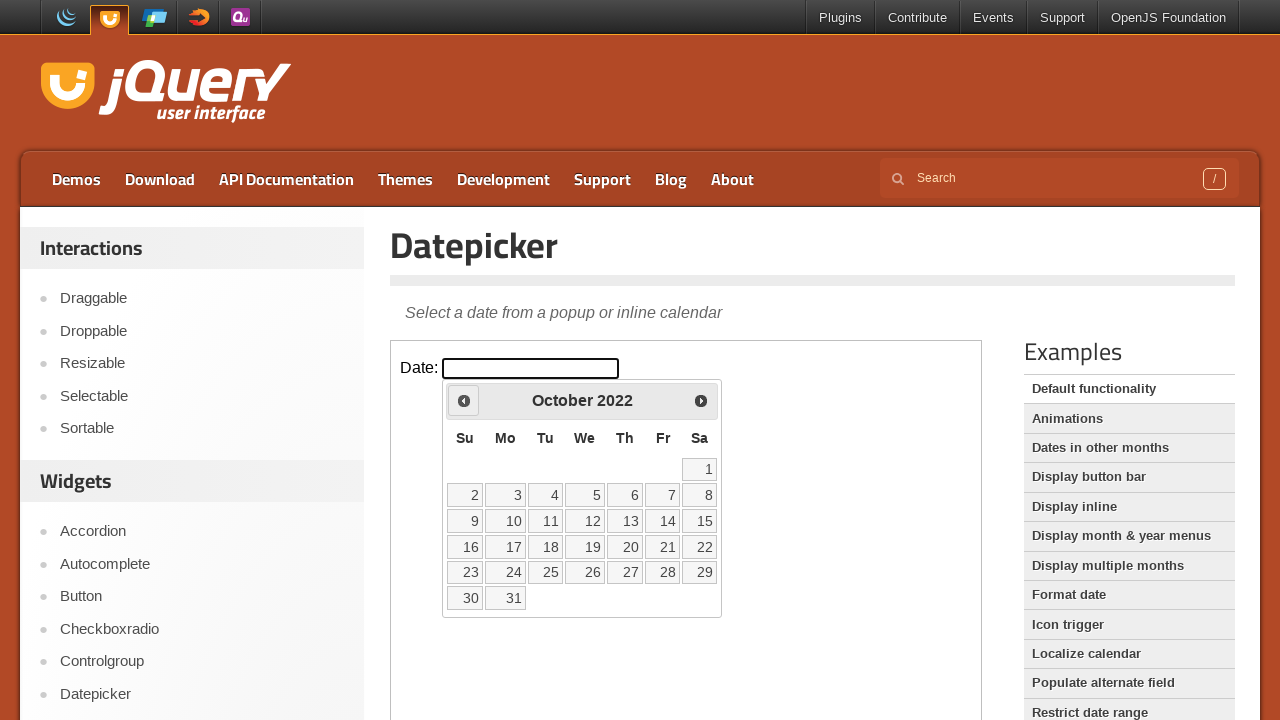

Clicked previous month button to navigate backwards at (464, 400) on iframe.demo-frame >> internal:control=enter-frame >> span.ui-icon.ui-icon-circle
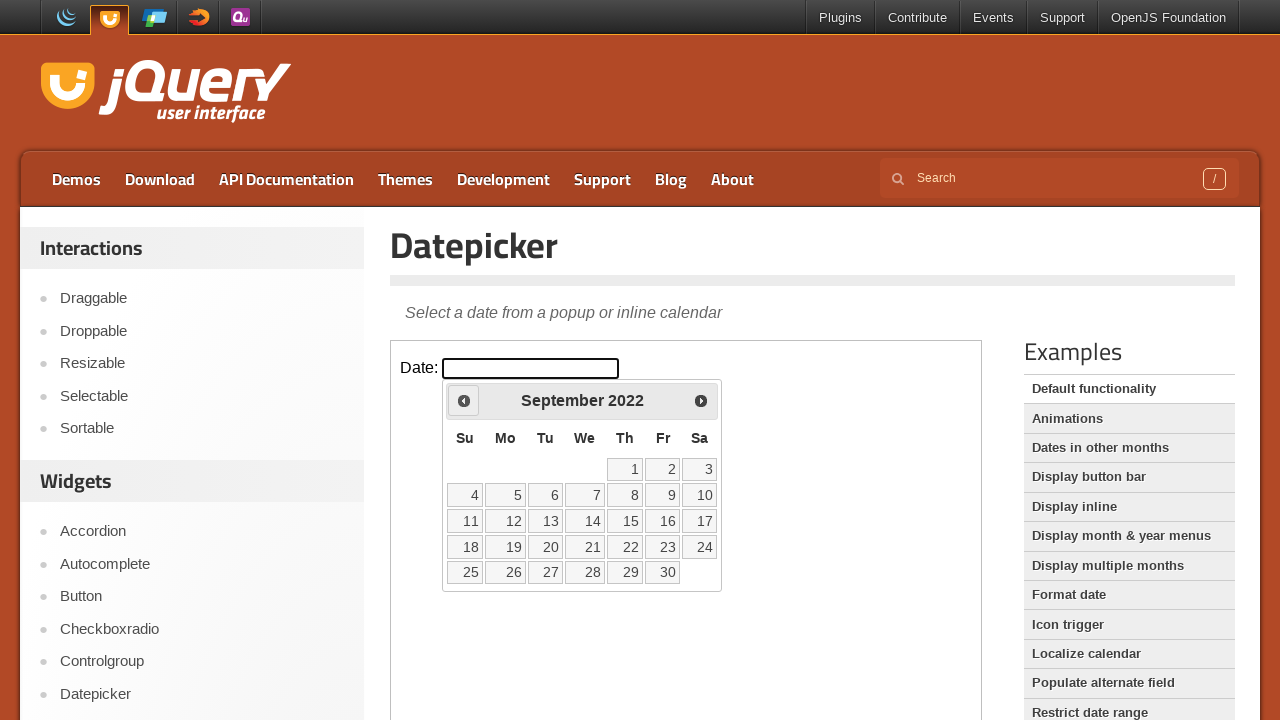

Retrieved current month/year: September 2022
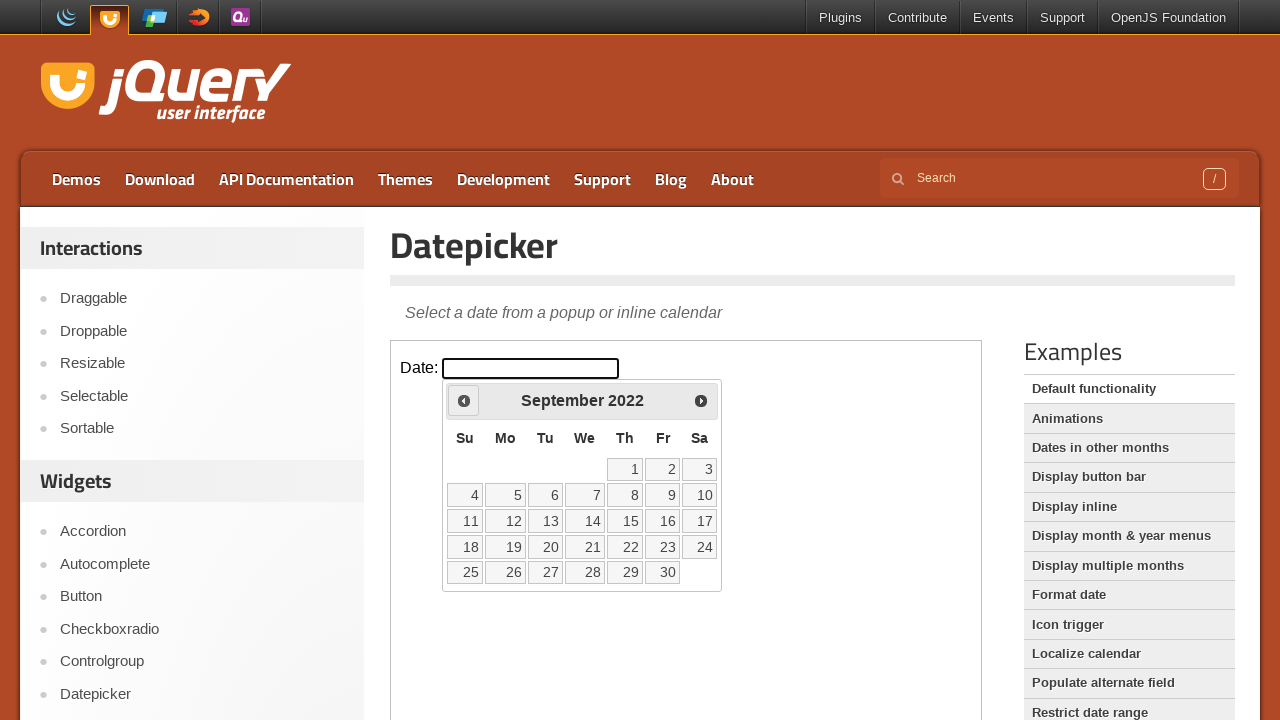

Clicked previous month button to navigate backwards at (464, 400) on iframe.demo-frame >> internal:control=enter-frame >> span.ui-icon.ui-icon-circle
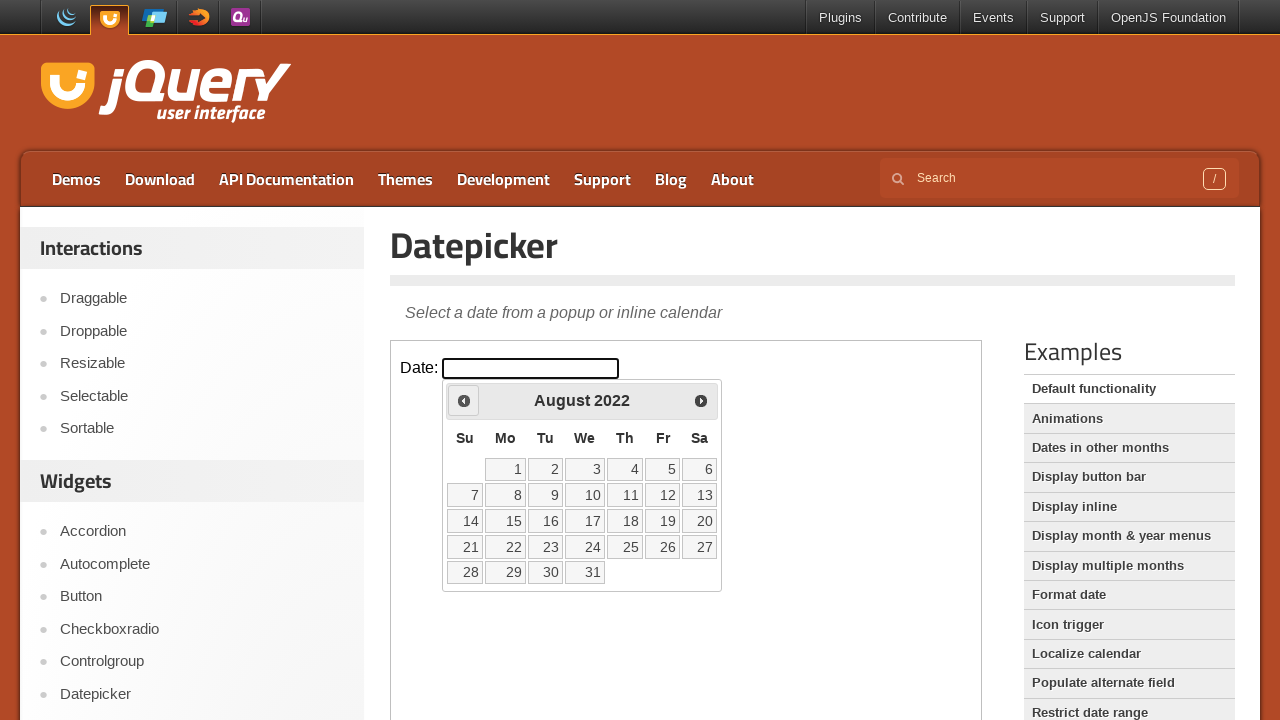

Retrieved current month/year: August 2022
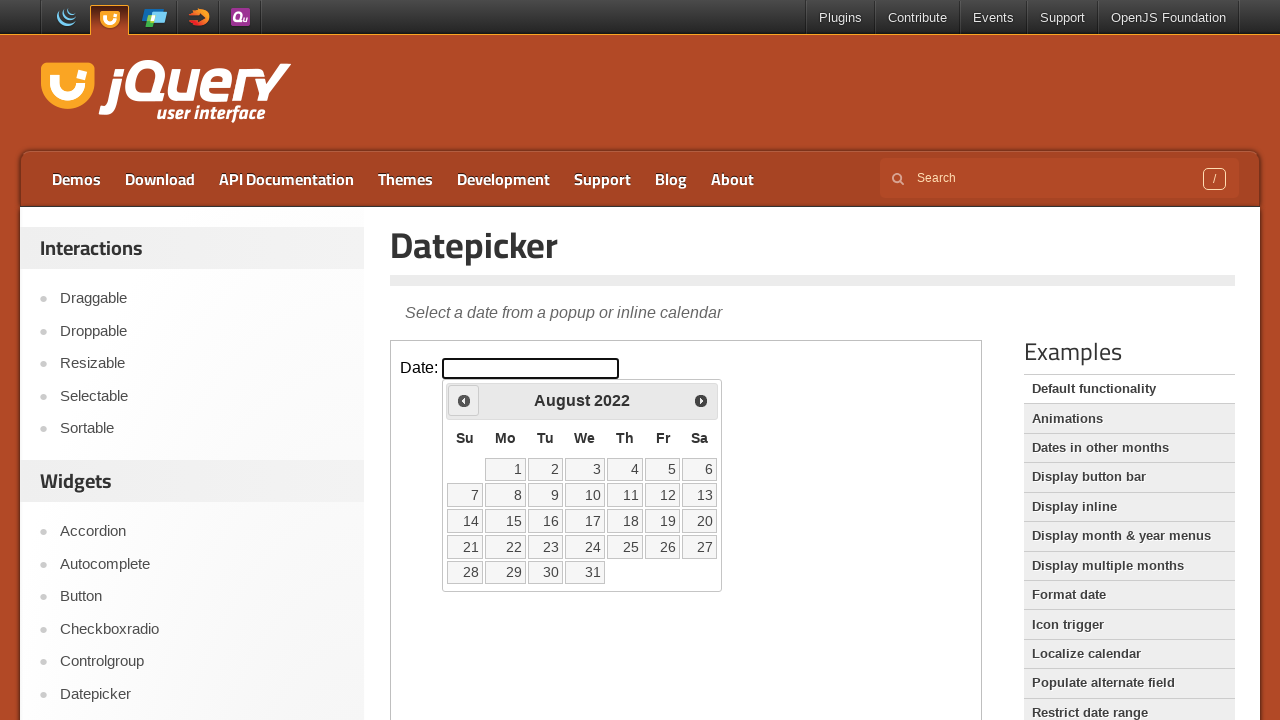

Clicked previous month button to navigate backwards at (464, 400) on iframe.demo-frame >> internal:control=enter-frame >> span.ui-icon.ui-icon-circle
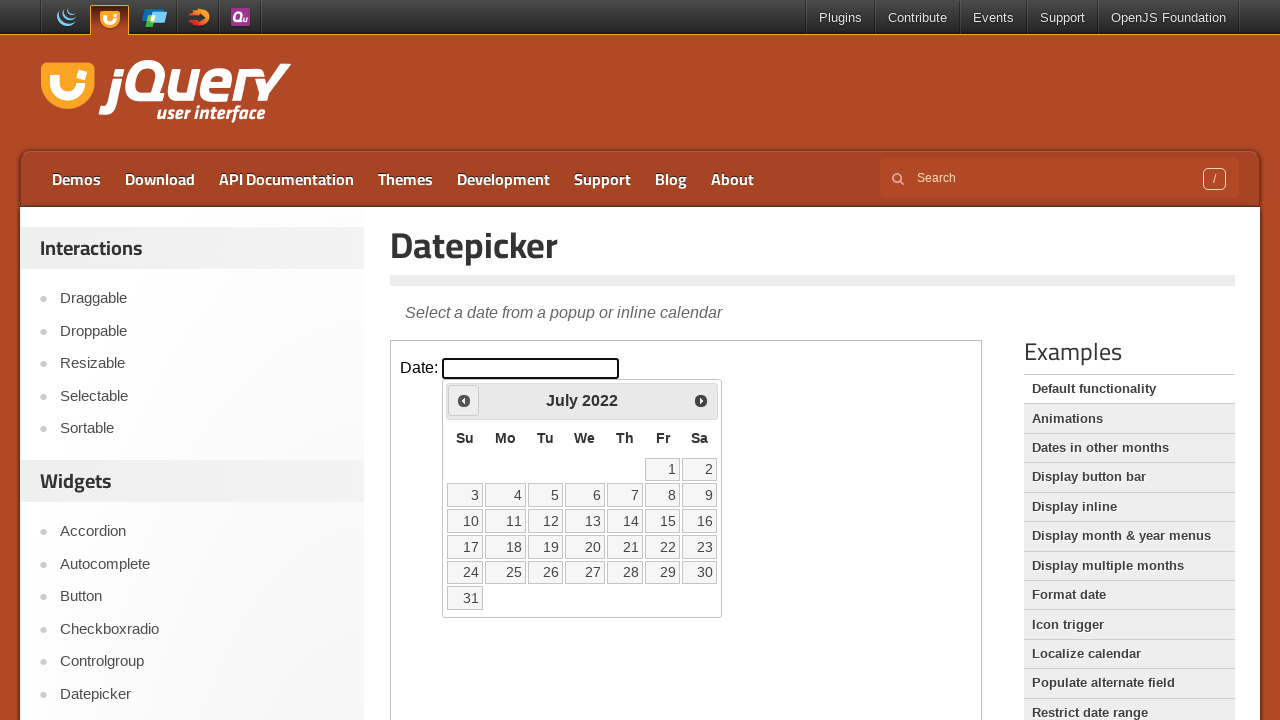

Retrieved current month/year: July 2022
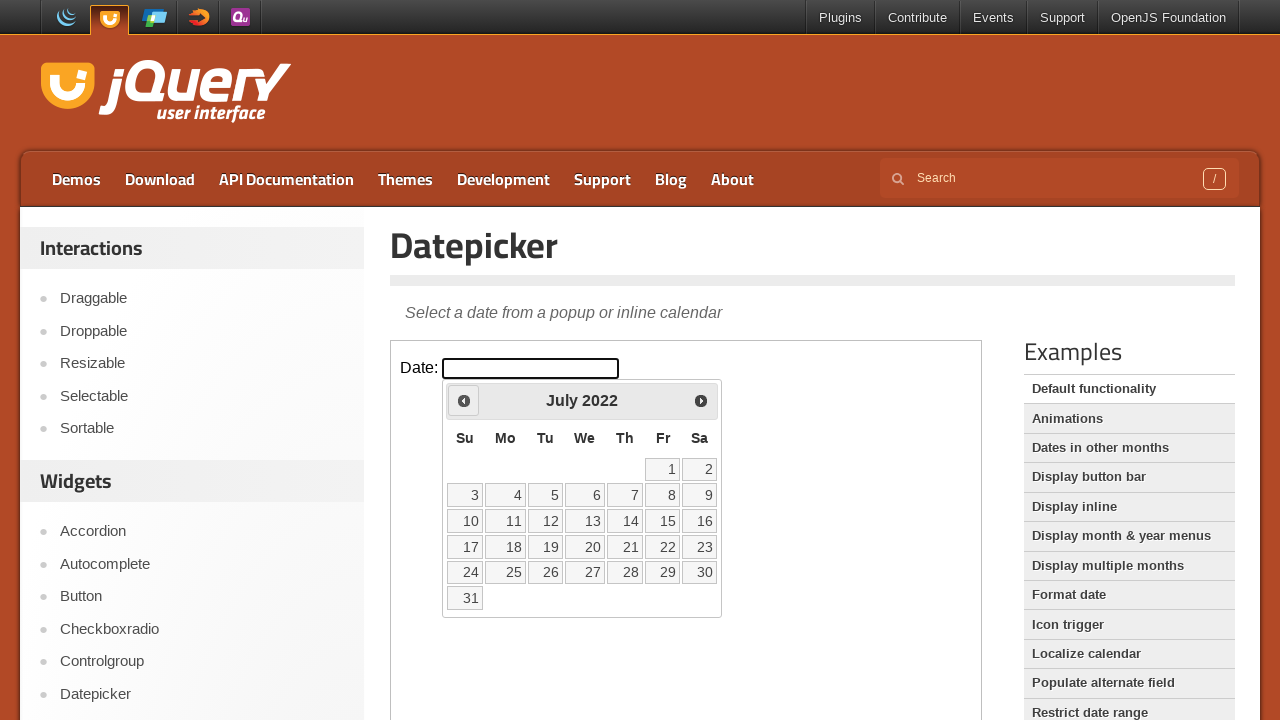

Clicked previous month button to navigate backwards at (464, 400) on iframe.demo-frame >> internal:control=enter-frame >> span.ui-icon.ui-icon-circle
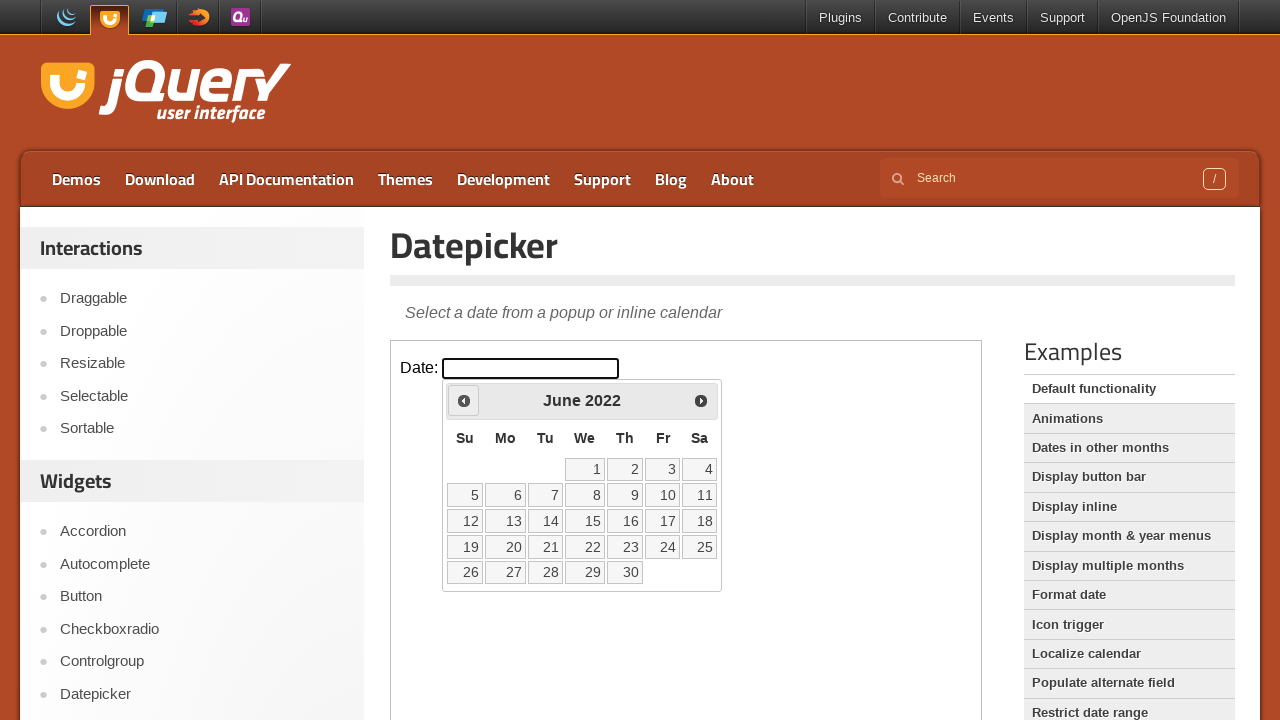

Retrieved current month/year: June 2022
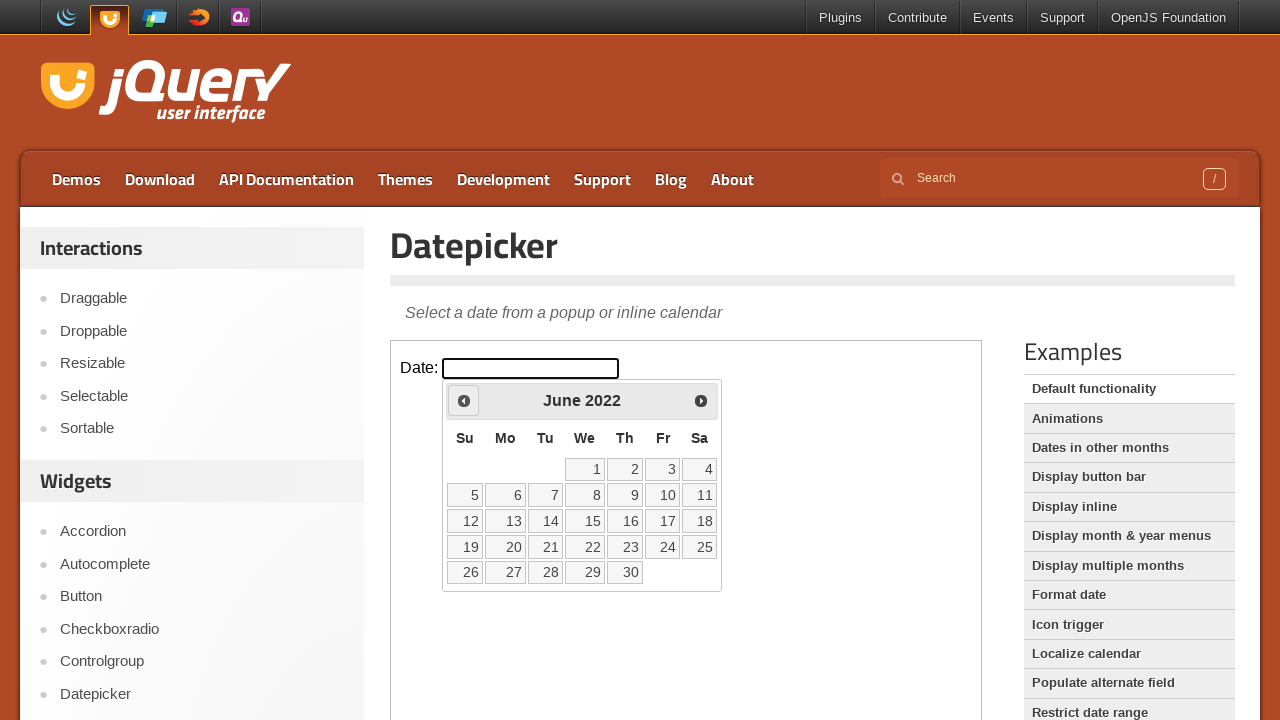

Clicked previous month button to navigate backwards at (464, 400) on iframe.demo-frame >> internal:control=enter-frame >> span.ui-icon.ui-icon-circle
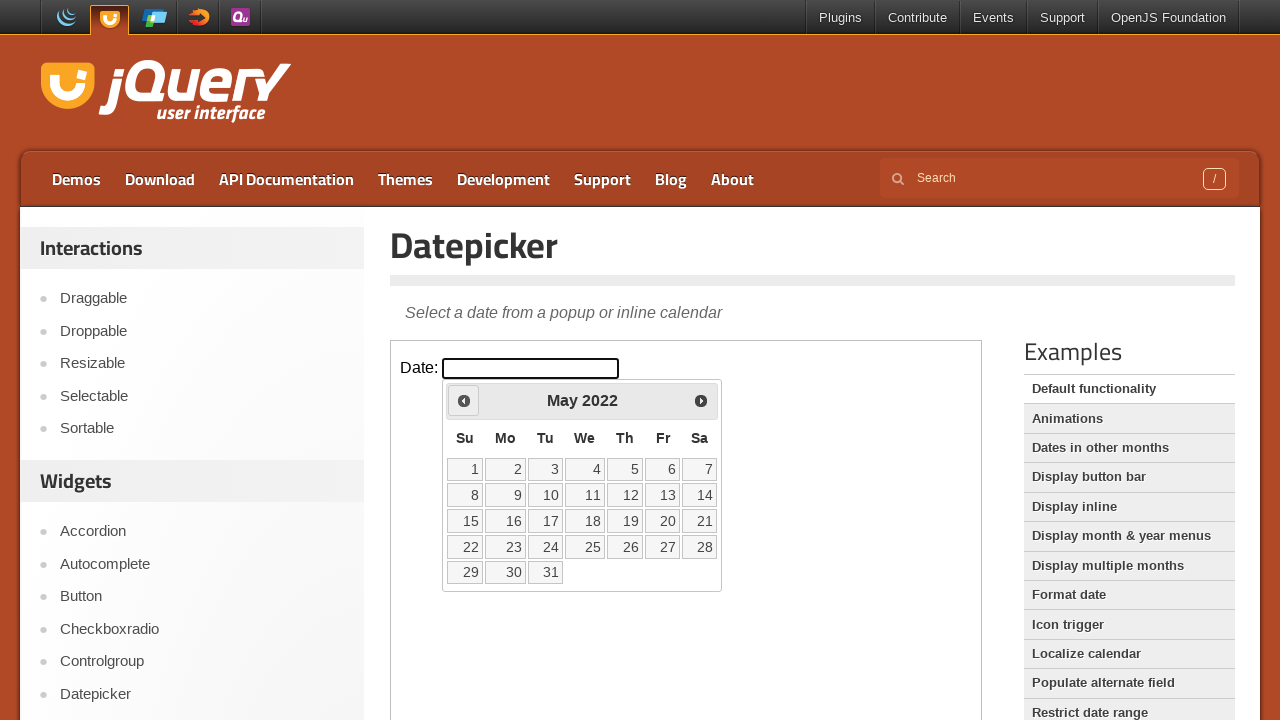

Retrieved current month/year: May 2022
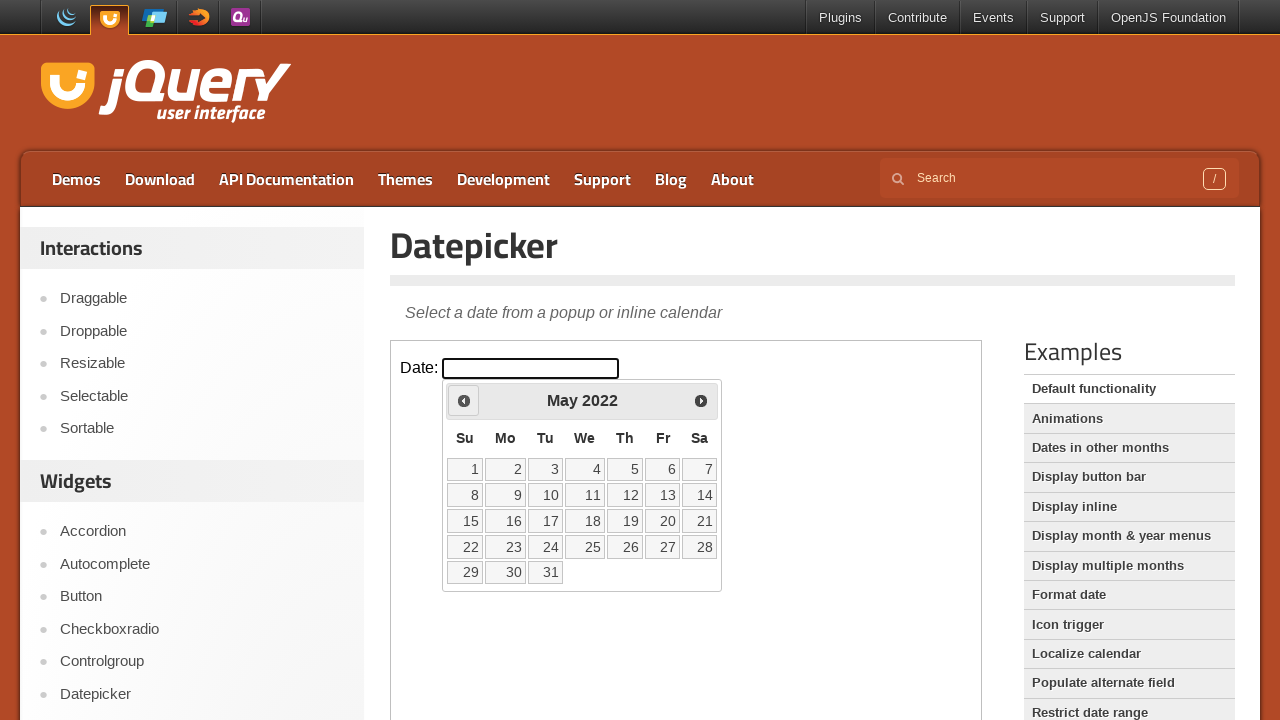

Clicked previous month button to navigate backwards at (464, 400) on iframe.demo-frame >> internal:control=enter-frame >> span.ui-icon.ui-icon-circle
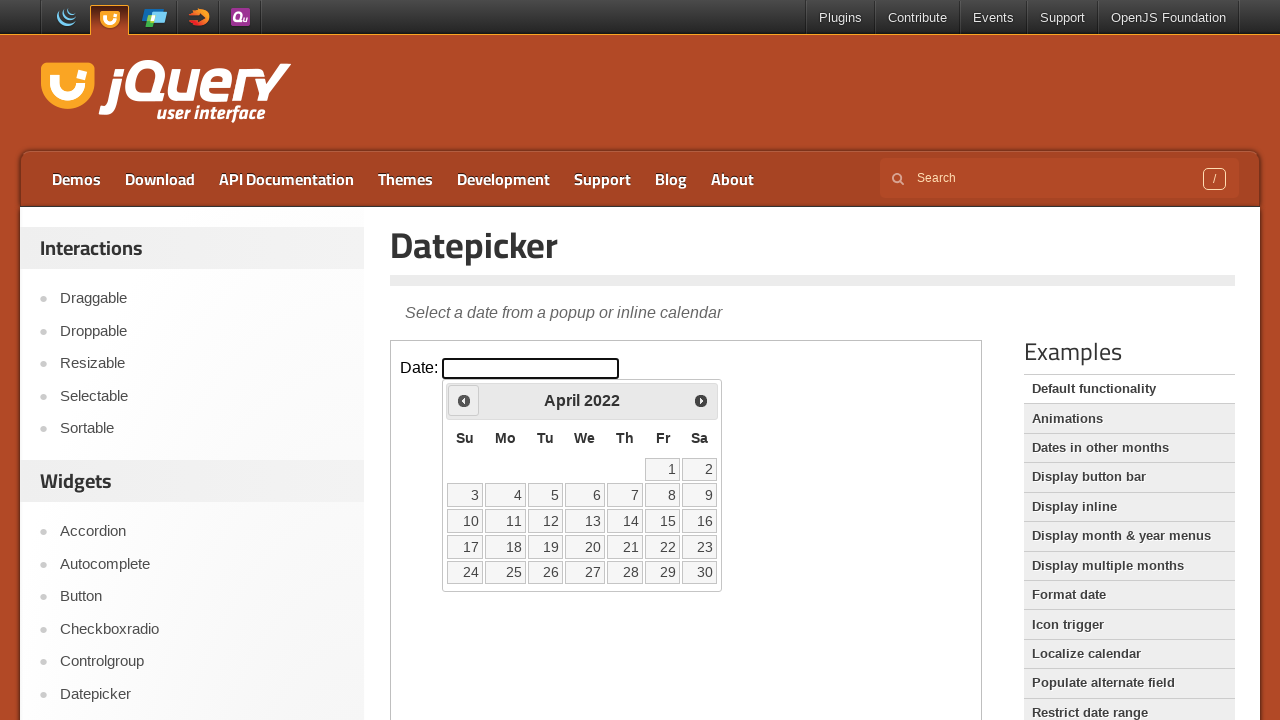

Retrieved current month/year: April 2022
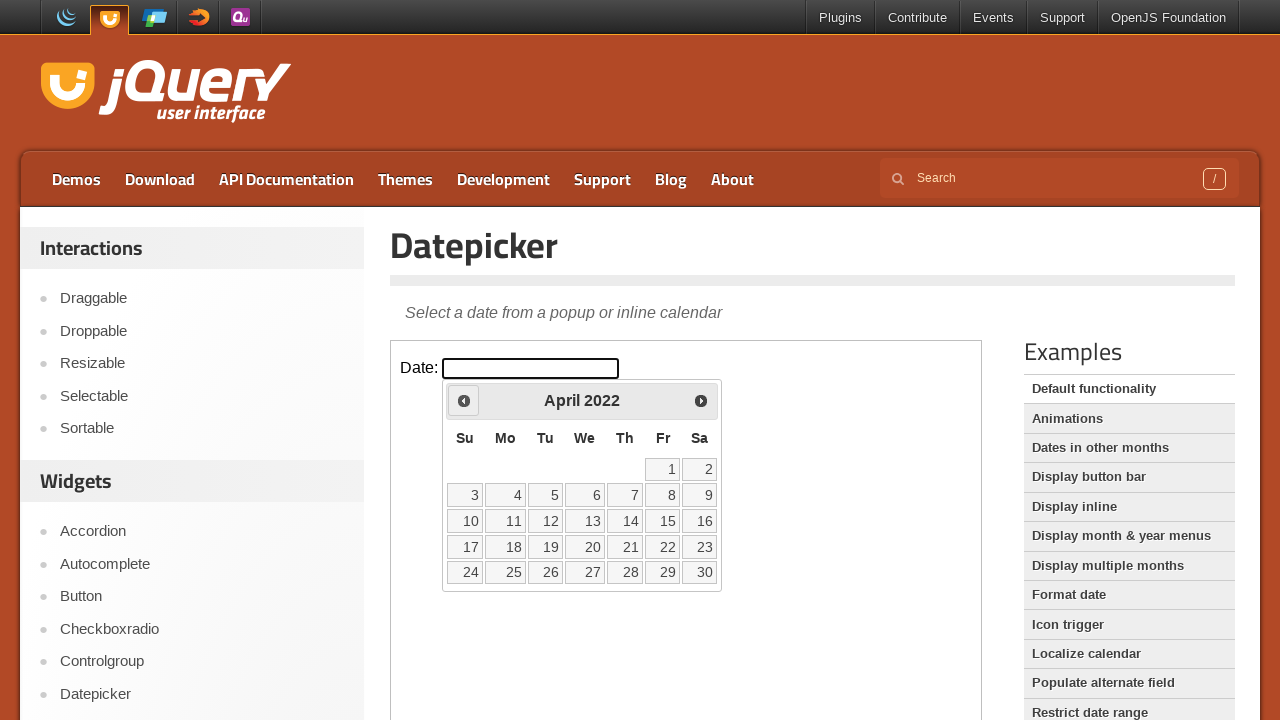

Clicked previous month button to navigate backwards at (464, 400) on iframe.demo-frame >> internal:control=enter-frame >> span.ui-icon.ui-icon-circle
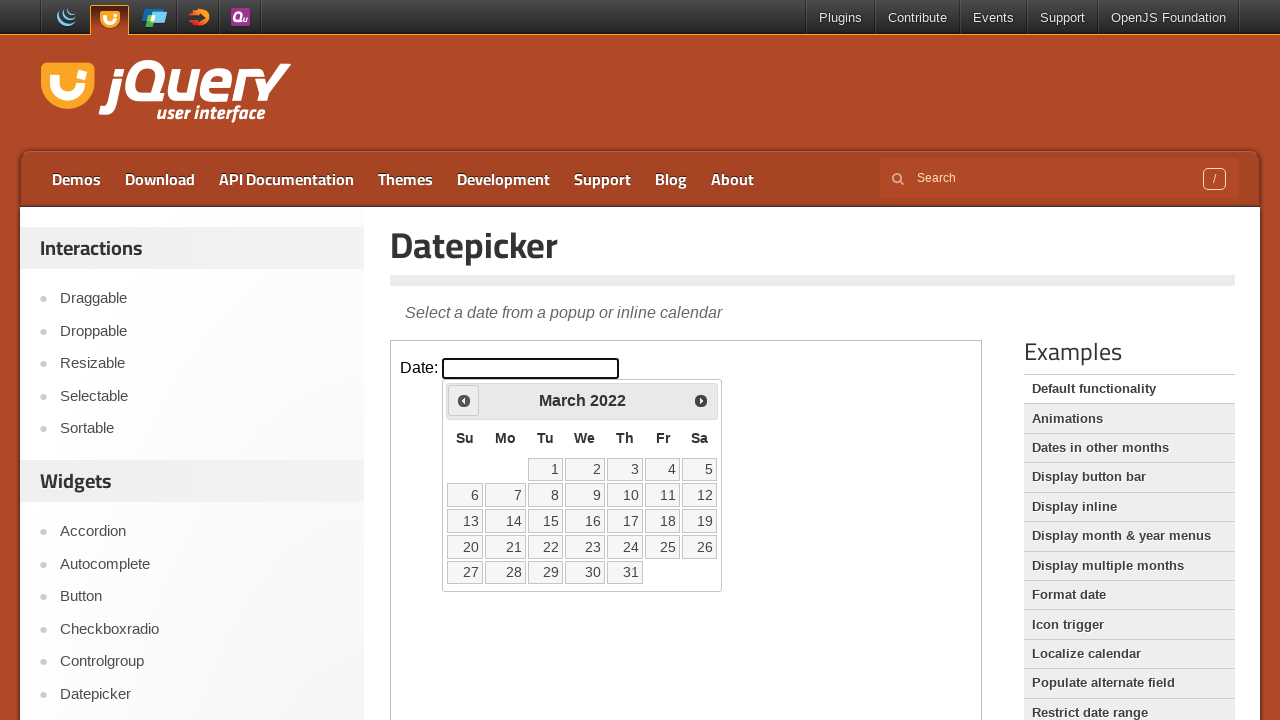

Retrieved current month/year: March 2022
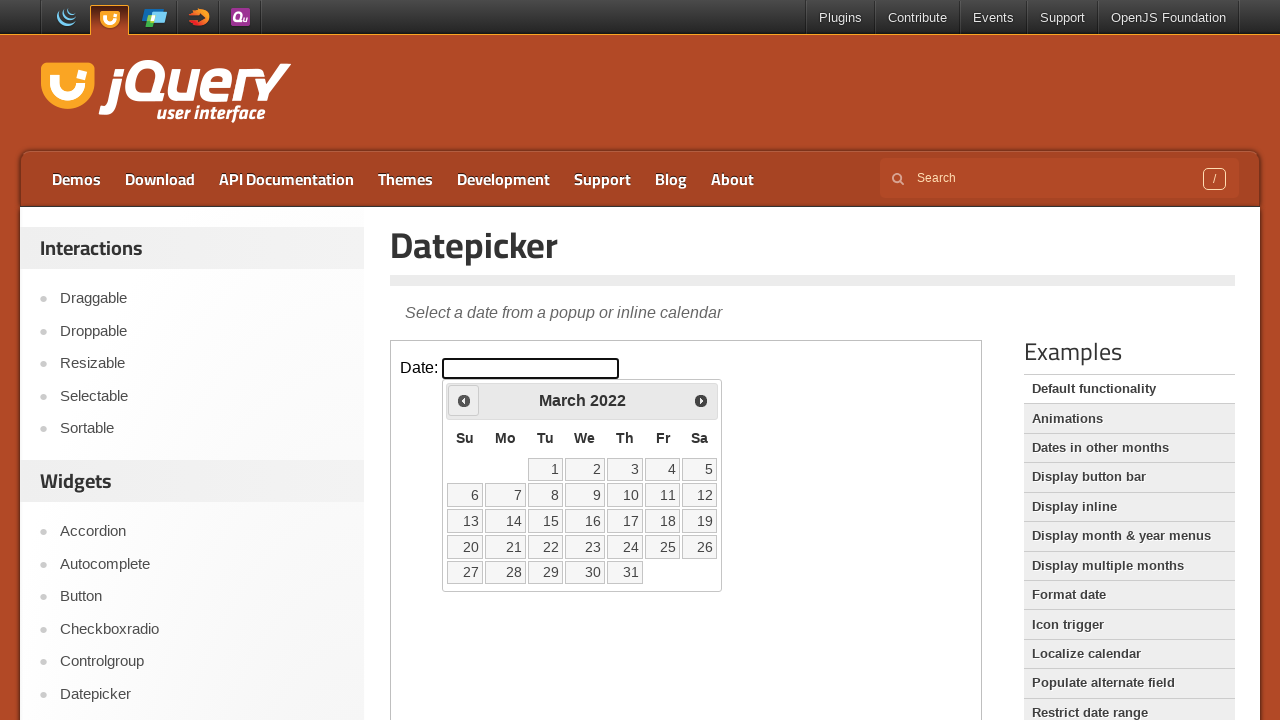

Clicked previous month button to navigate backwards at (464, 400) on iframe.demo-frame >> internal:control=enter-frame >> span.ui-icon.ui-icon-circle
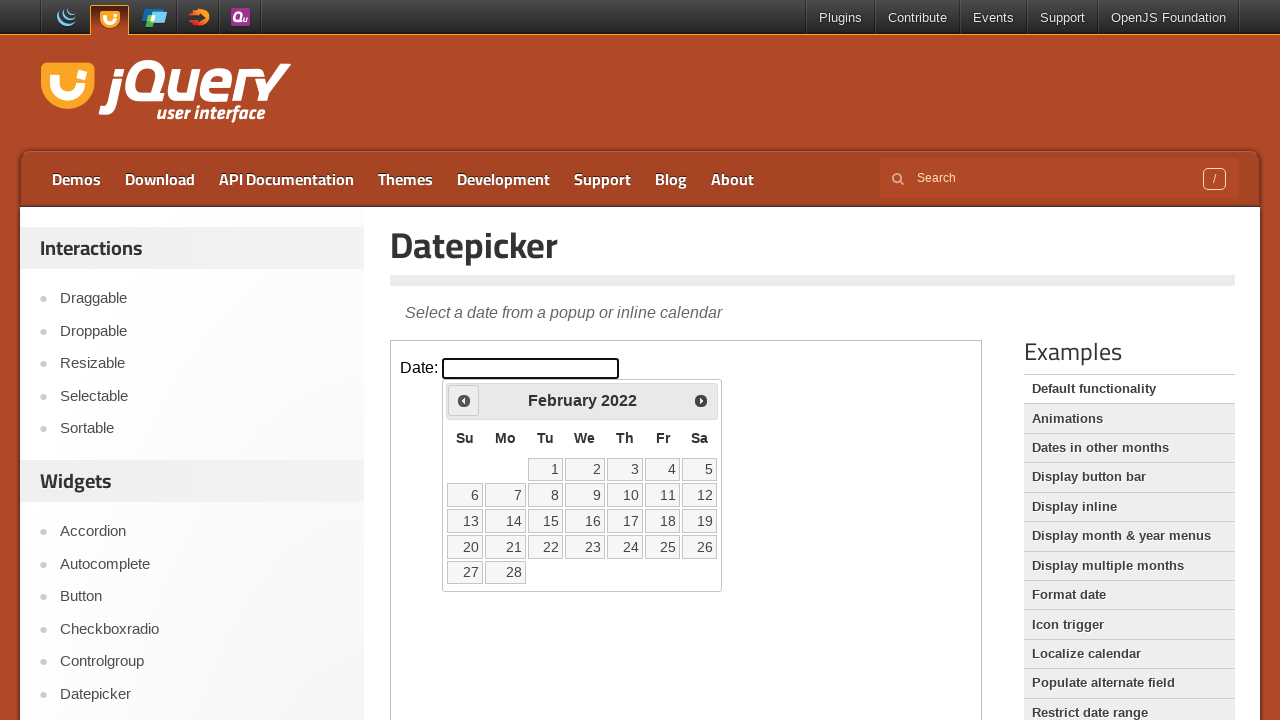

Retrieved current month/year: February 2022
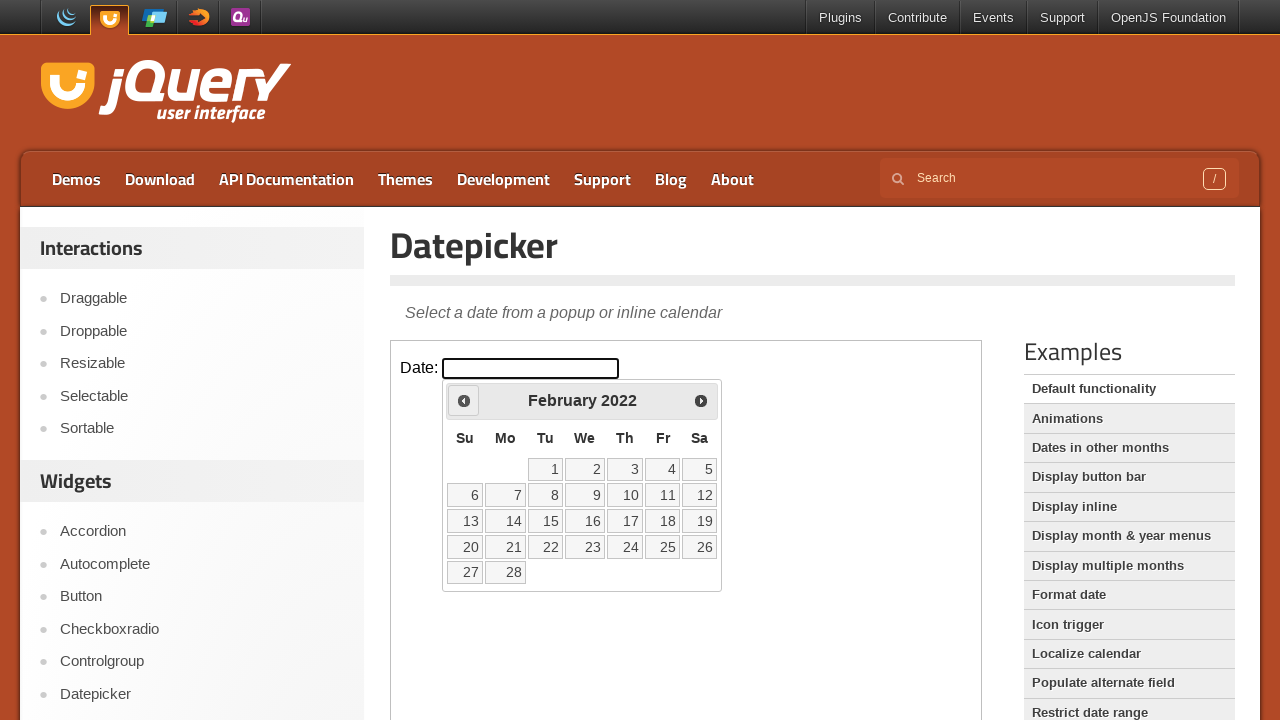

Clicked previous month button to navigate backwards at (464, 400) on iframe.demo-frame >> internal:control=enter-frame >> span.ui-icon.ui-icon-circle
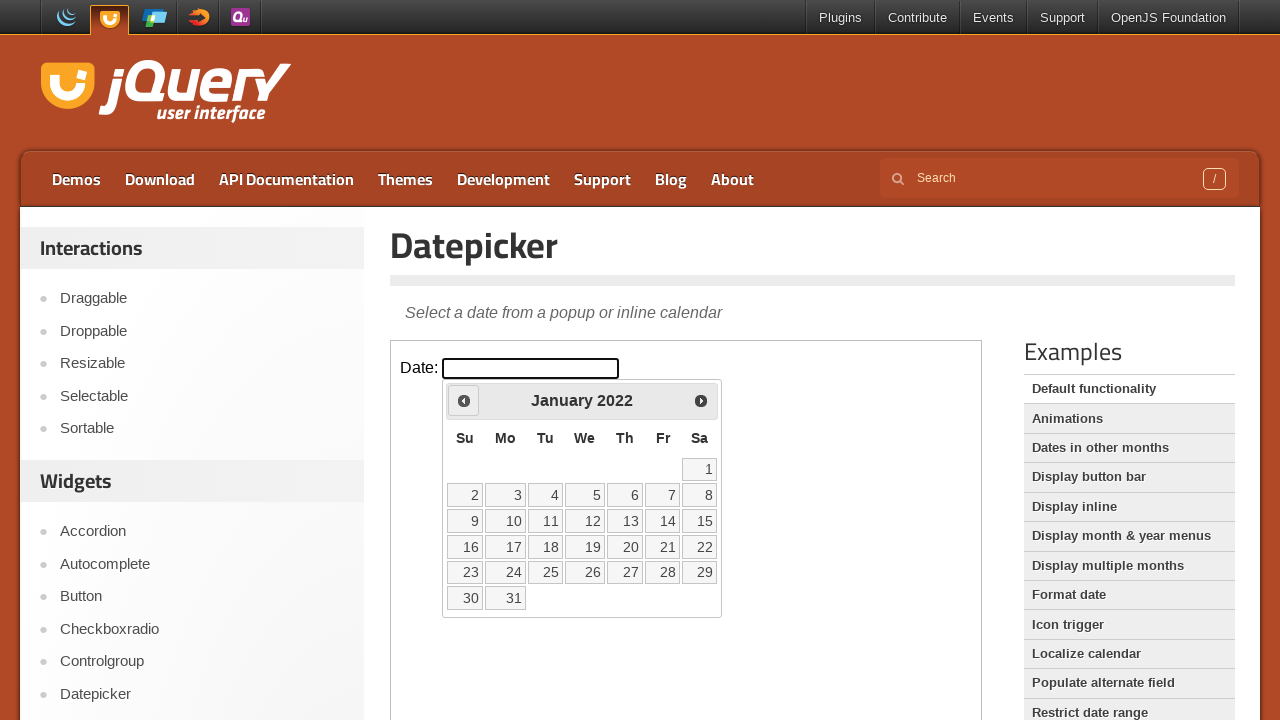

Retrieved current month/year: January 2022
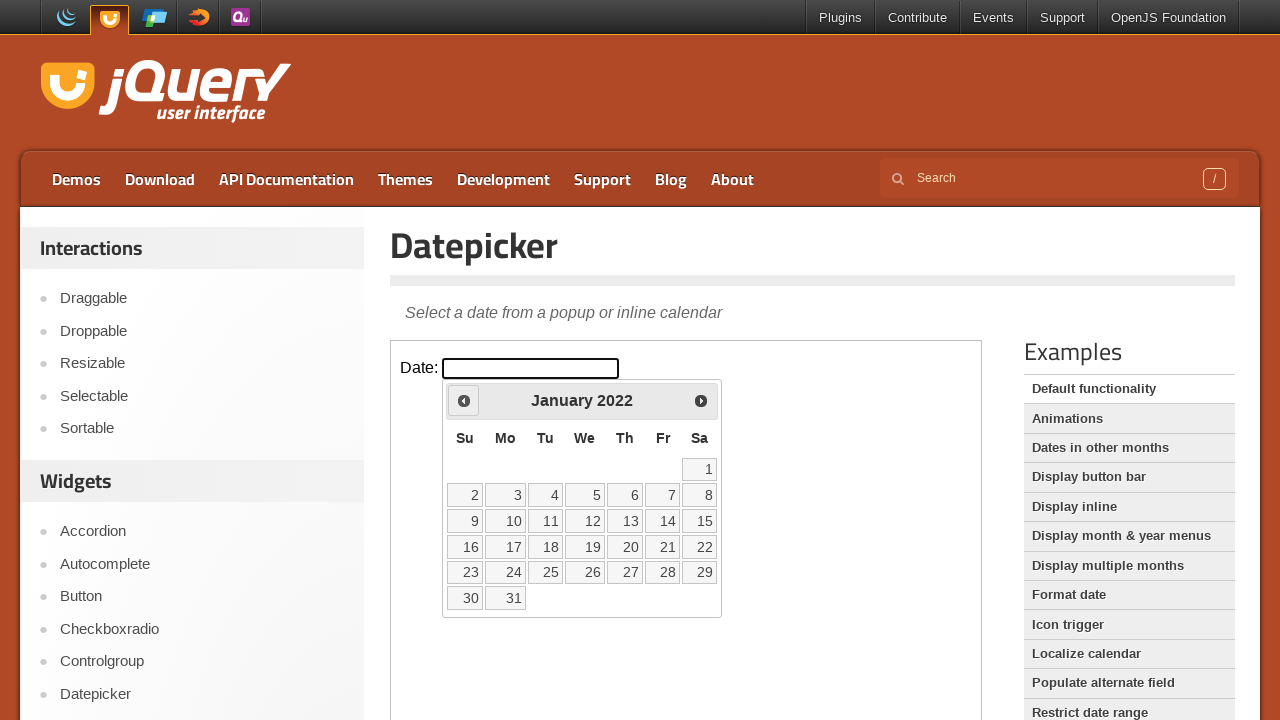

Clicked previous month button to navigate backwards at (464, 400) on iframe.demo-frame >> internal:control=enter-frame >> span.ui-icon.ui-icon-circle
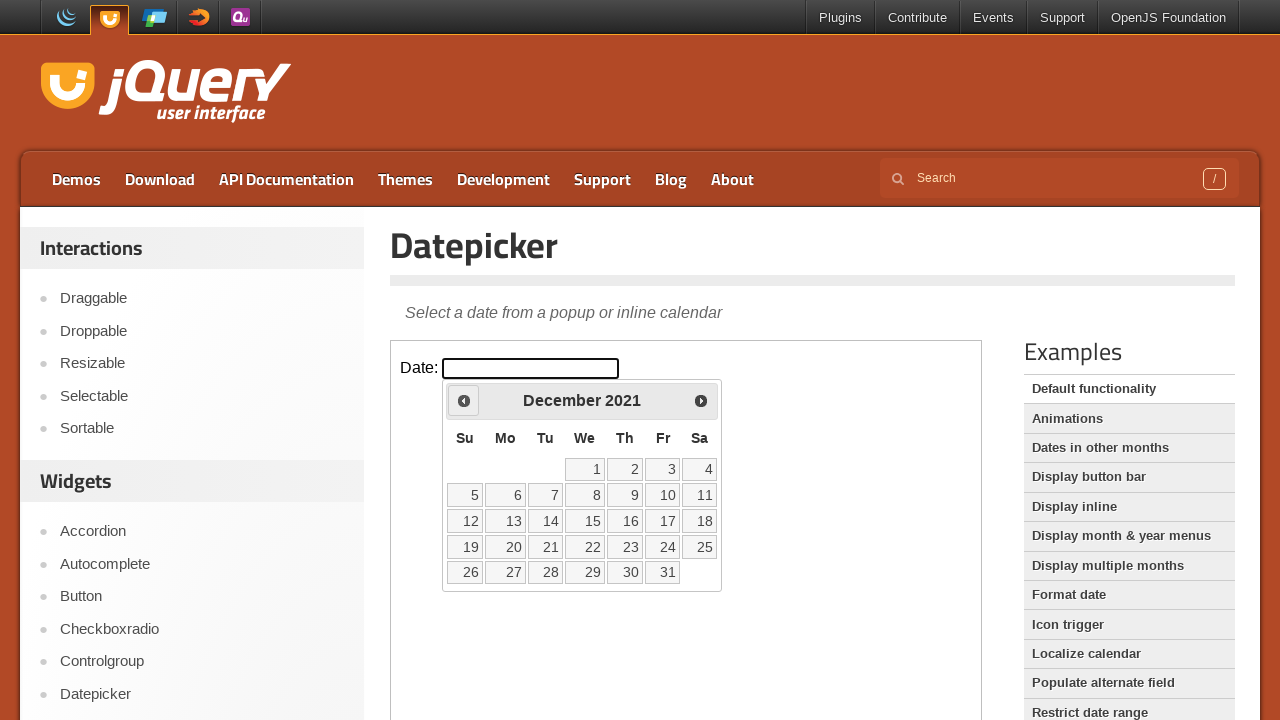

Retrieved current month/year: December 2021
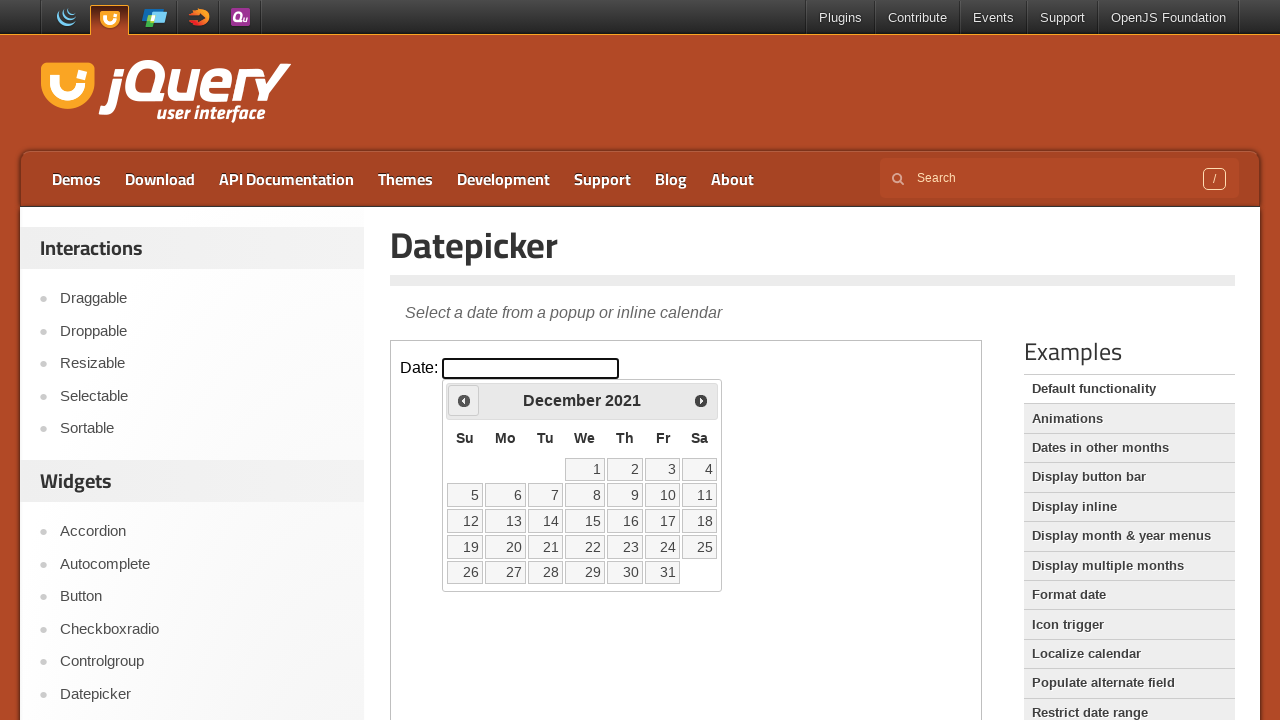

Clicked previous month button to navigate backwards at (464, 400) on iframe.demo-frame >> internal:control=enter-frame >> span.ui-icon.ui-icon-circle
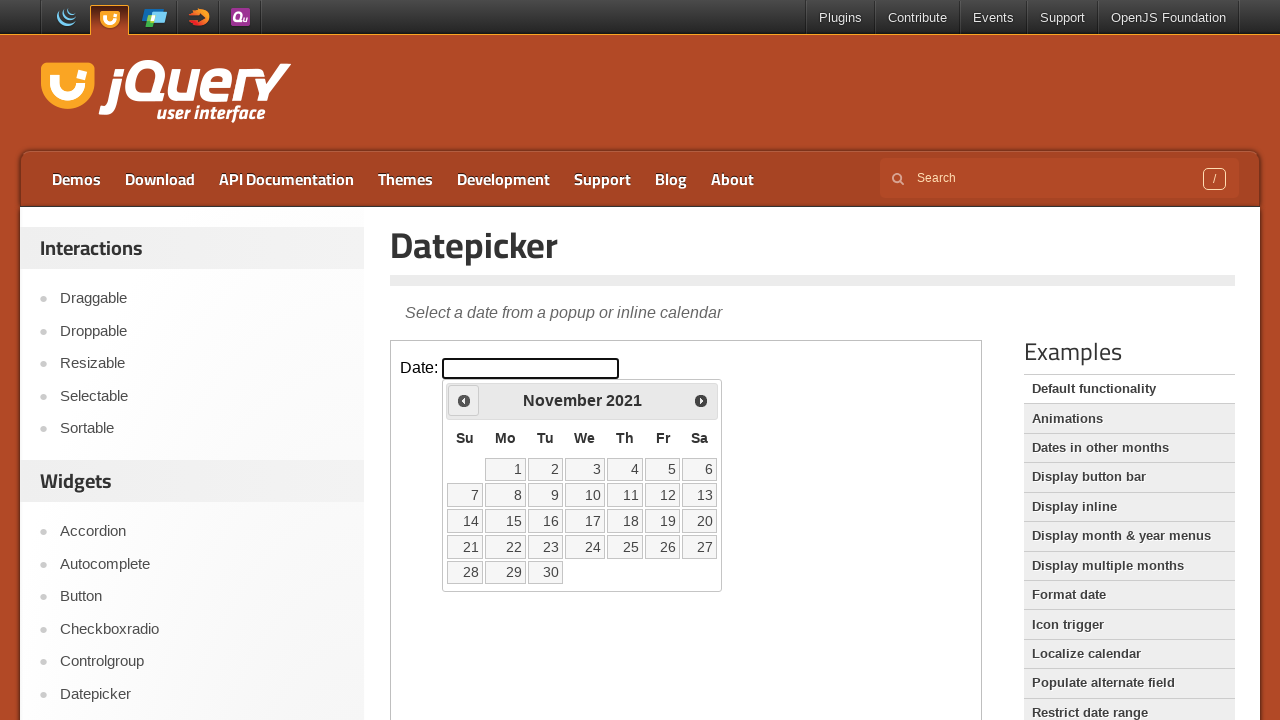

Retrieved current month/year: November 2021
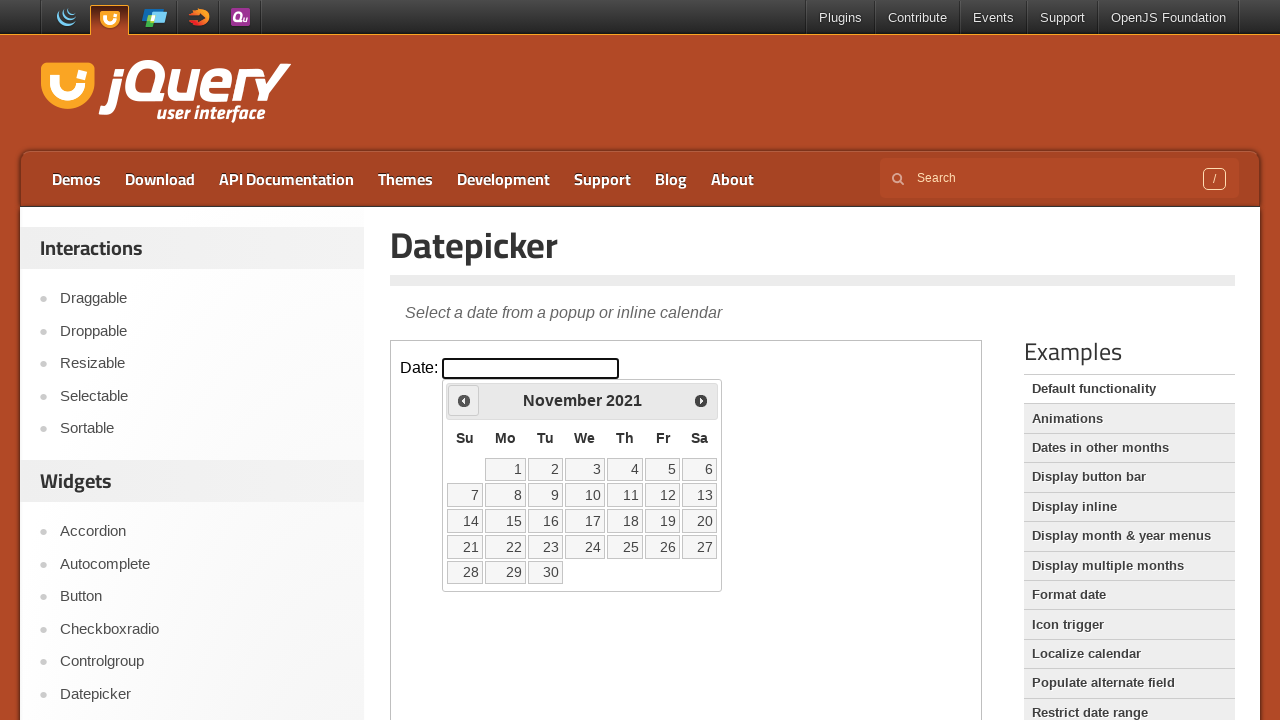

Clicked previous month button to navigate backwards at (464, 400) on iframe.demo-frame >> internal:control=enter-frame >> span.ui-icon.ui-icon-circle
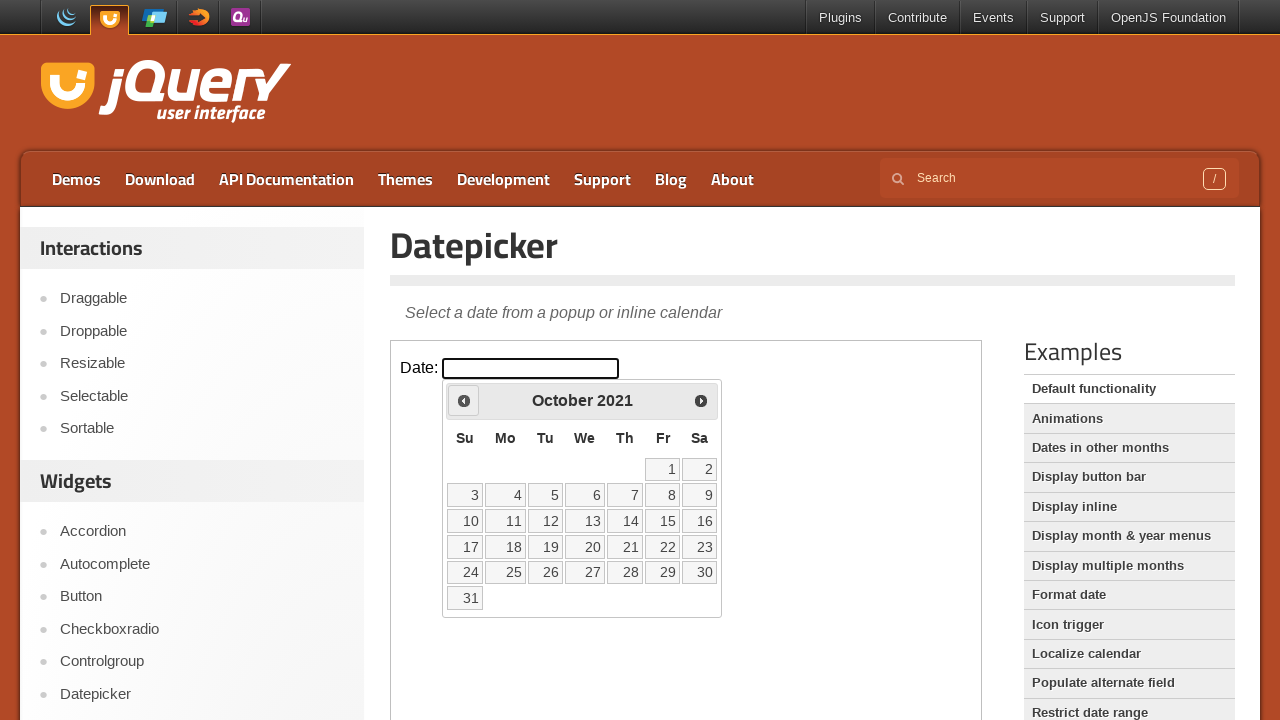

Retrieved current month/year: October 2021
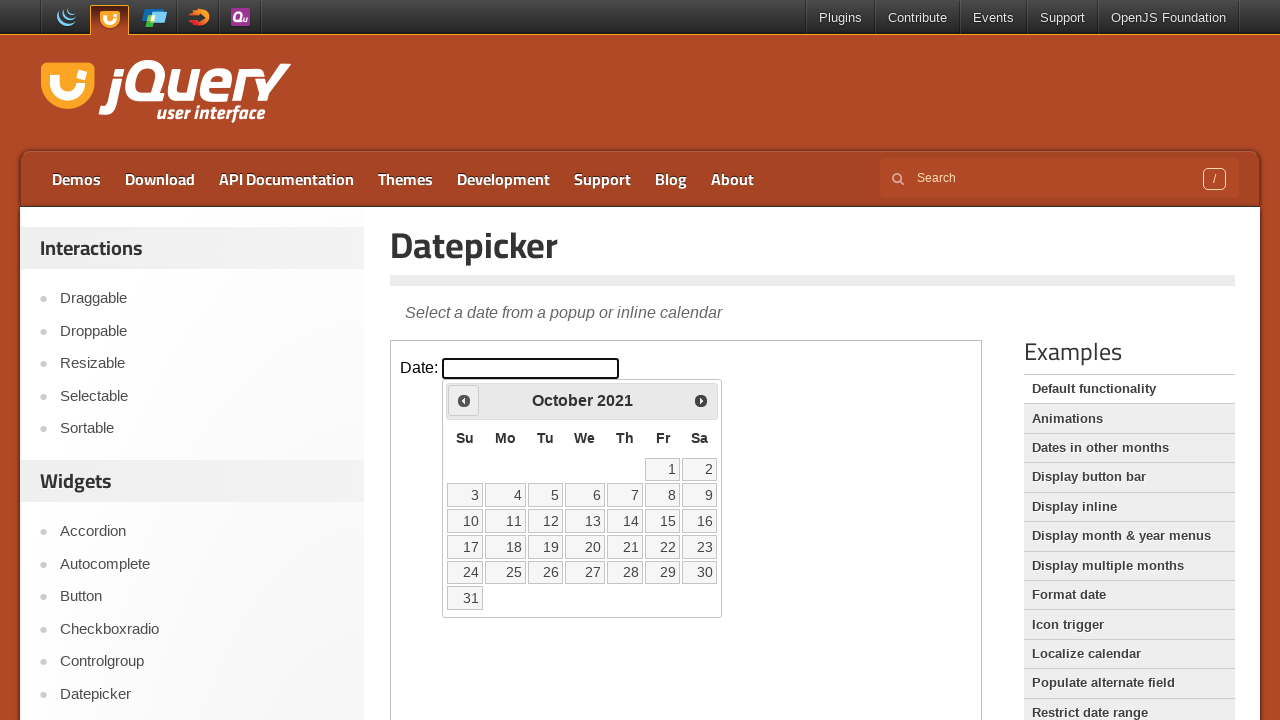

Clicked previous month button to navigate backwards at (464, 400) on iframe.demo-frame >> internal:control=enter-frame >> span.ui-icon.ui-icon-circle
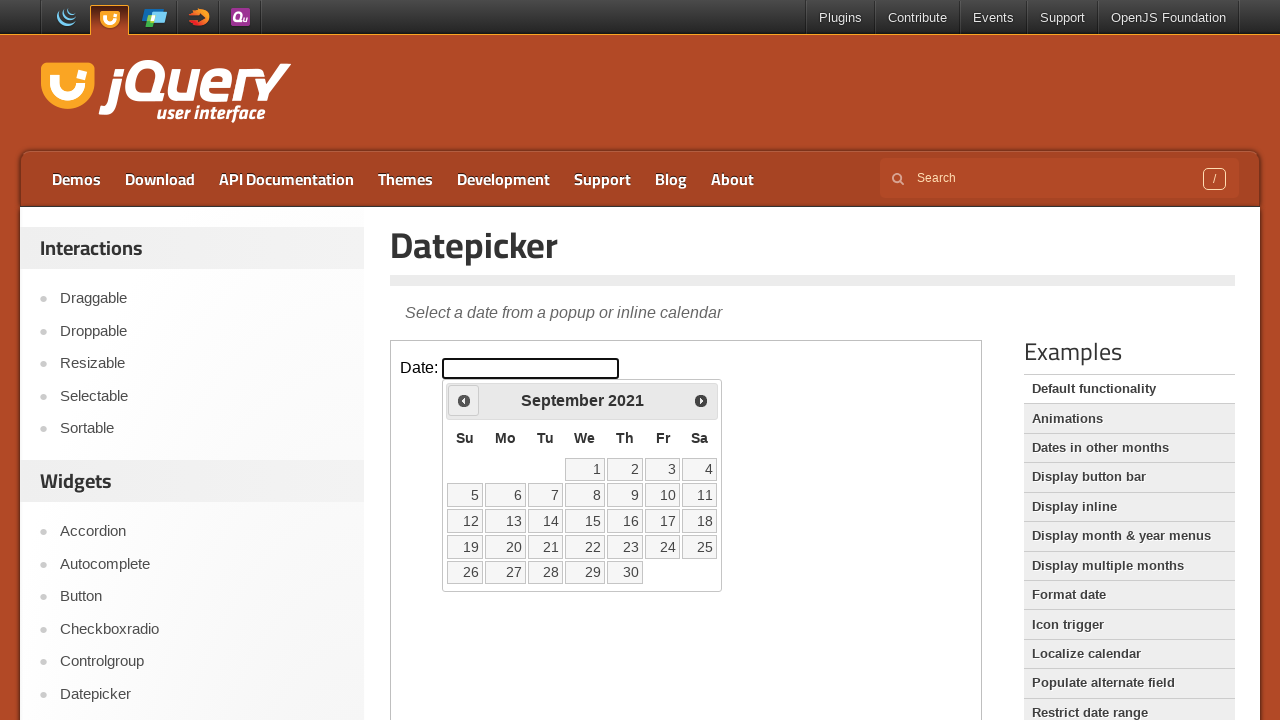

Retrieved current month/year: September 2021
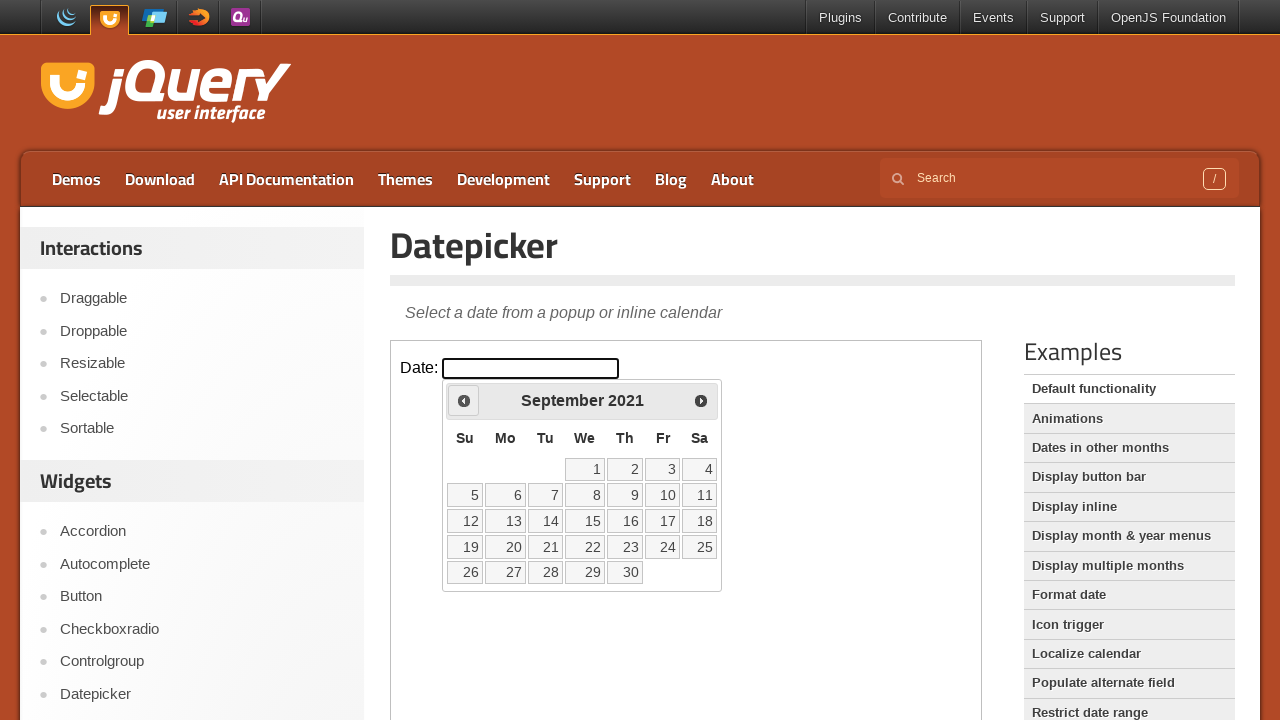

Clicked previous month button to navigate backwards at (464, 400) on iframe.demo-frame >> internal:control=enter-frame >> span.ui-icon.ui-icon-circle
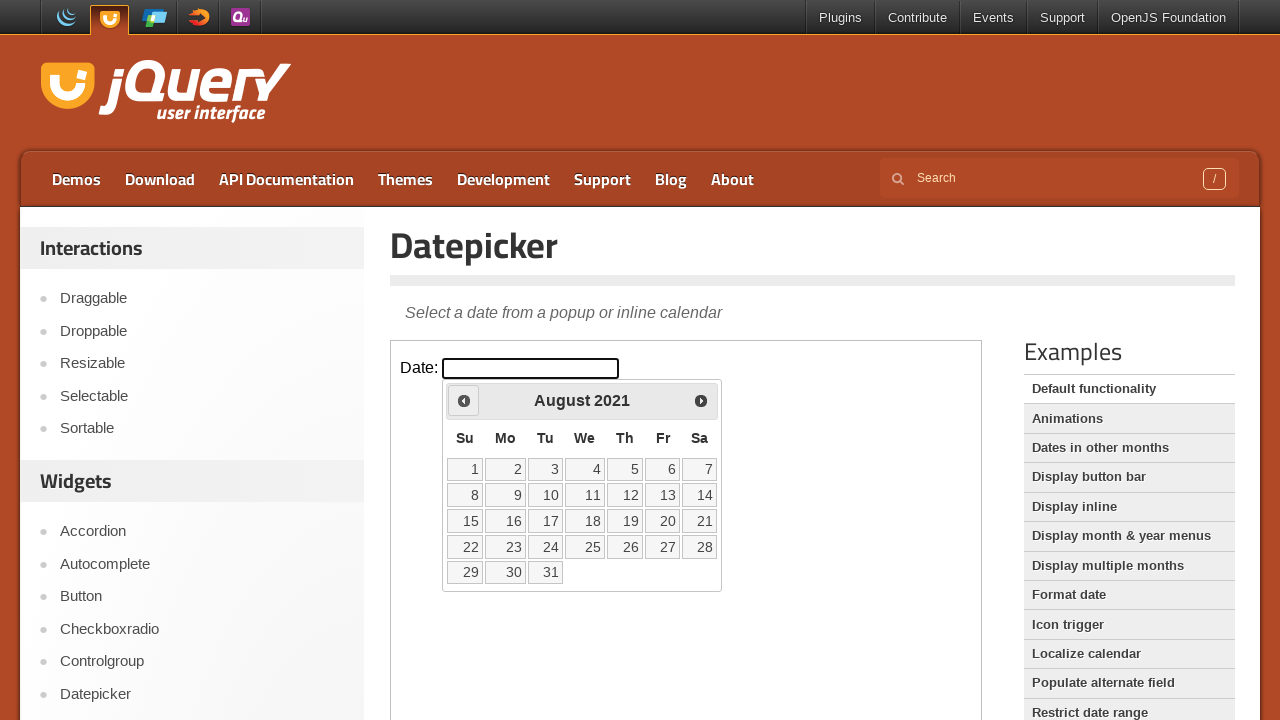

Retrieved current month/year: August 2021
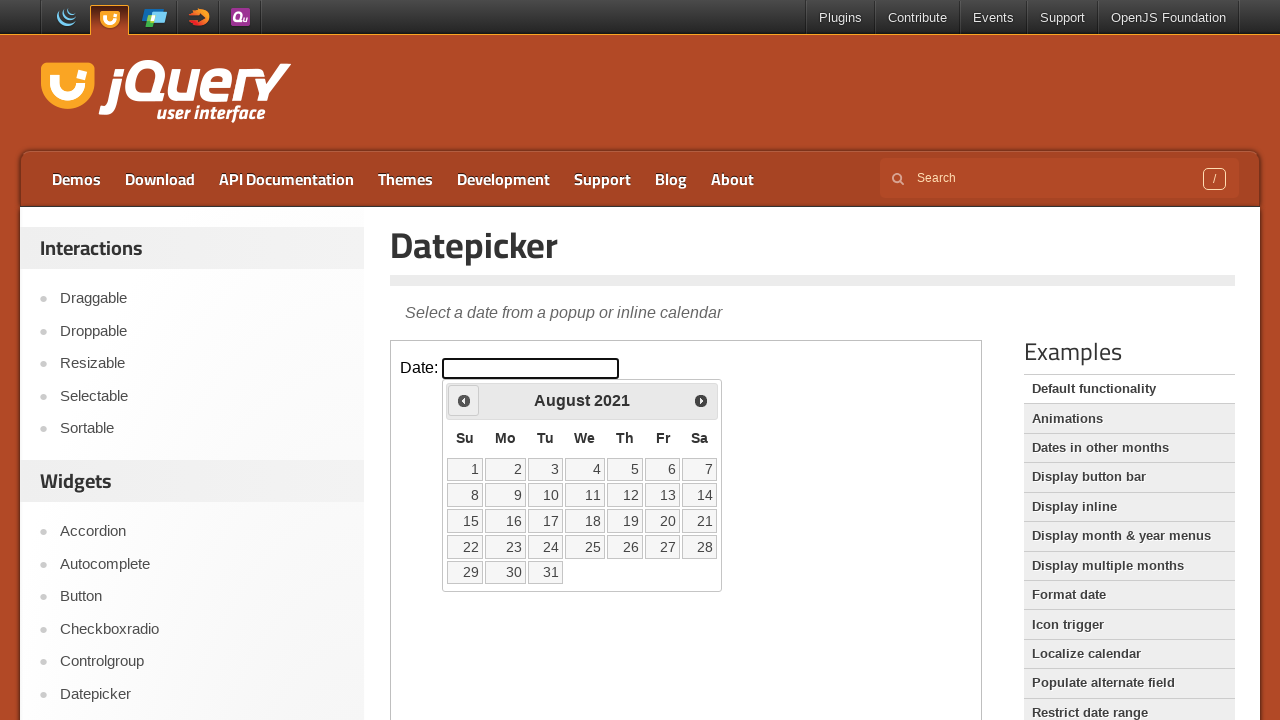

Clicked previous month button to navigate backwards at (464, 400) on iframe.demo-frame >> internal:control=enter-frame >> span.ui-icon.ui-icon-circle
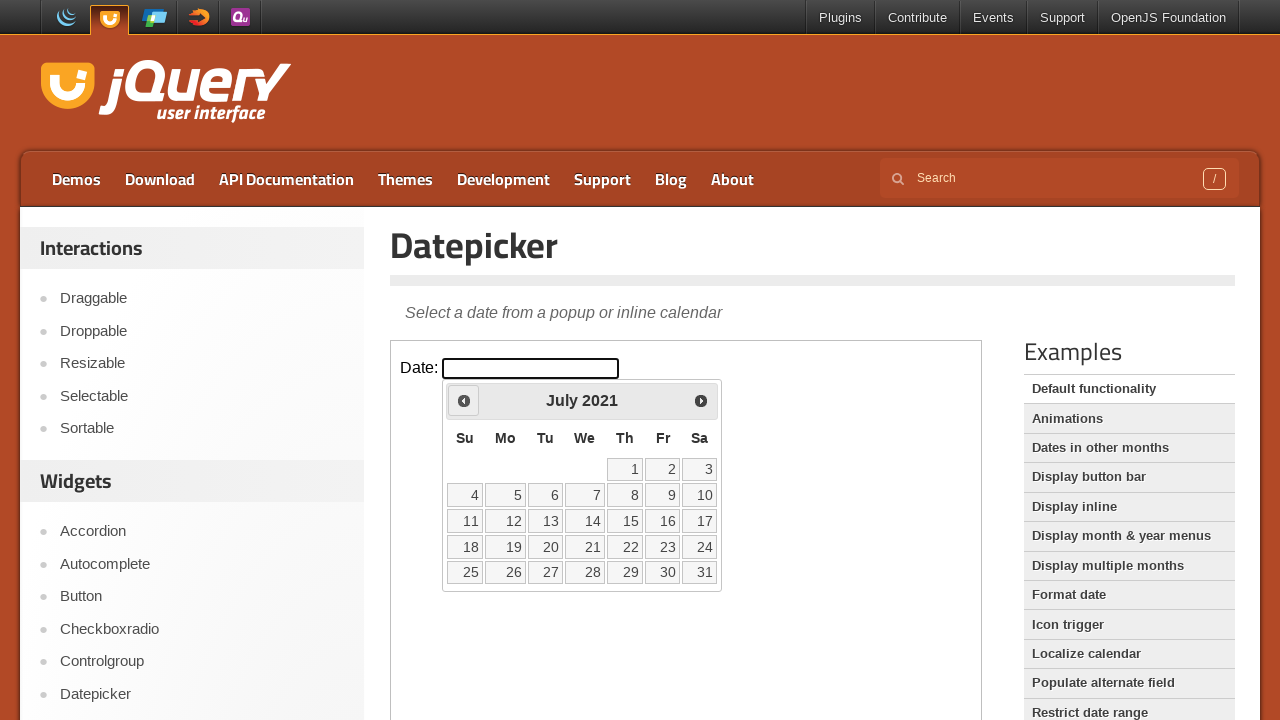

Retrieved current month/year: July 2021
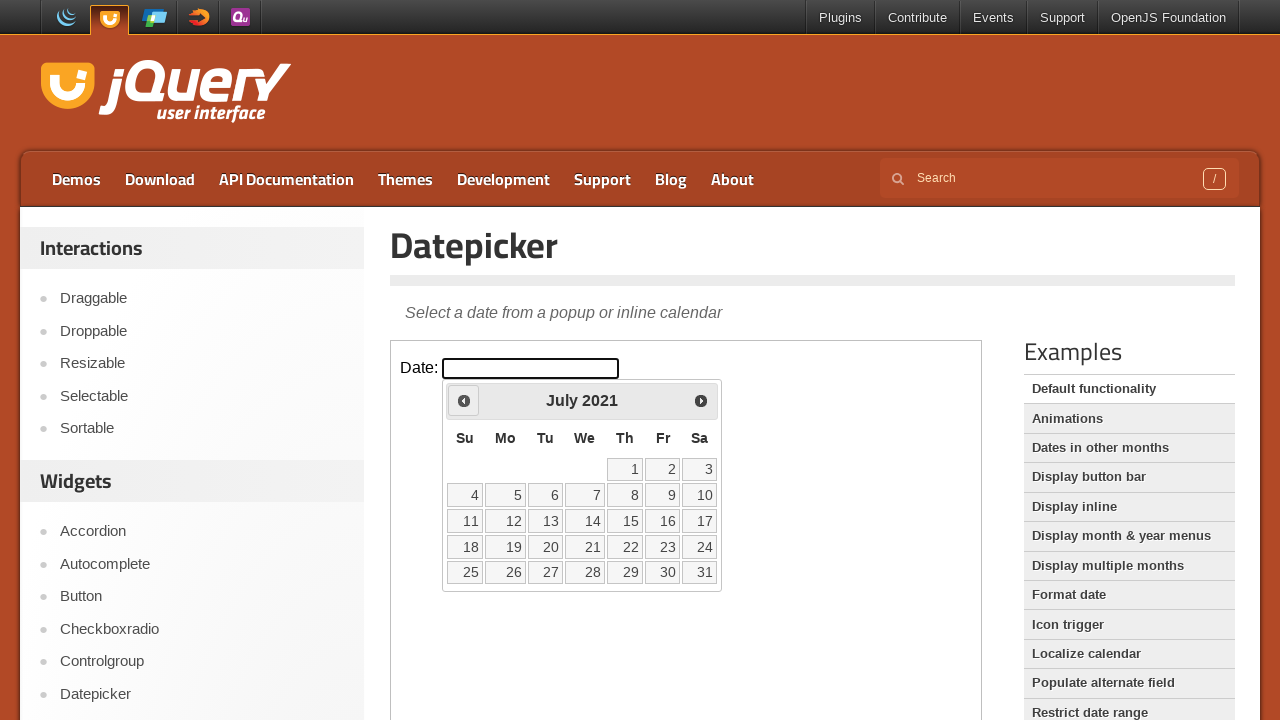

Clicked previous month button to navigate backwards at (464, 400) on iframe.demo-frame >> internal:control=enter-frame >> span.ui-icon.ui-icon-circle
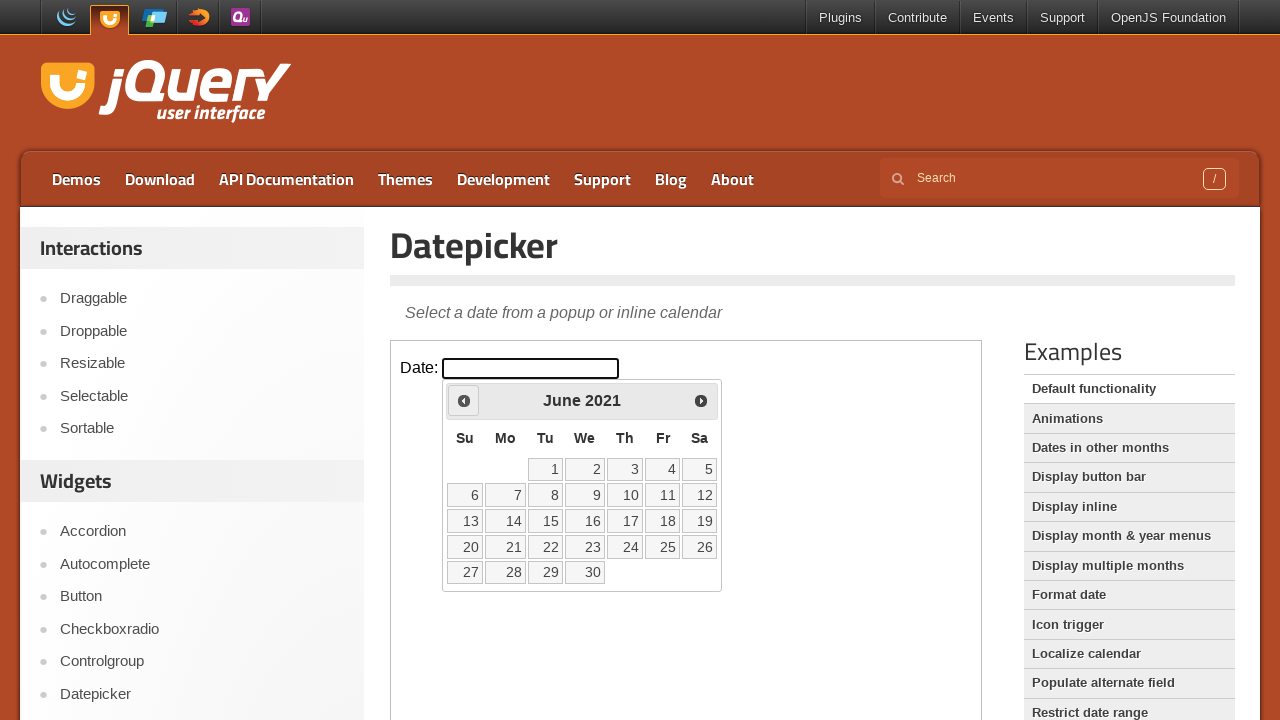

Retrieved current month/year: June 2021
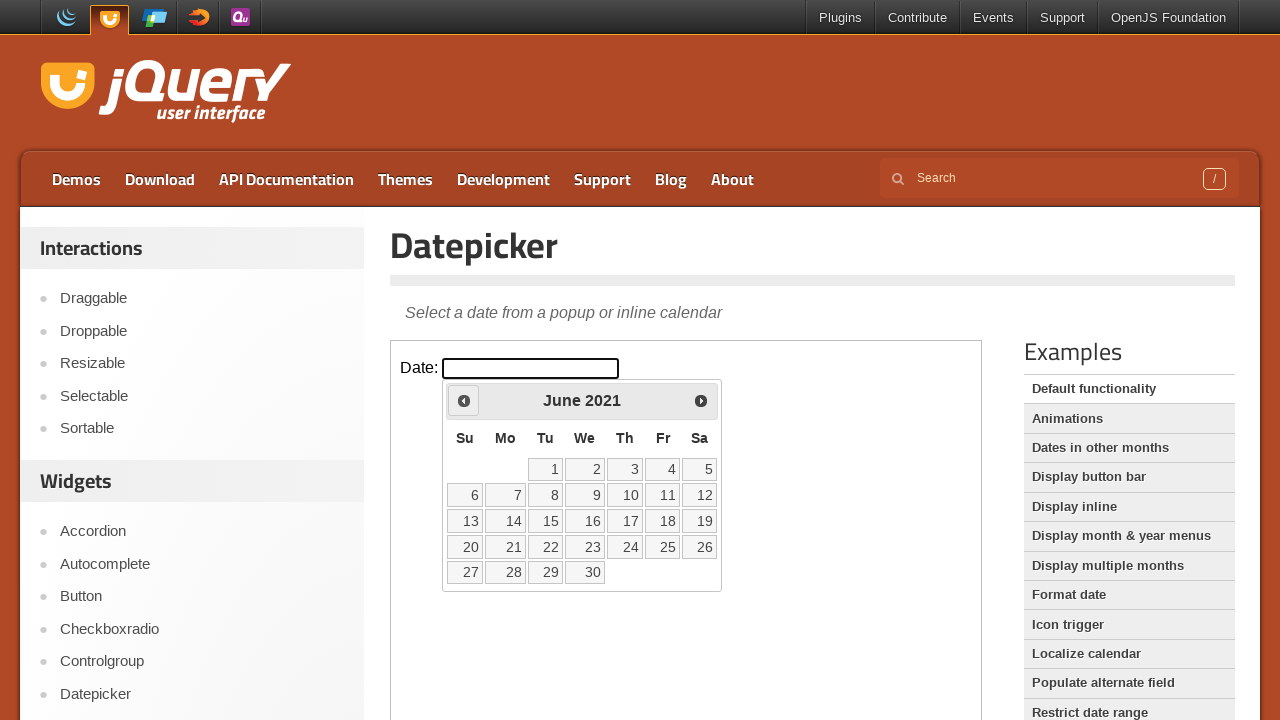

Clicked previous month button to navigate backwards at (464, 400) on iframe.demo-frame >> internal:control=enter-frame >> span.ui-icon.ui-icon-circle
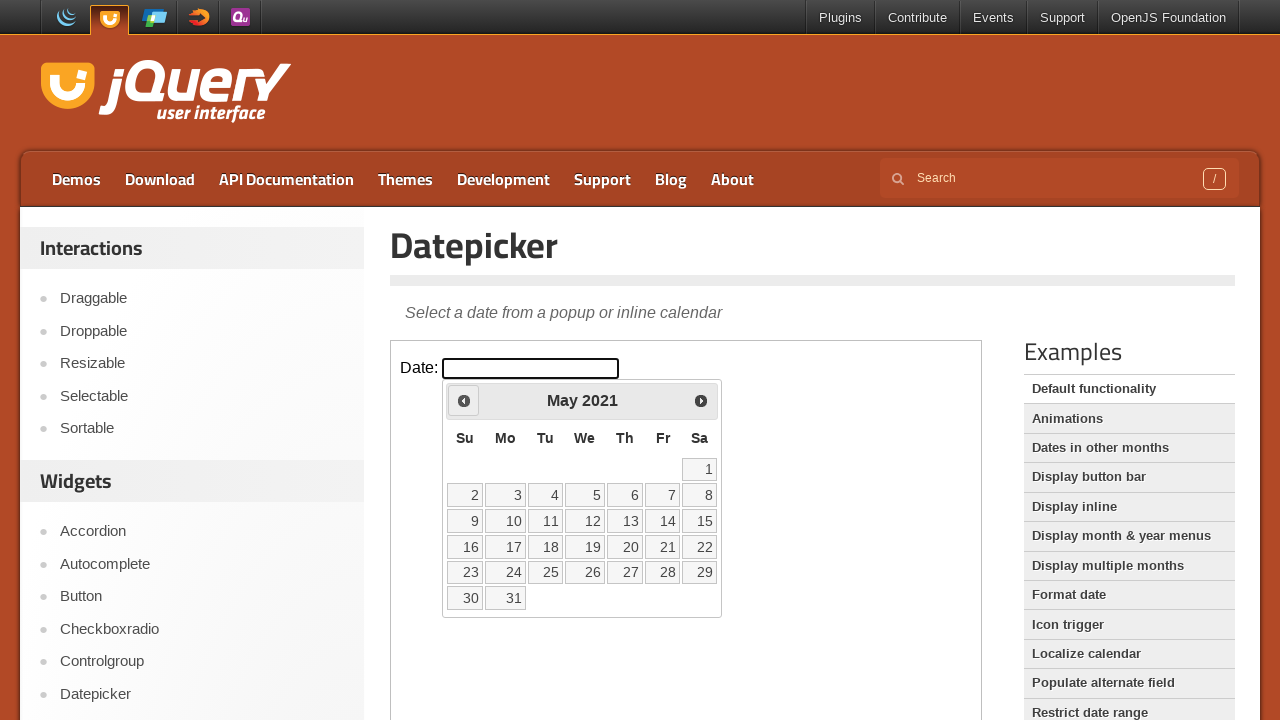

Retrieved current month/year: May 2021
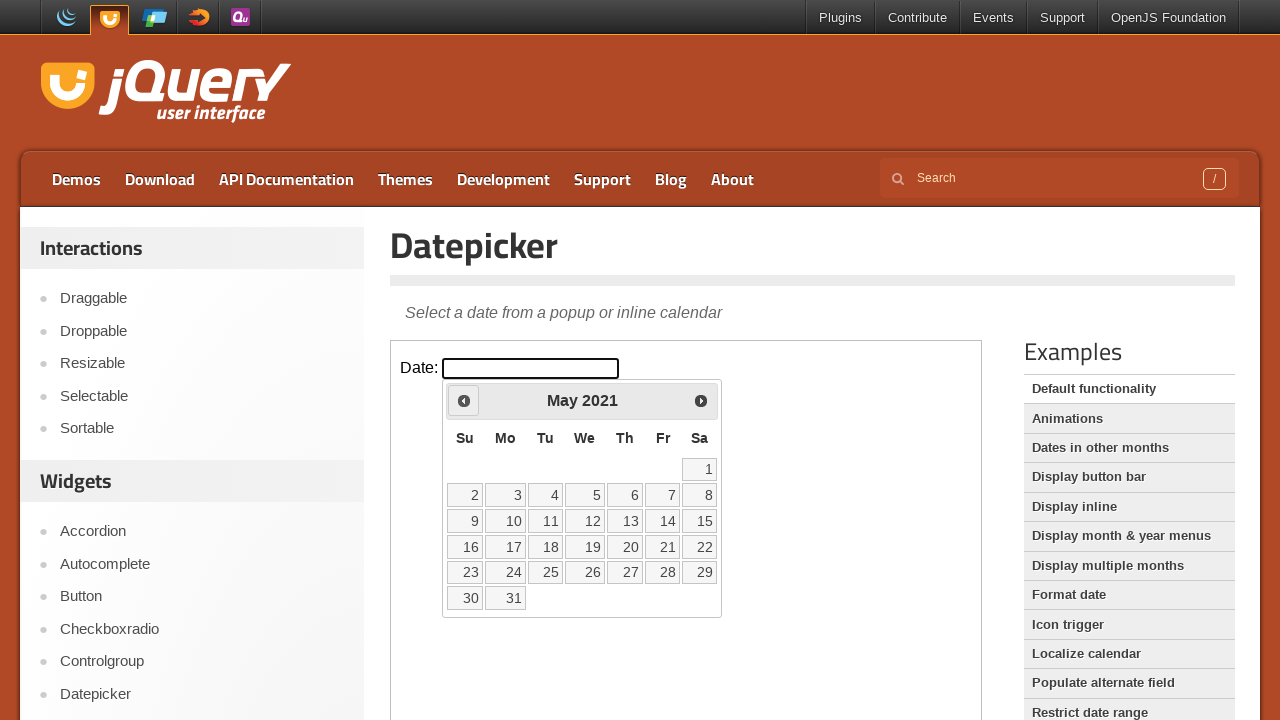

Clicked previous month button to navigate backwards at (464, 400) on iframe.demo-frame >> internal:control=enter-frame >> span.ui-icon.ui-icon-circle
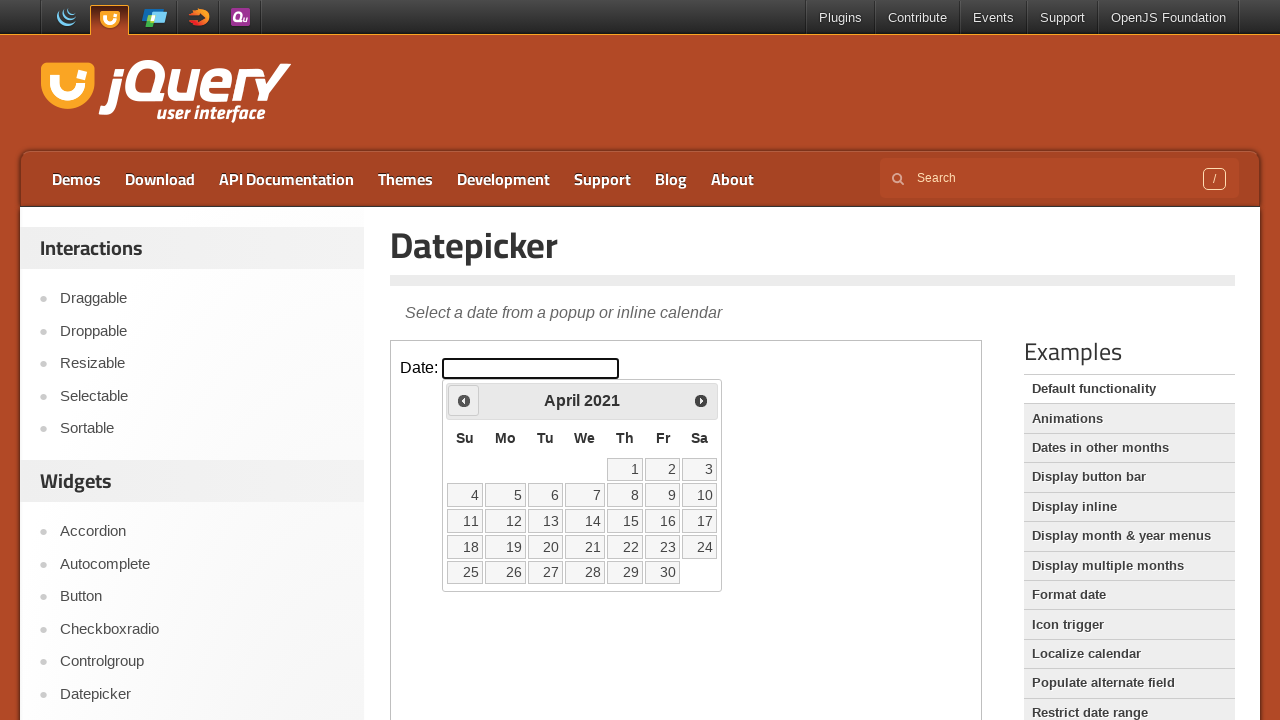

Retrieved current month/year: April 2021
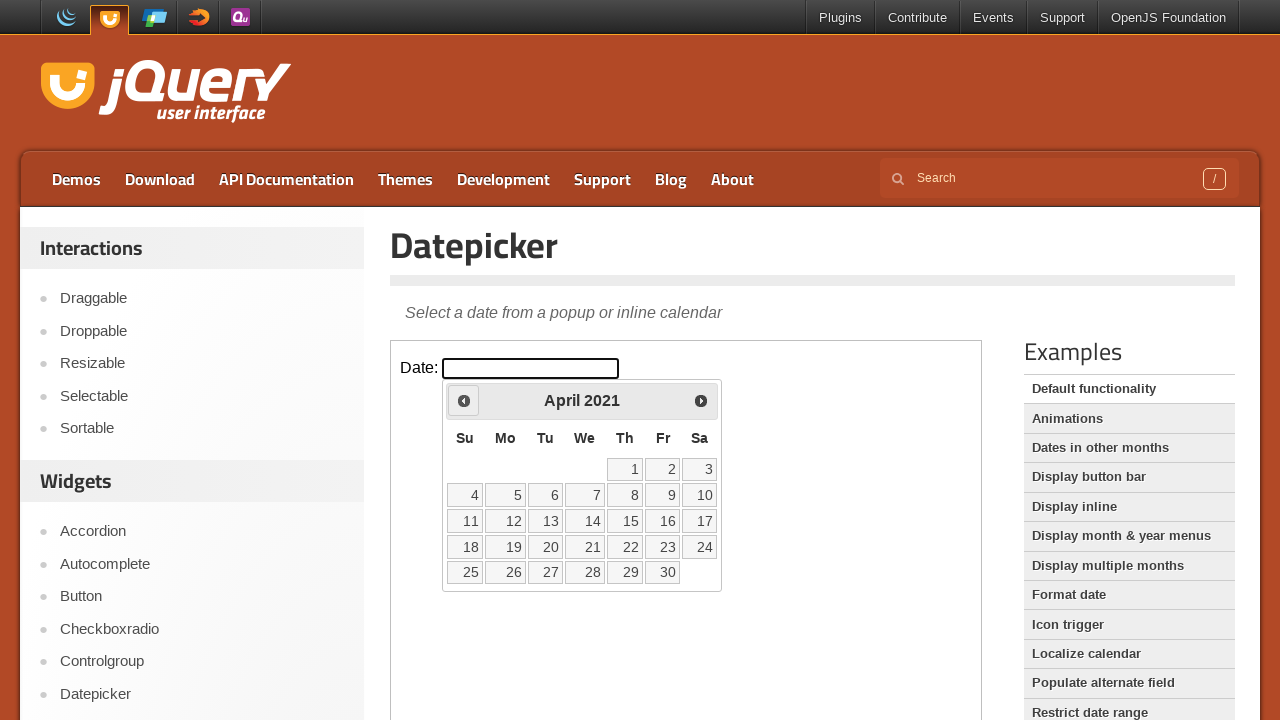

Clicked previous month button to navigate backwards at (464, 400) on iframe.demo-frame >> internal:control=enter-frame >> span.ui-icon.ui-icon-circle
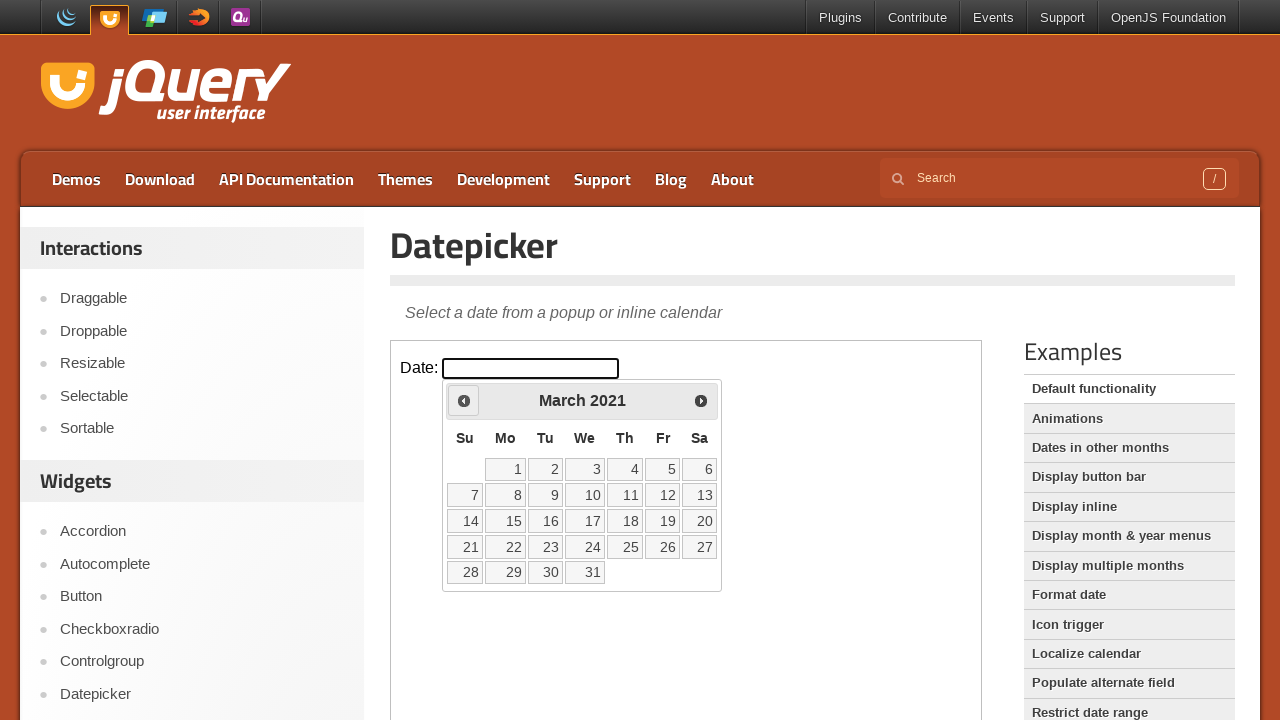

Retrieved current month/year: March 2021
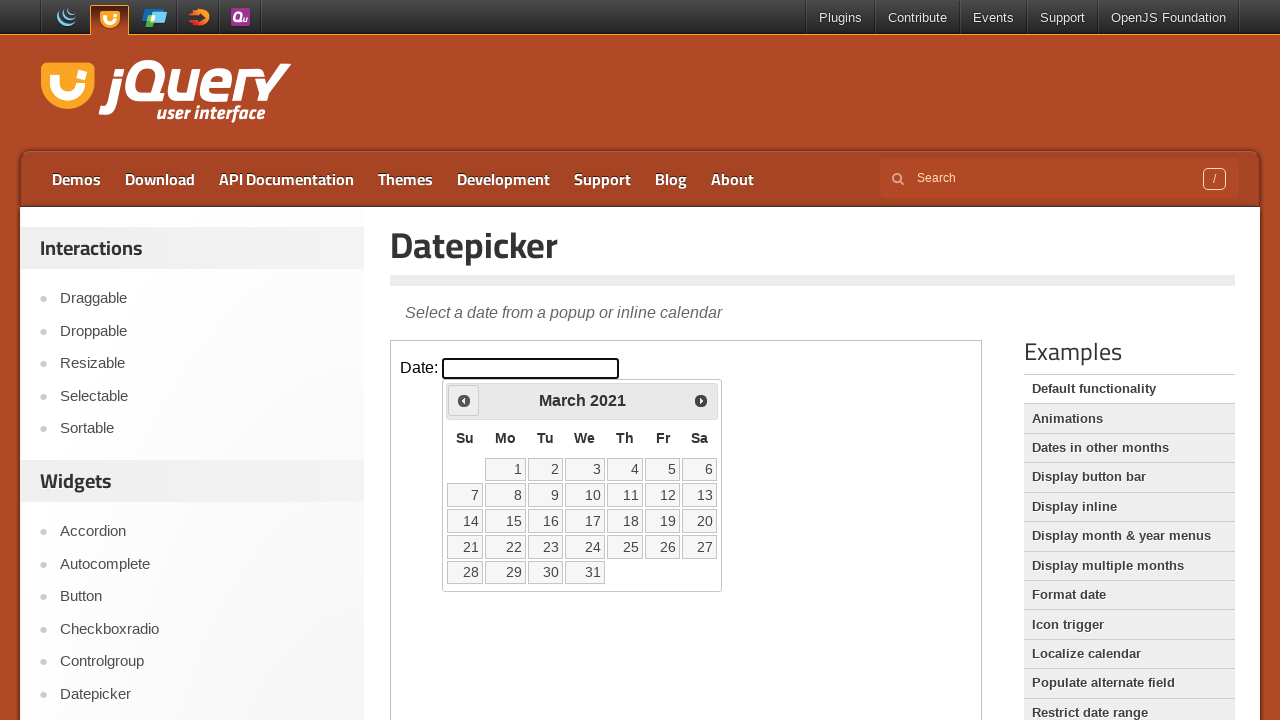

Reached target month/year: March 2021
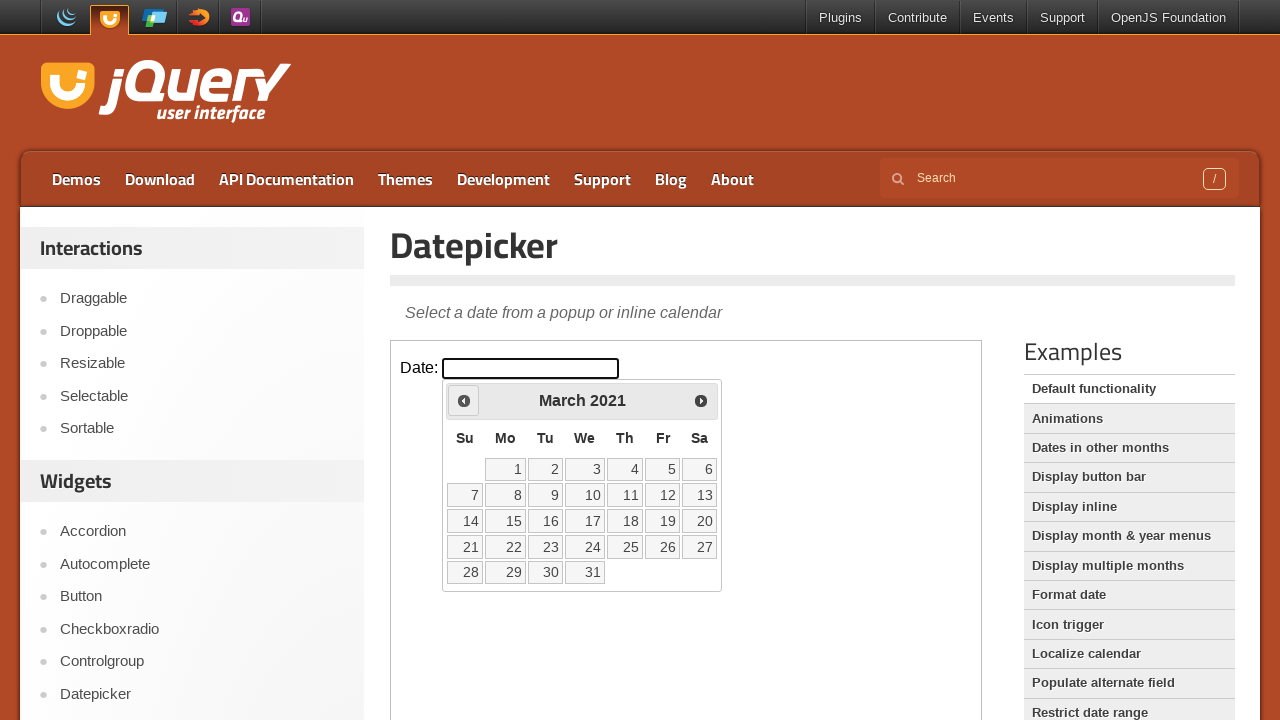

Selected date 22 from the datepicker at (506, 547) on iframe.demo-frame >> internal:control=enter-frame >> a:text('22')
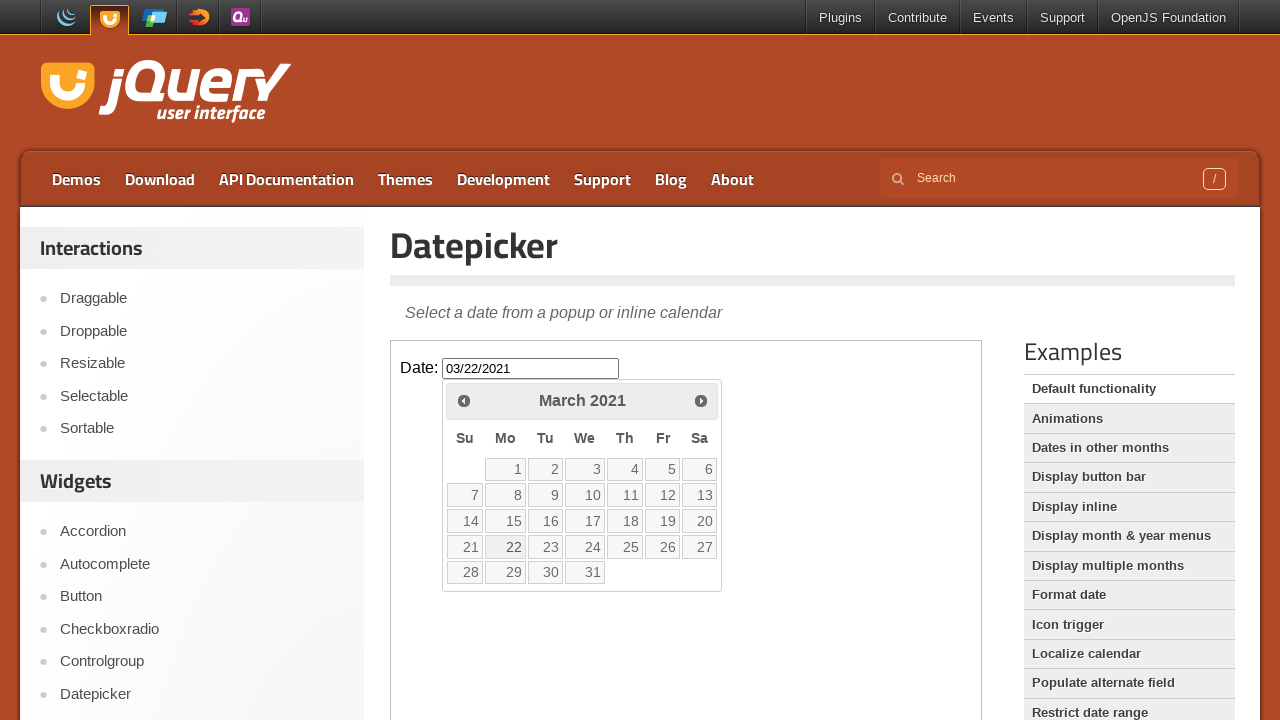

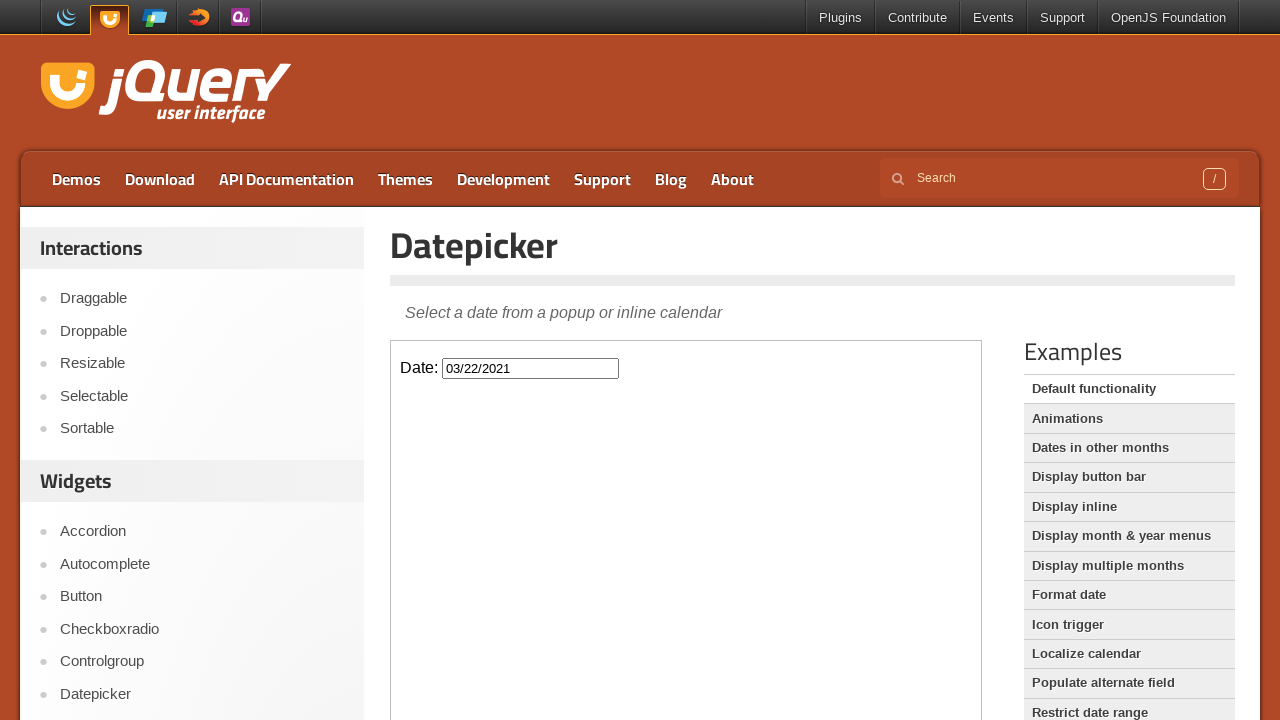